Automates the RPA Challenge by clicking the start button and filling out a dynamic form multiple times with sample user data (first name, last name, company, role, address, email, phone), then submitting each entry.

Starting URL: https://rpachallenge.com/

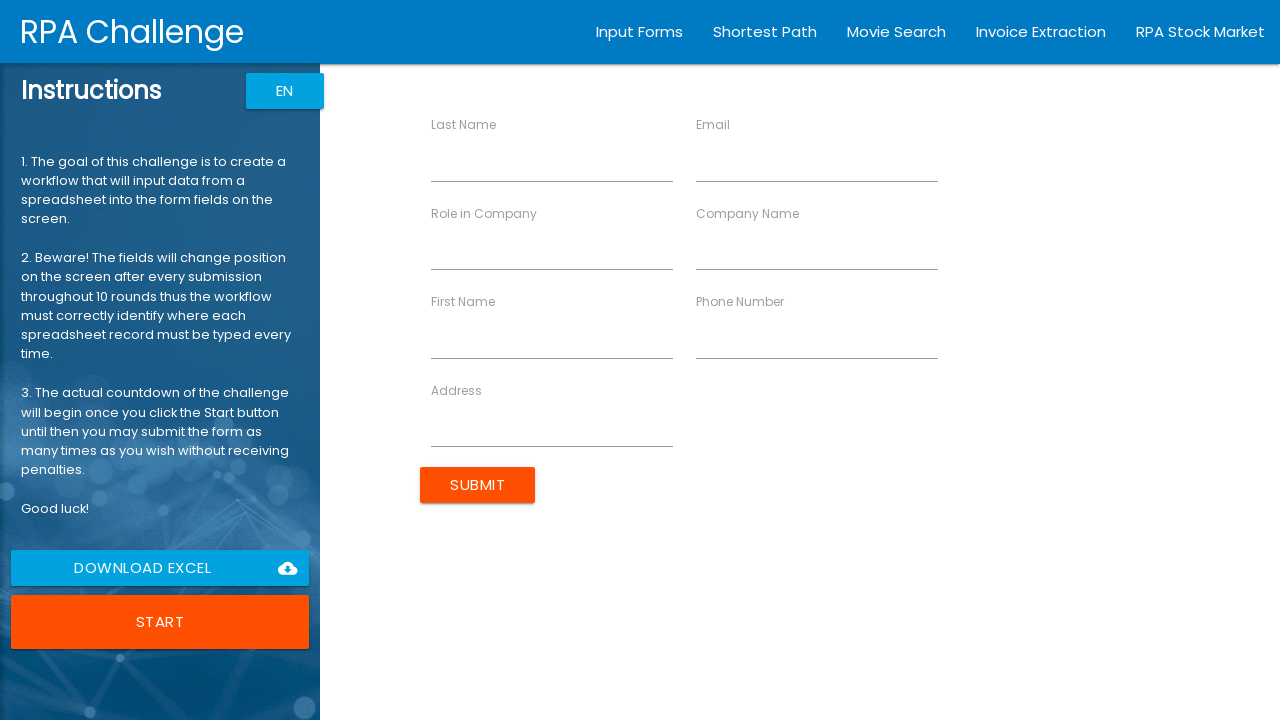

Waited for start button to be visible
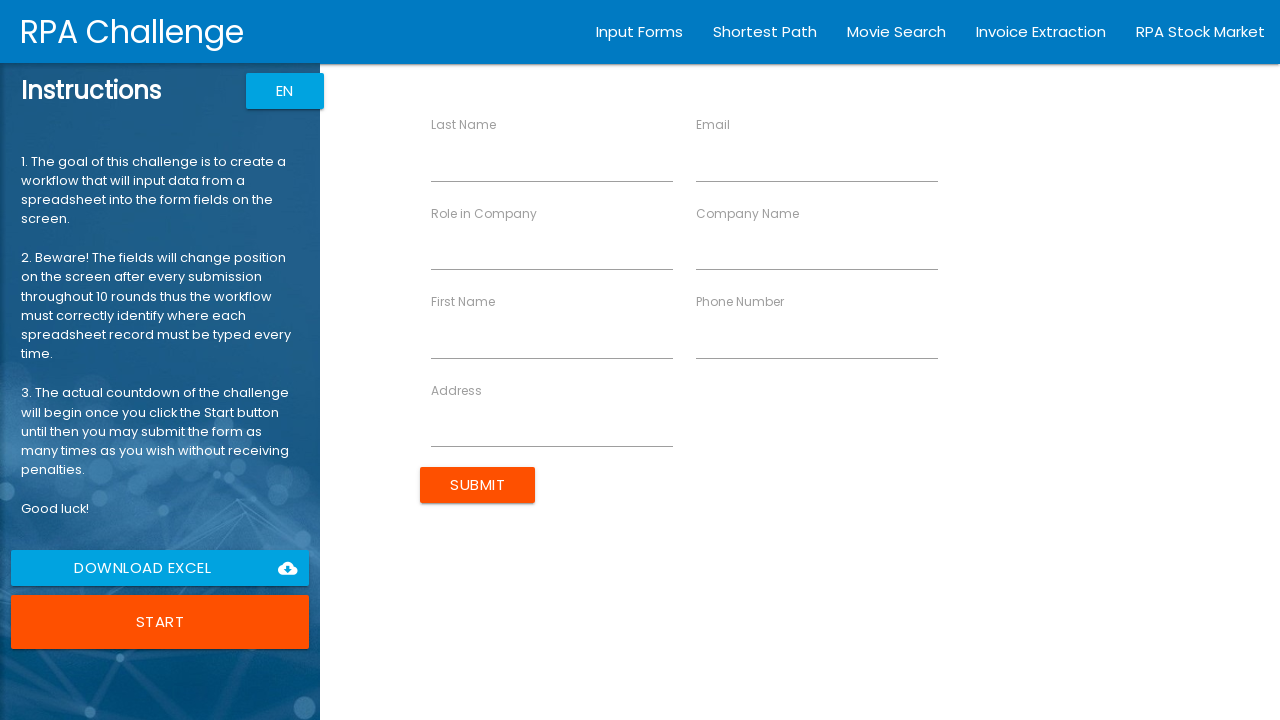

Clicked the start button to begin the RPA Challenge at (160, 622) on xpath=//button[contains(text(), 'Start')]
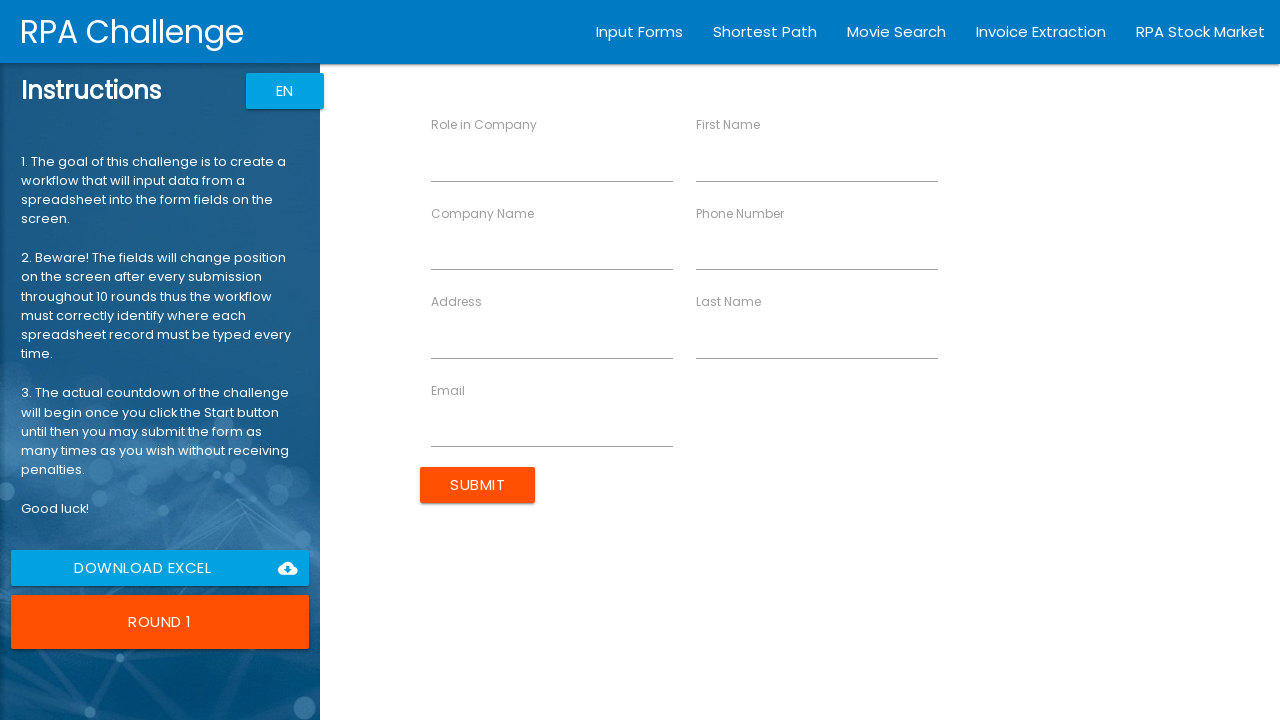

Filled first name field with 'John' on //input[@ng-reflect-name='labelFirstName']
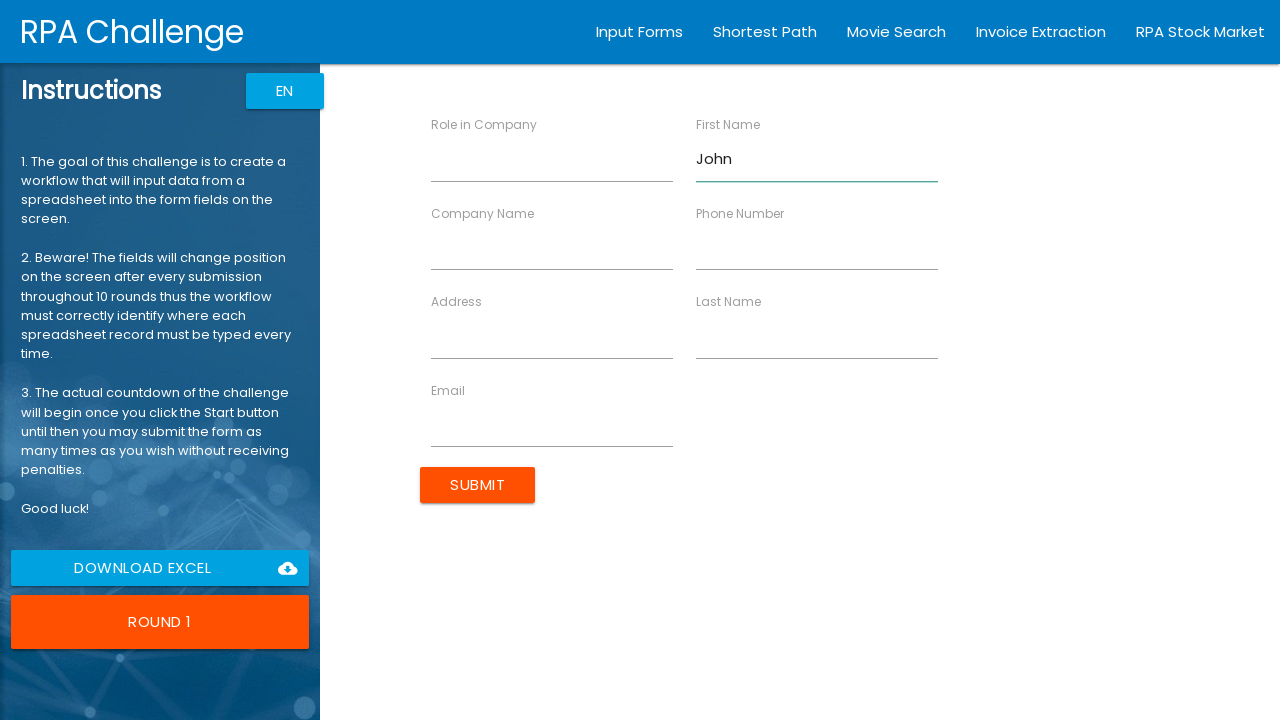

Filled last name field with 'Smith' on //input[@ng-reflect-name='labelLastName']
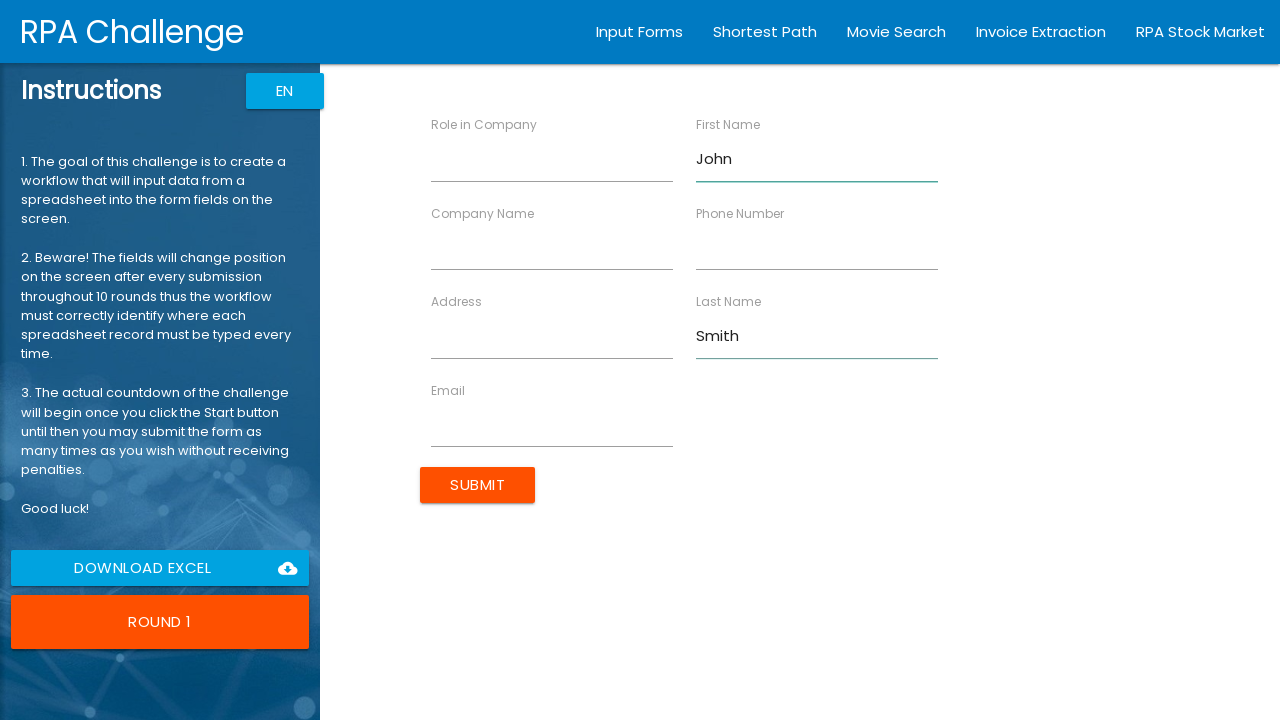

Filled company name field with 'Tech Corp' on //input[@ng-reflect-name='labelCompanyName']
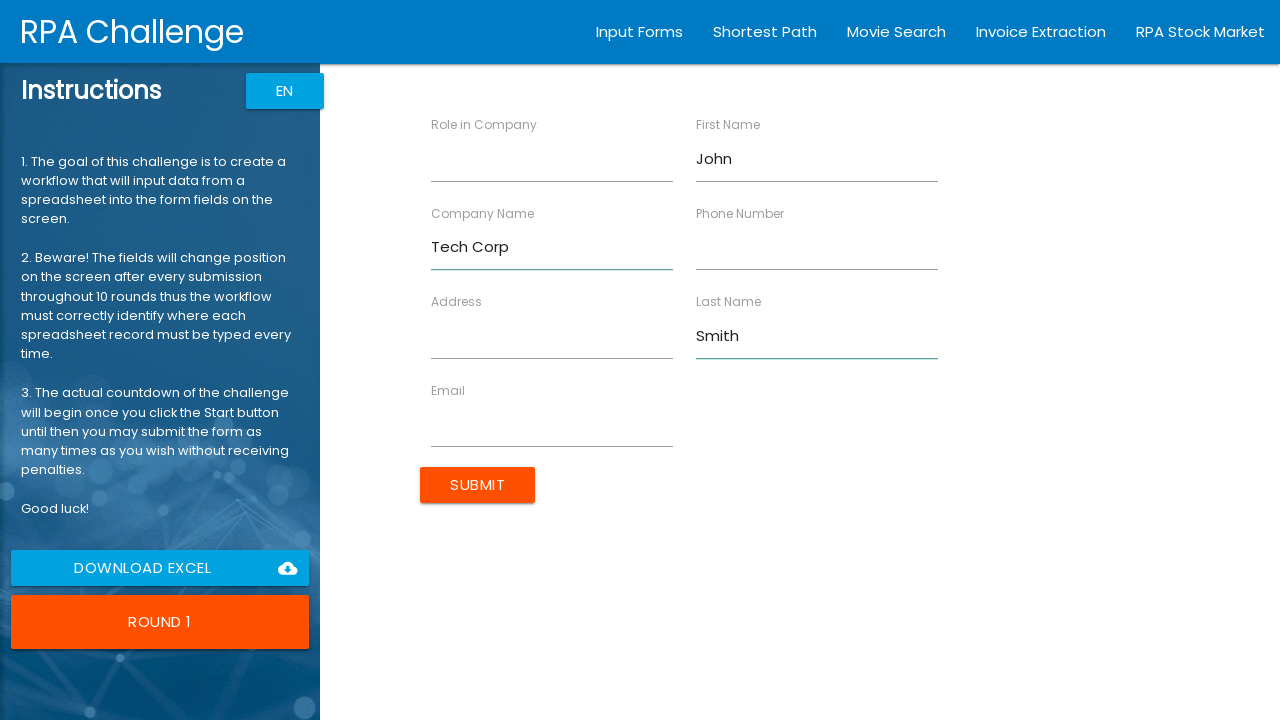

Filled role field with 'Developer' on //input[@ng-reflect-name='labelRole']
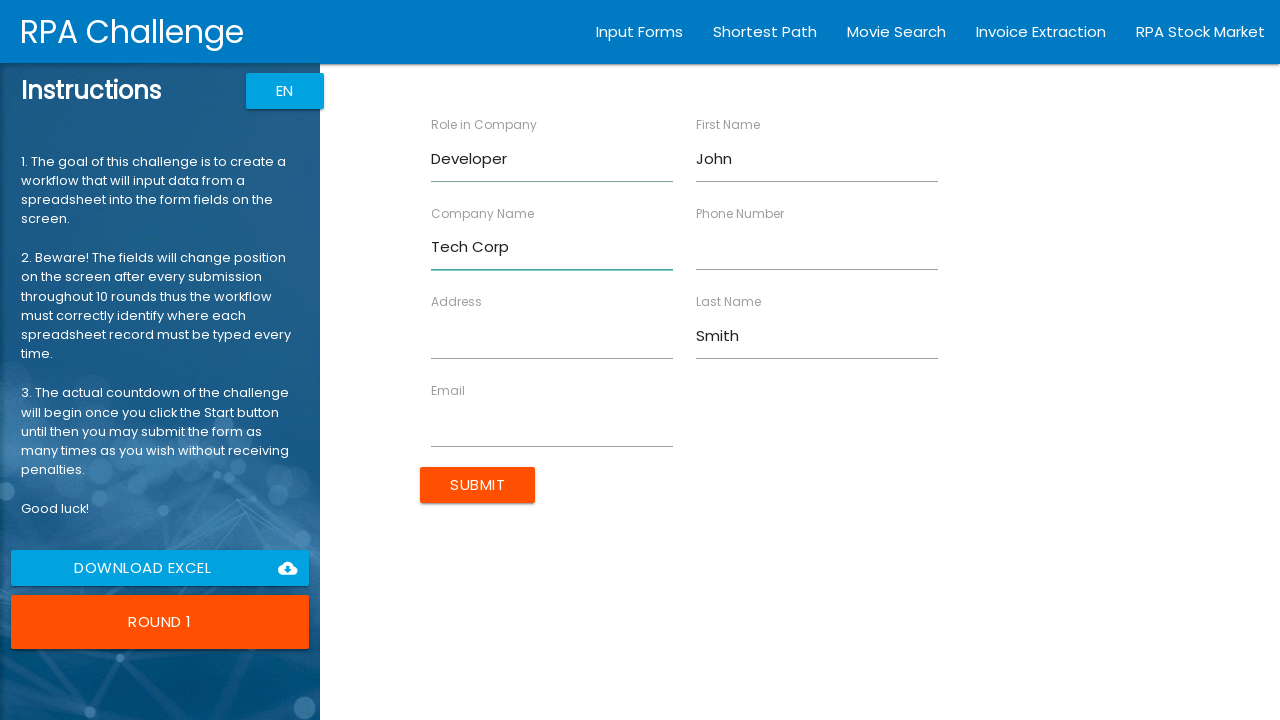

Filled address field with '123 Main St' on //input[@ng-reflect-name='labelAddress']
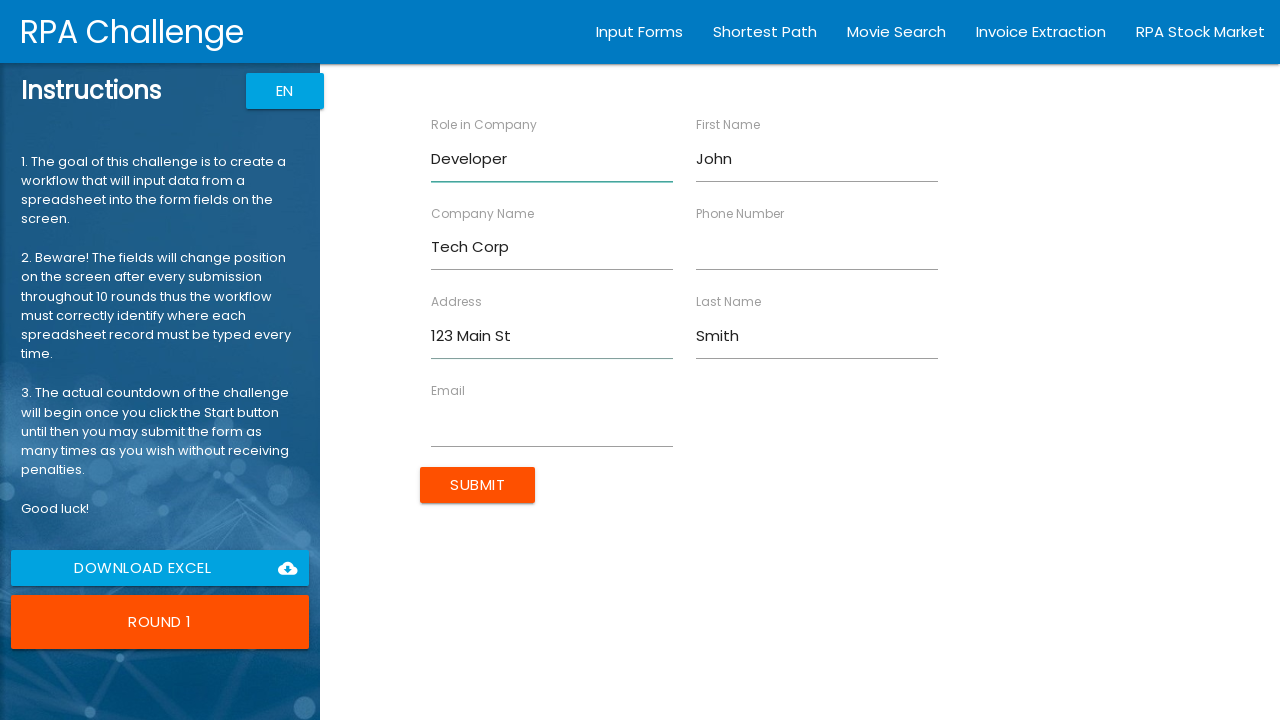

Filled email field with 'john.smith@example.com' on //input[@ng-reflect-name='labelEmail']
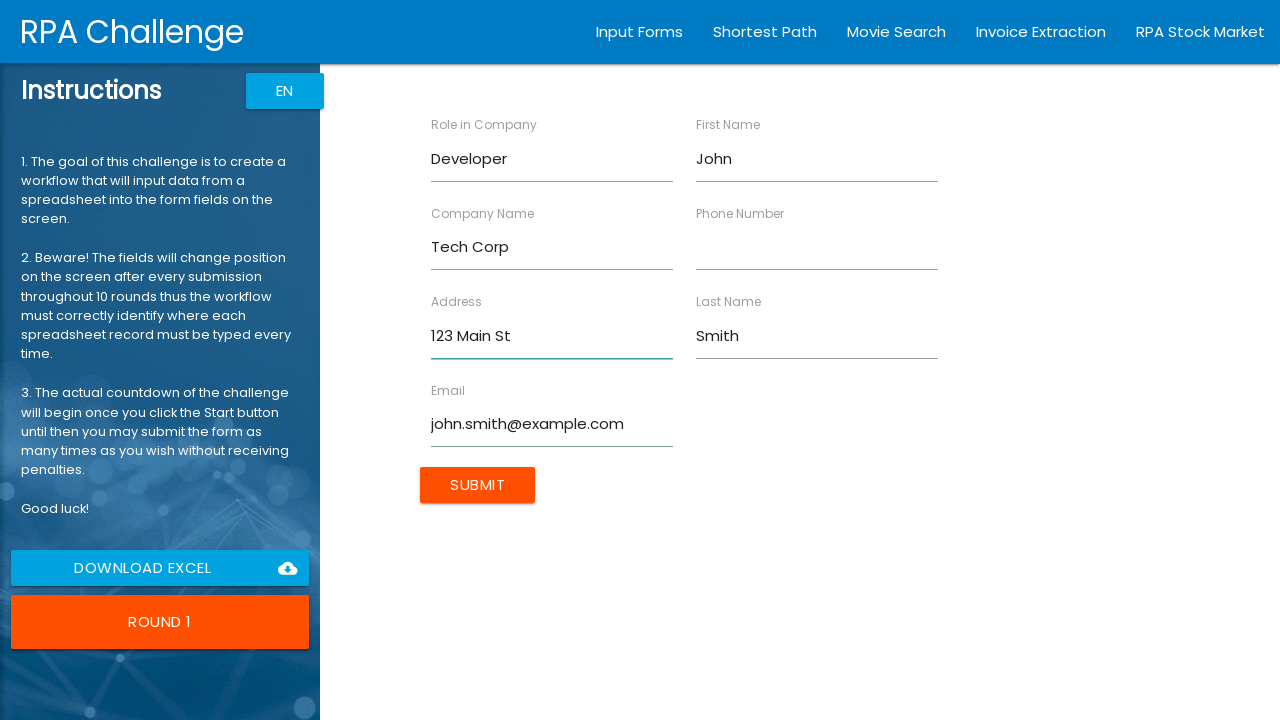

Filled phone number field with '5551234567' on //input[@ng-reflect-name='labelPhone']
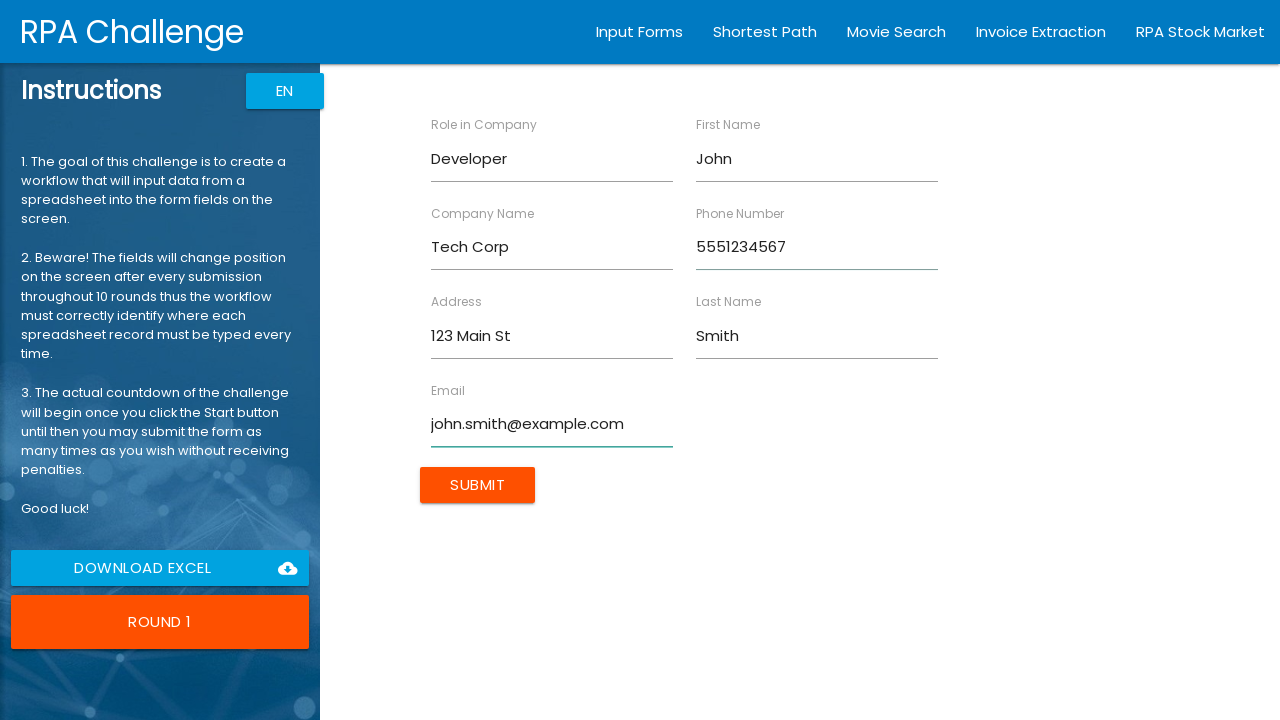

Submitted form for John Smith at (478, 485) on xpath=//input[@value='Submit']
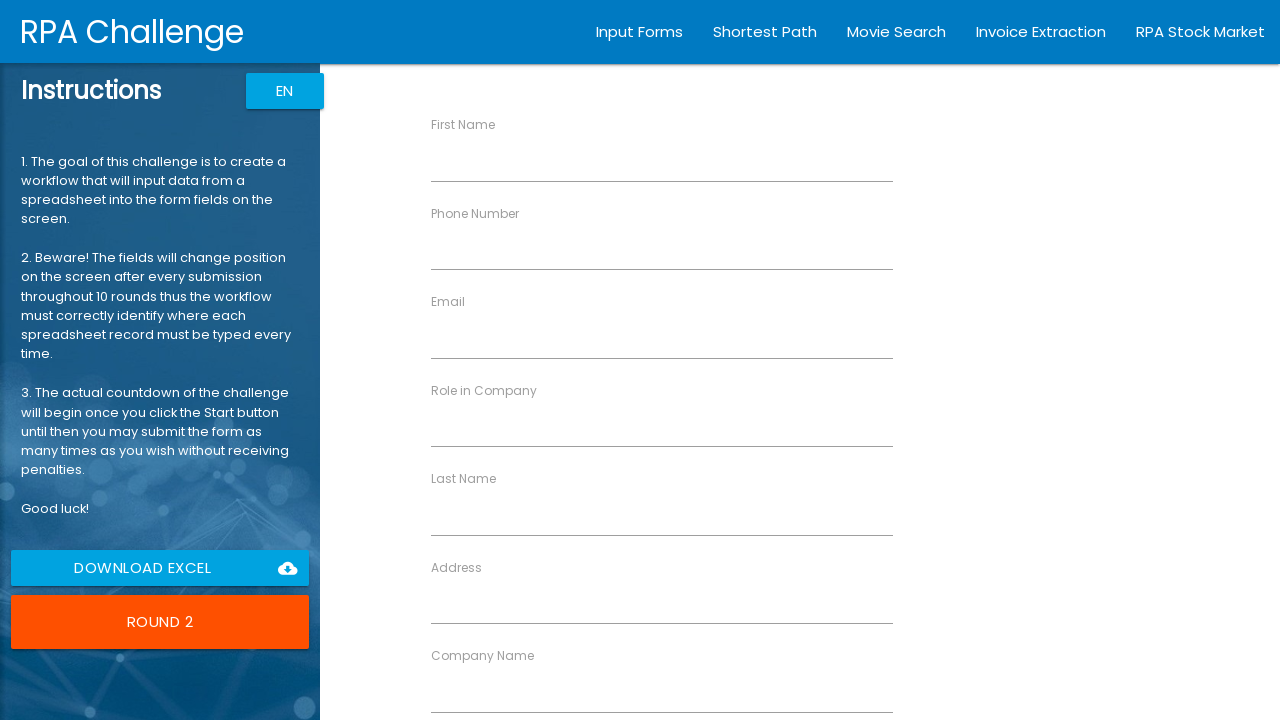

Filled first name field with 'Jane' on //input[@ng-reflect-name='labelFirstName']
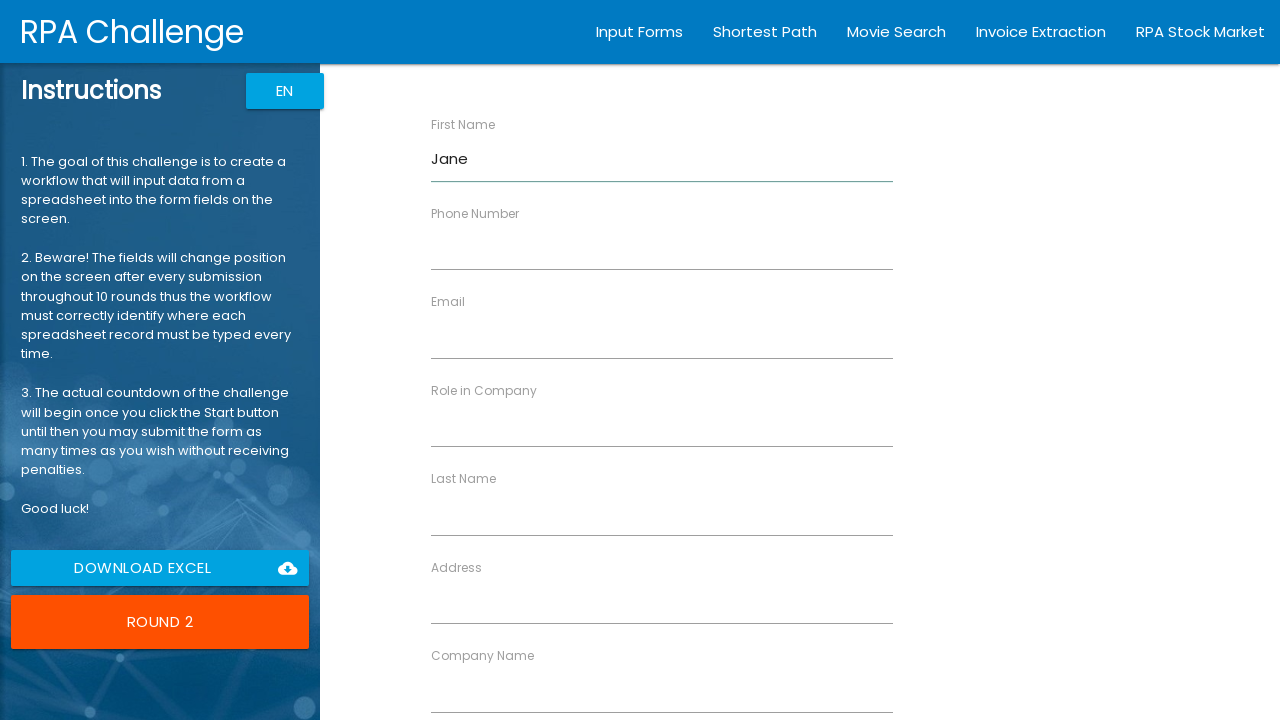

Filled last name field with 'Doe' on //input[@ng-reflect-name='labelLastName']
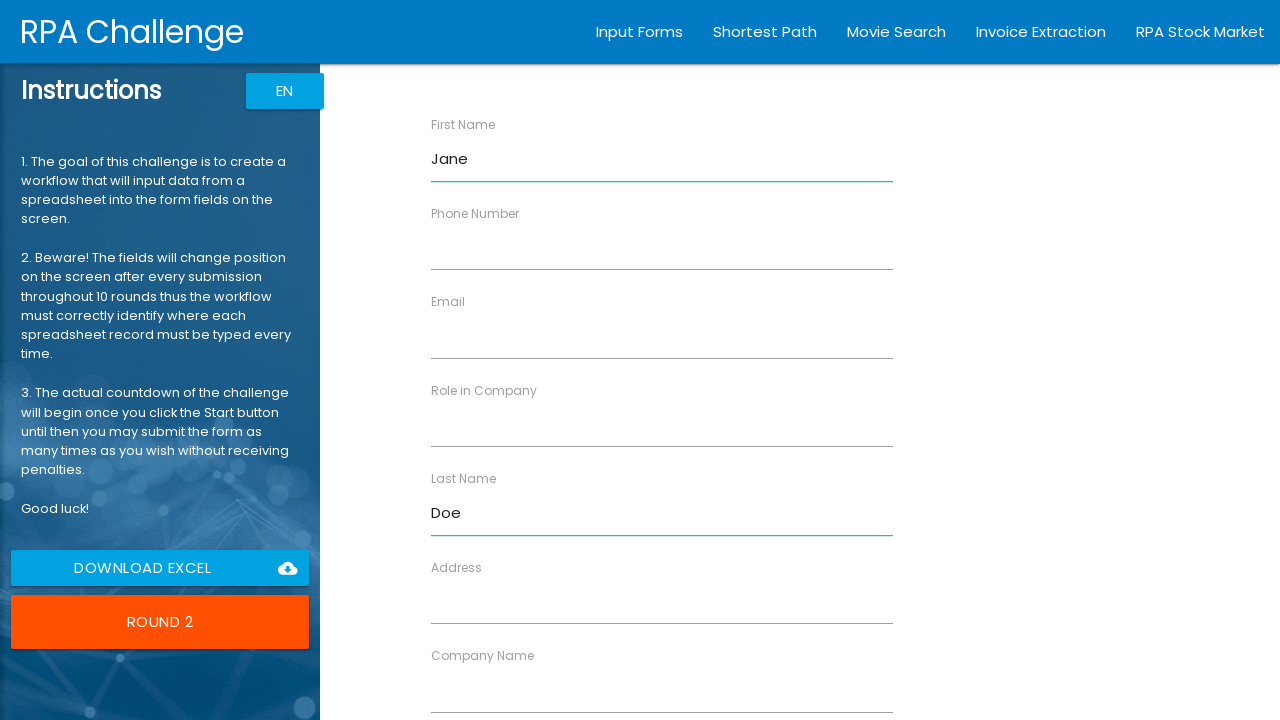

Filled company name field with 'Design Inc' on //input[@ng-reflect-name='labelCompanyName']
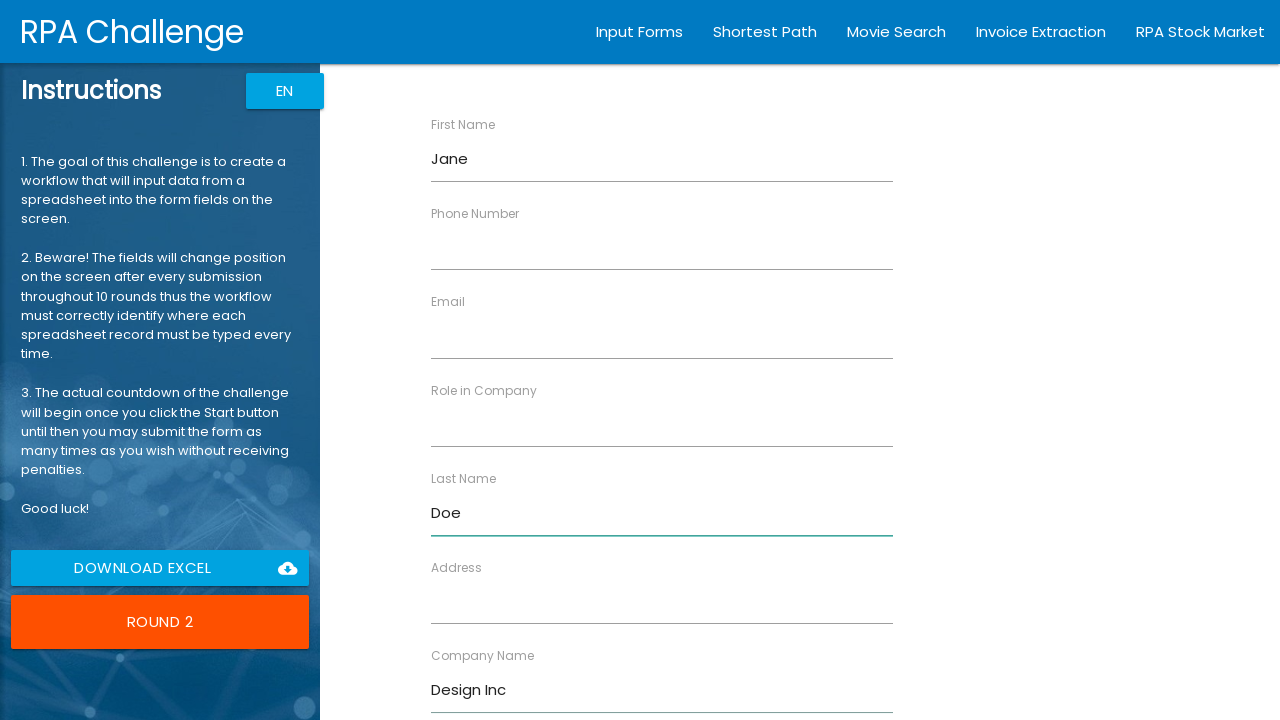

Filled role field with 'Designer' on //input[@ng-reflect-name='labelRole']
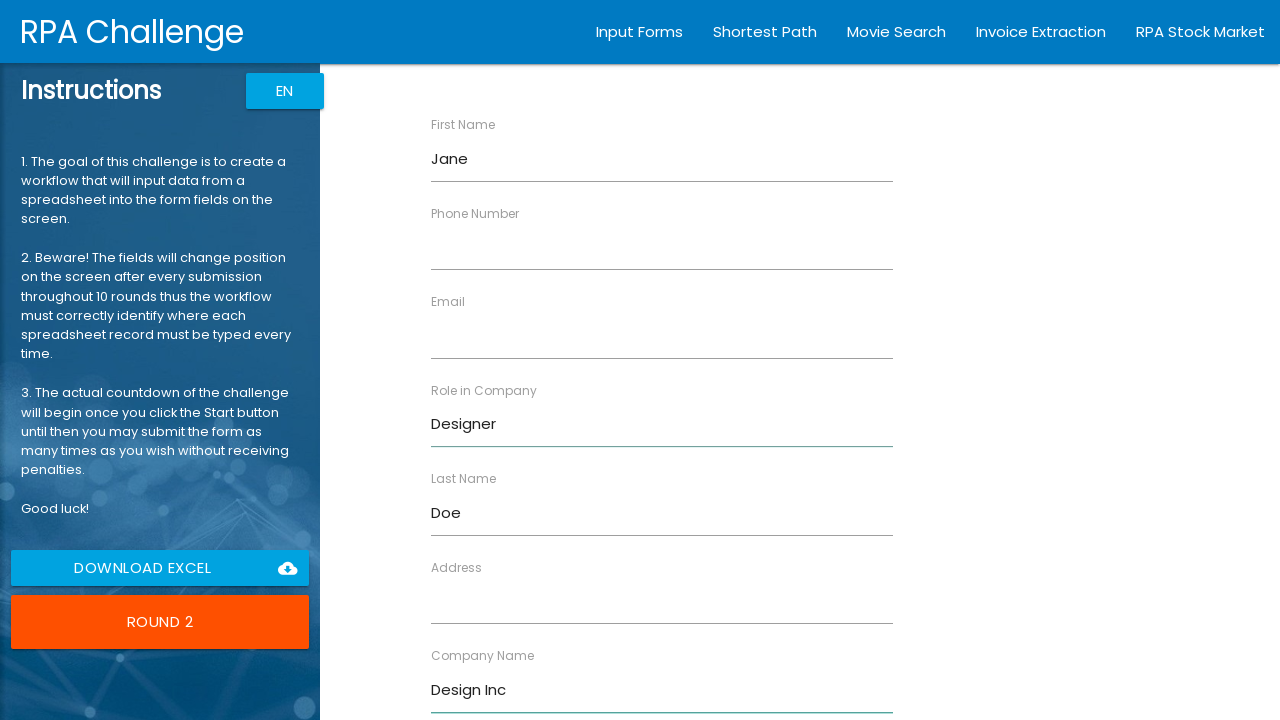

Filled address field with '456 Oak Ave' on //input[@ng-reflect-name='labelAddress']
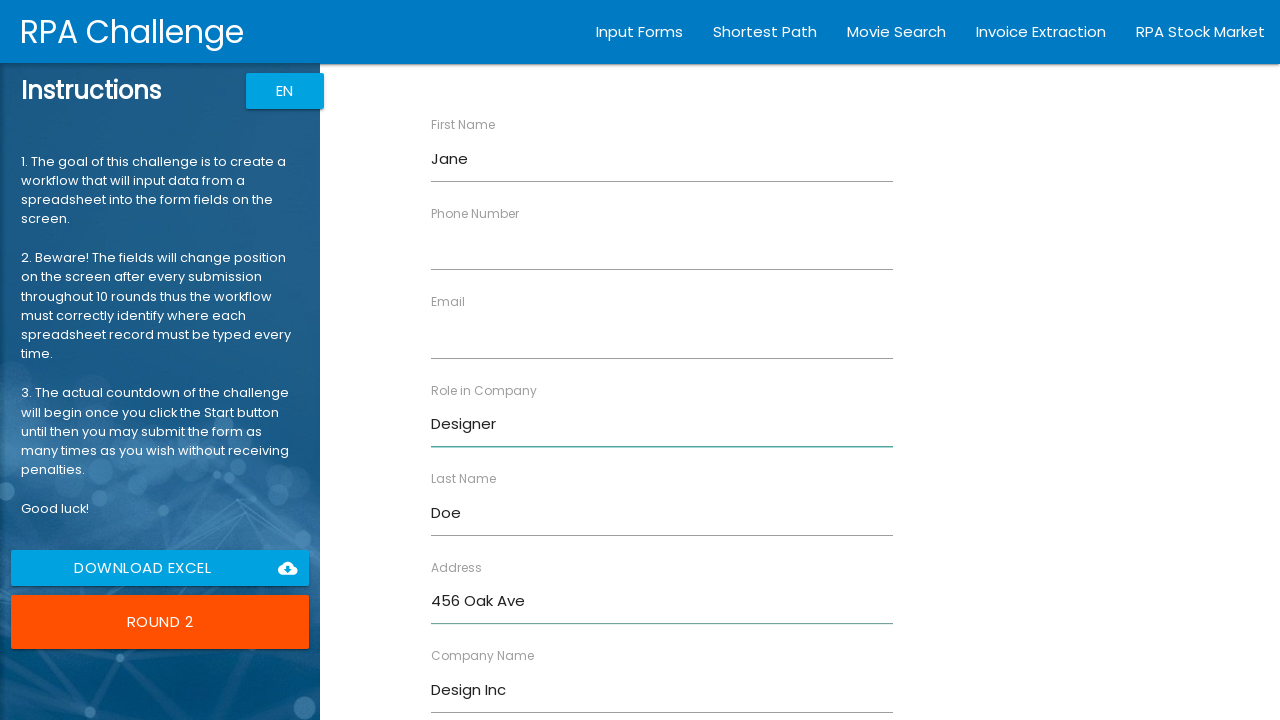

Filled email field with 'jane.doe@example.com' on //input[@ng-reflect-name='labelEmail']
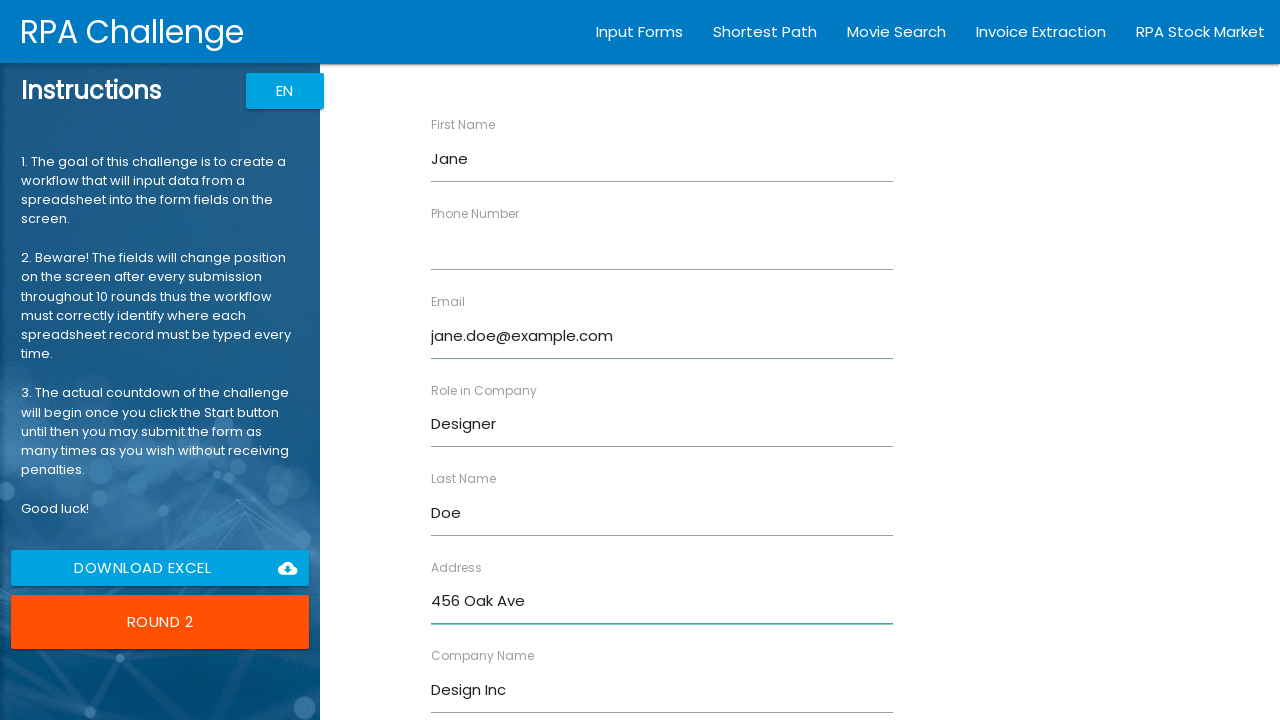

Filled phone number field with '5559876543' on //input[@ng-reflect-name='labelPhone']
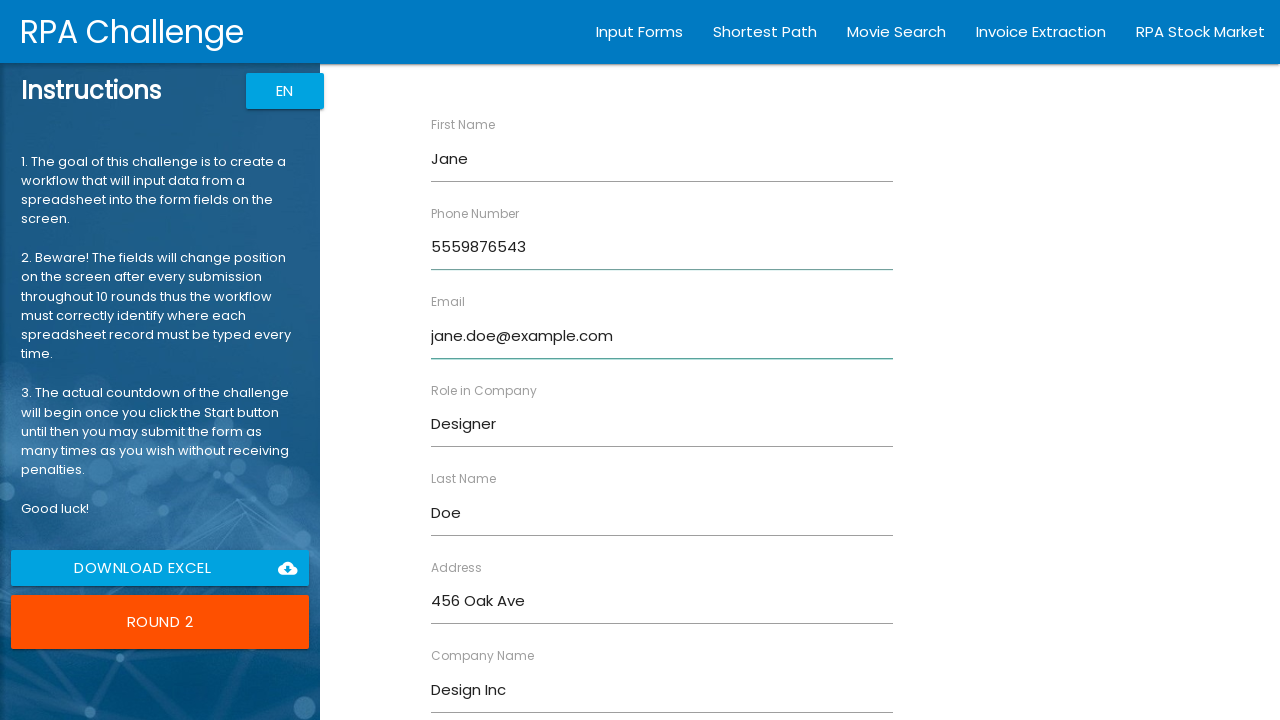

Submitted form for Jane Doe at (478, 688) on xpath=//input[@value='Submit']
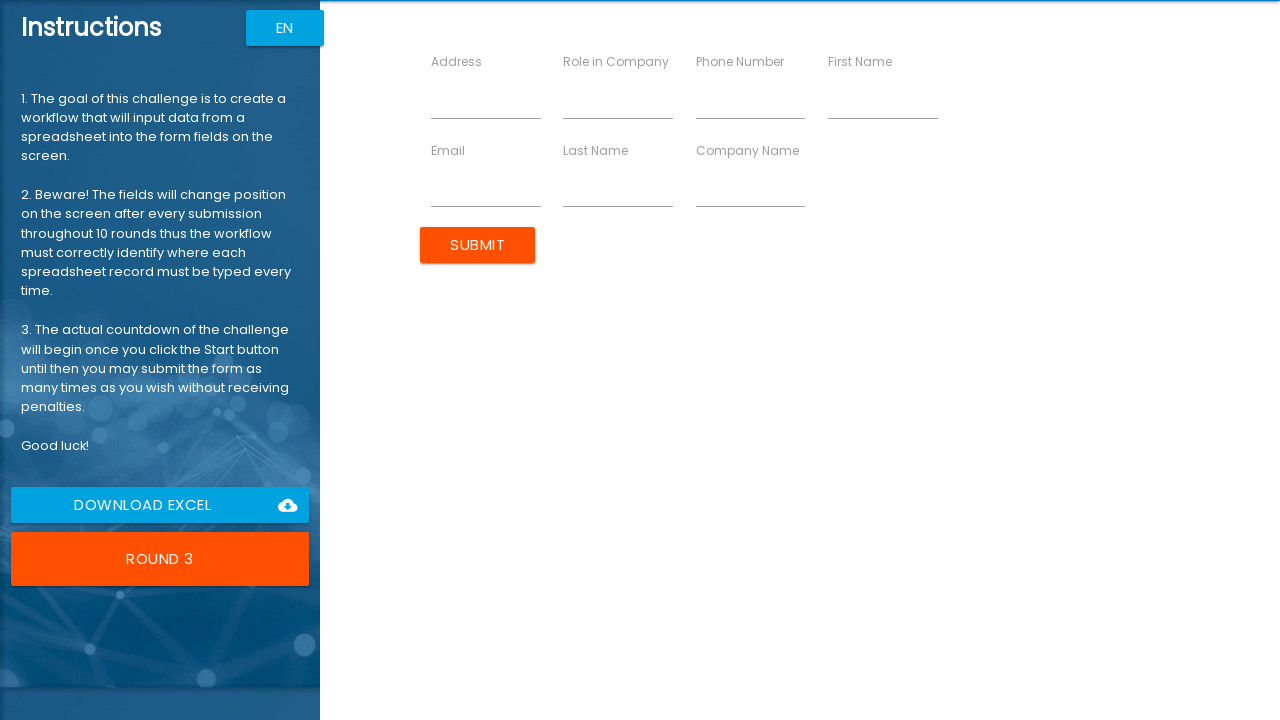

Filled first name field with 'Robert' on //input[@ng-reflect-name='labelFirstName']
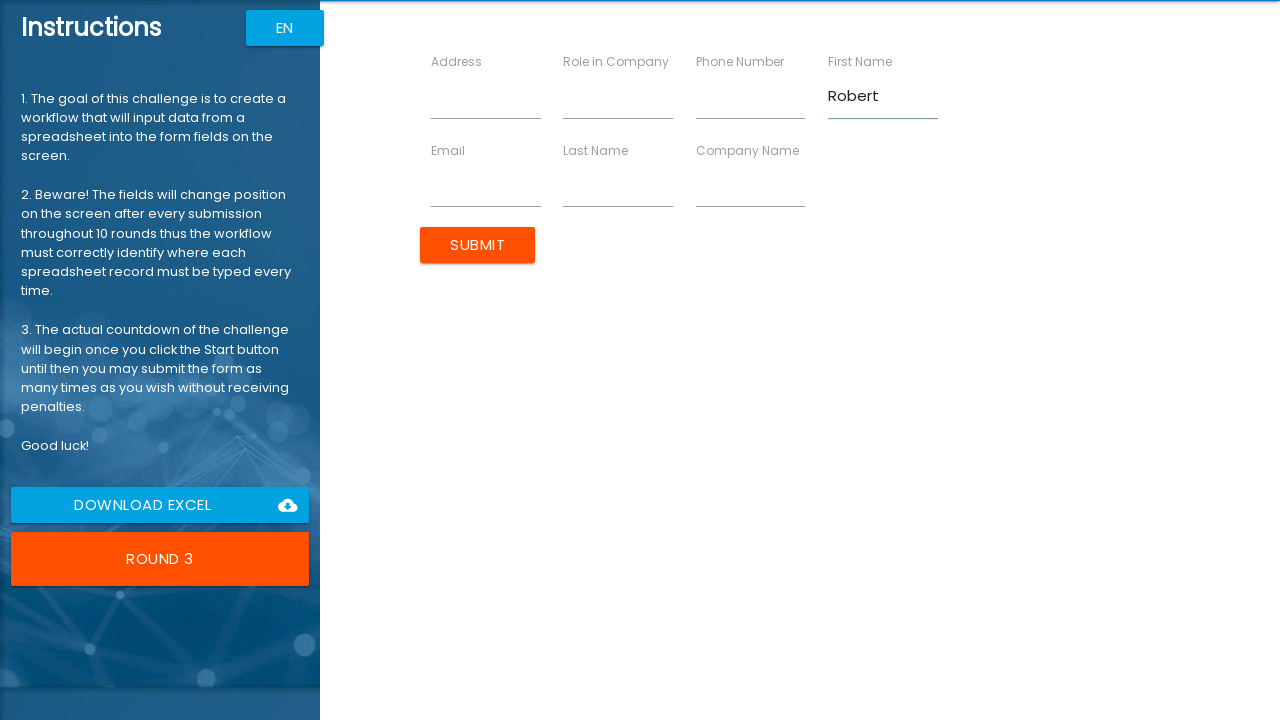

Filled last name field with 'Johnson' on //input[@ng-reflect-name='labelLastName']
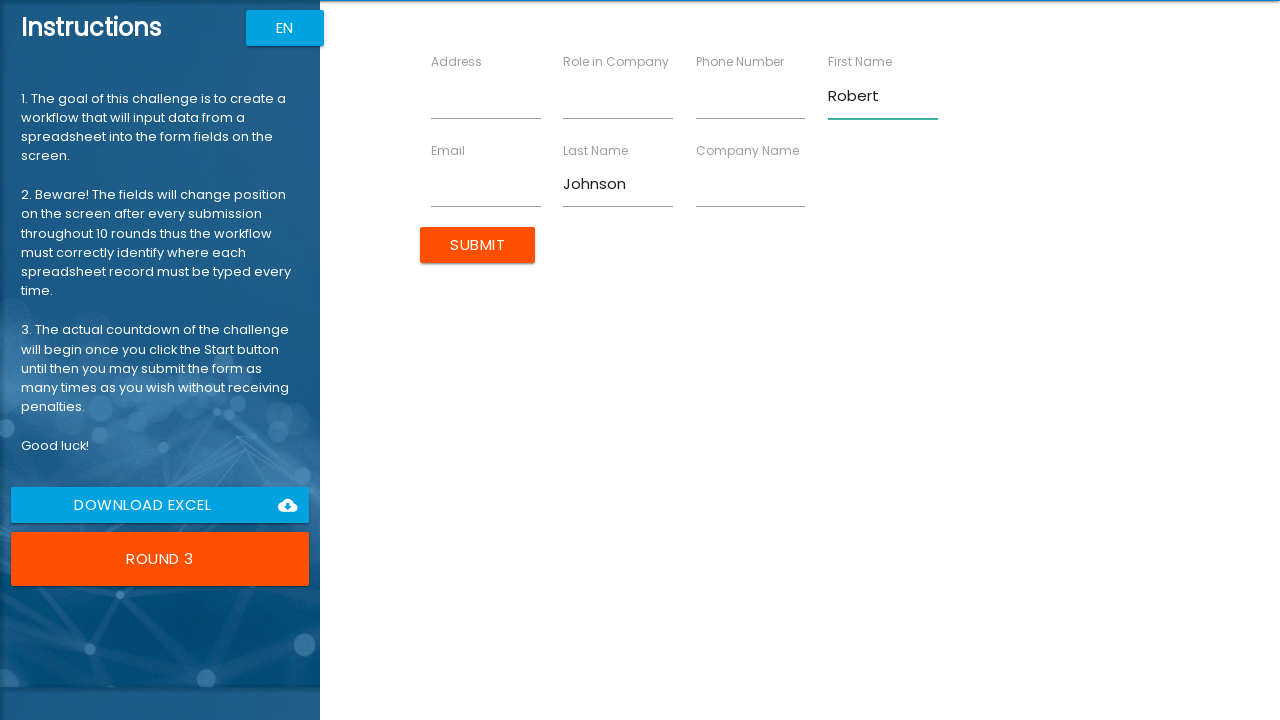

Filled company name field with 'Finance LLC' on //input[@ng-reflect-name='labelCompanyName']
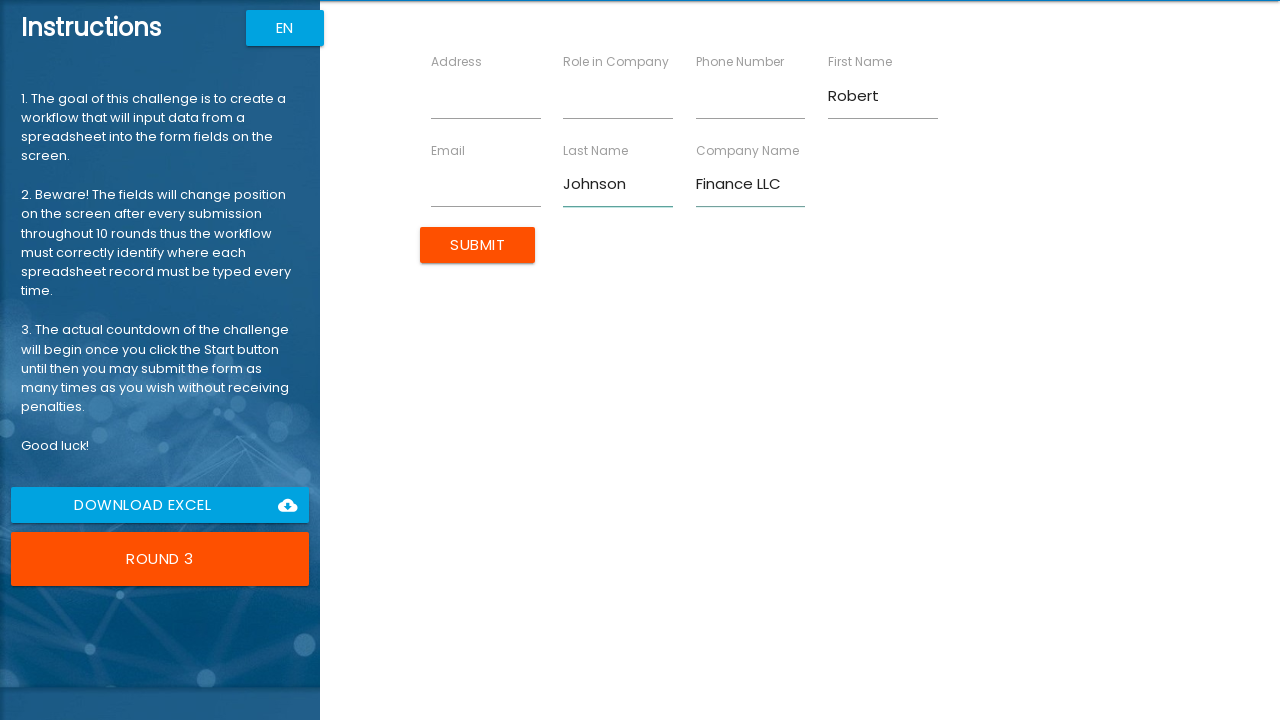

Filled role field with 'Analyst' on //input[@ng-reflect-name='labelRole']
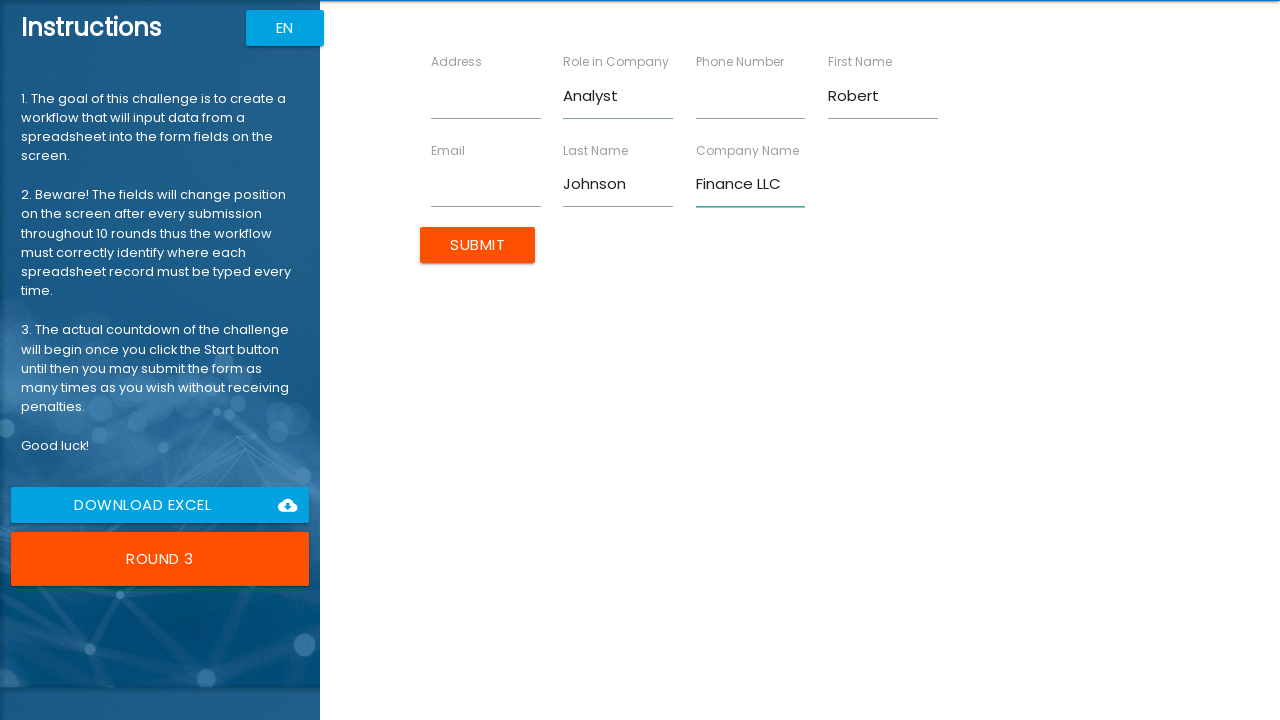

Filled address field with '789 Pine Rd' on //input[@ng-reflect-name='labelAddress']
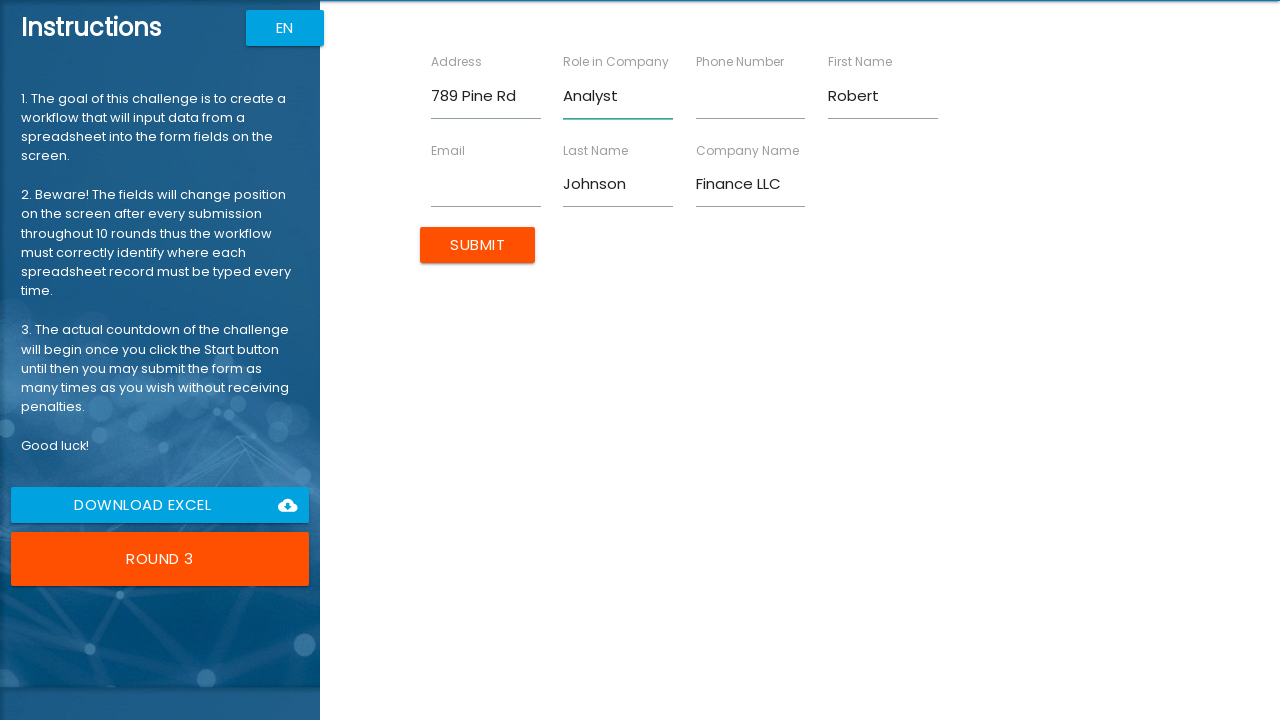

Filled email field with 'robert.j@example.com' on //input[@ng-reflect-name='labelEmail']
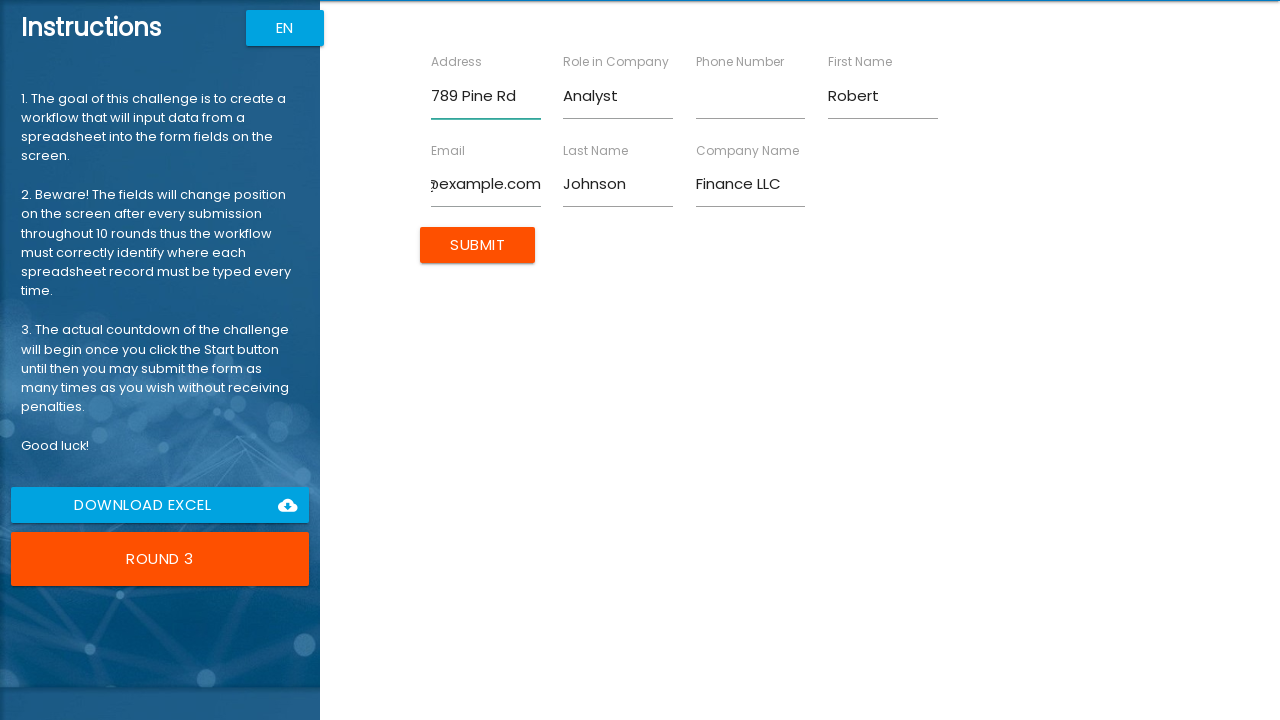

Filled phone number field with '5554567890' on //input[@ng-reflect-name='labelPhone']
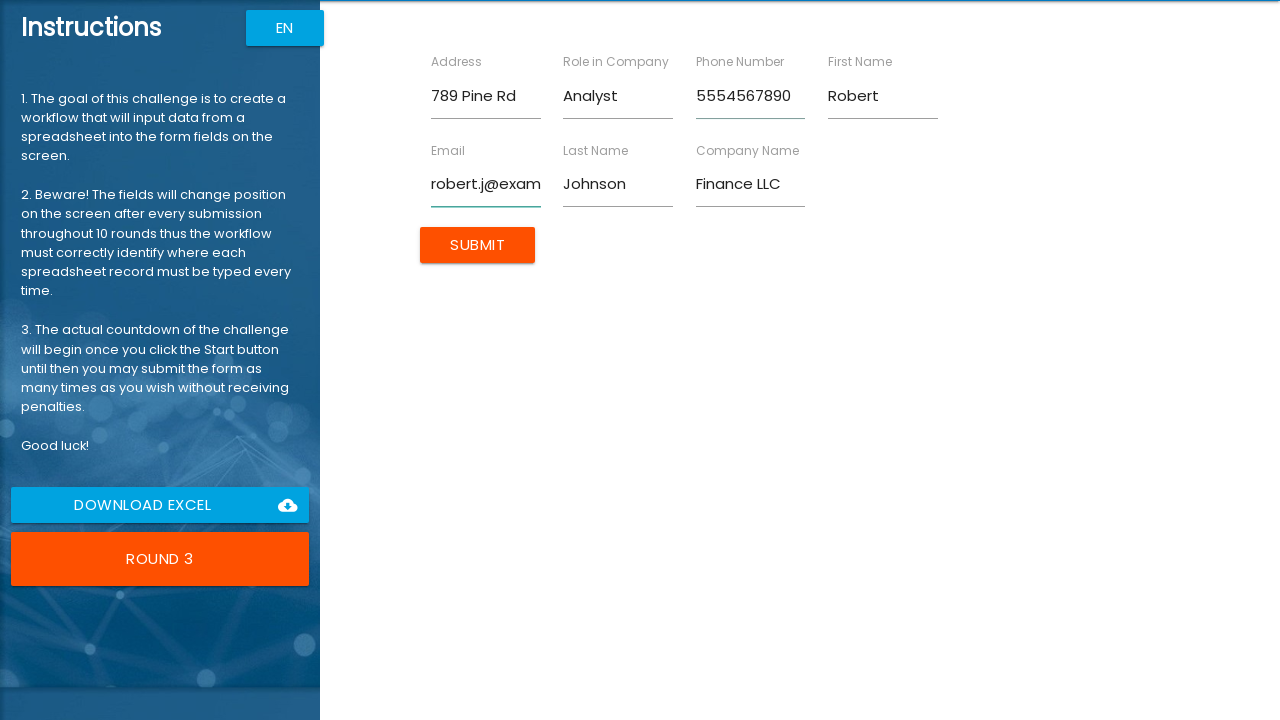

Submitted form for Robert Johnson at (478, 245) on xpath=//input[@value='Submit']
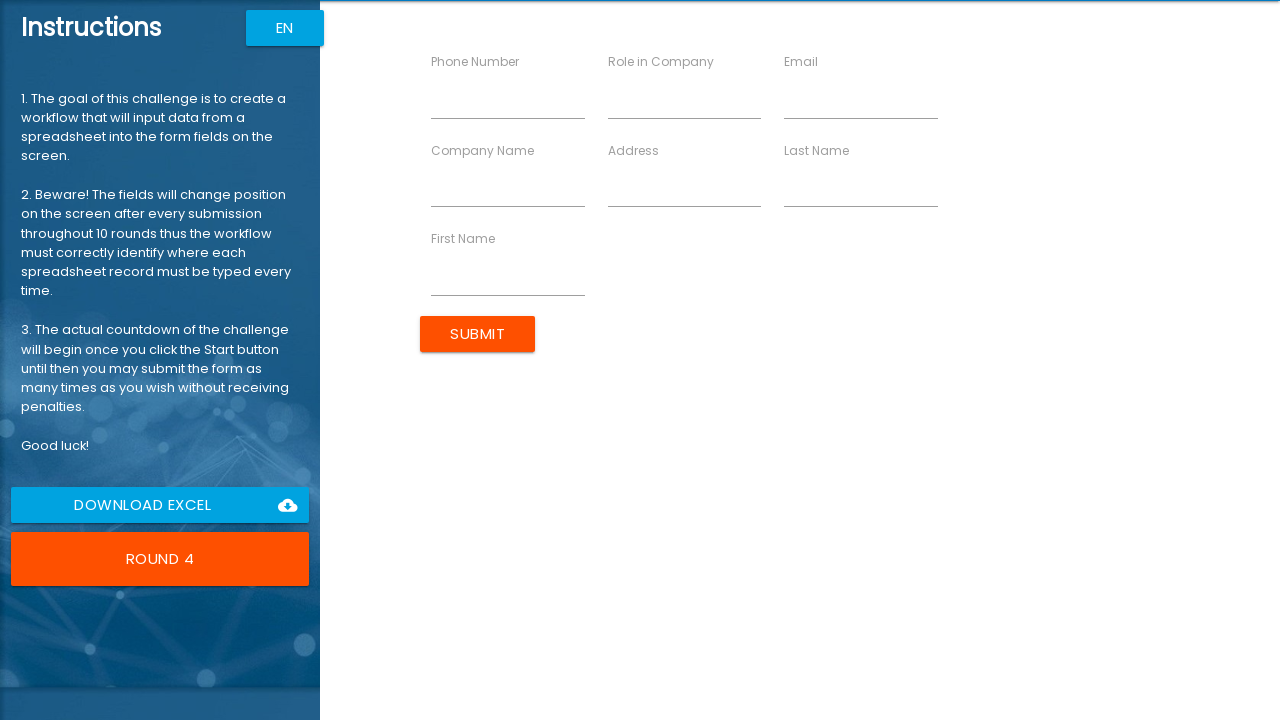

Filled first name field with 'Emily' on //input[@ng-reflect-name='labelFirstName']
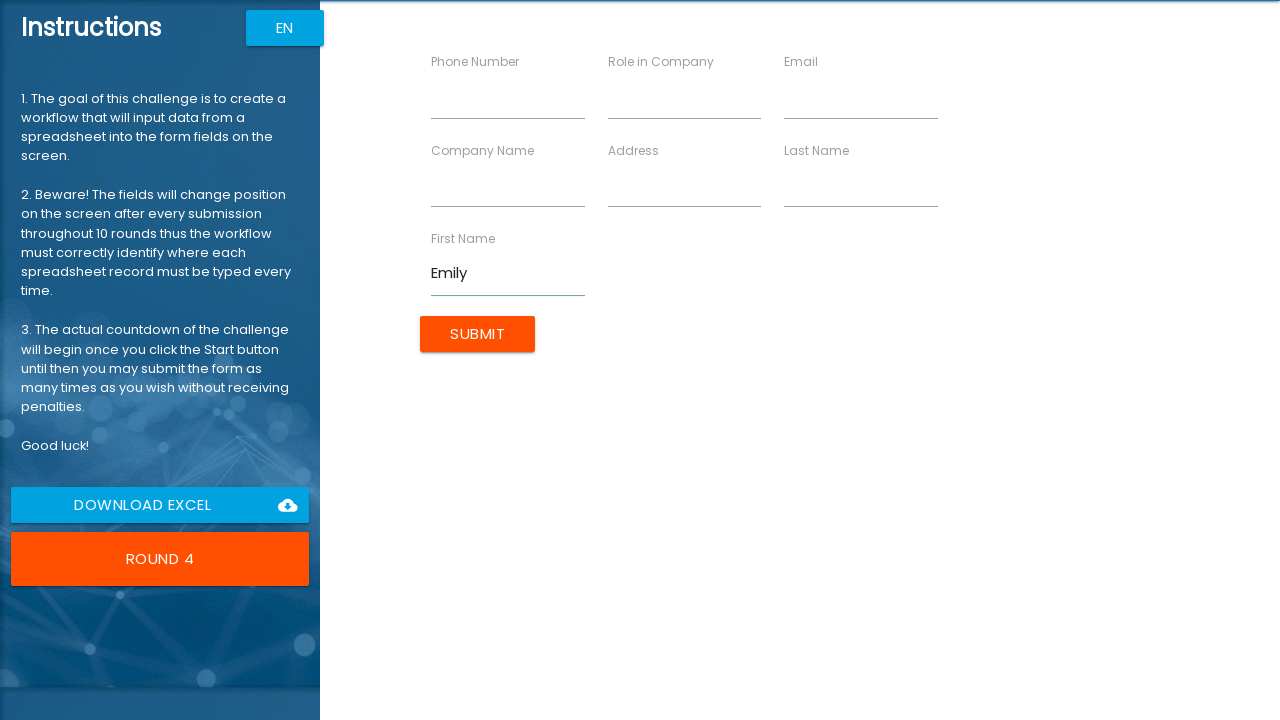

Filled last name field with 'Williams' on //input[@ng-reflect-name='labelLastName']
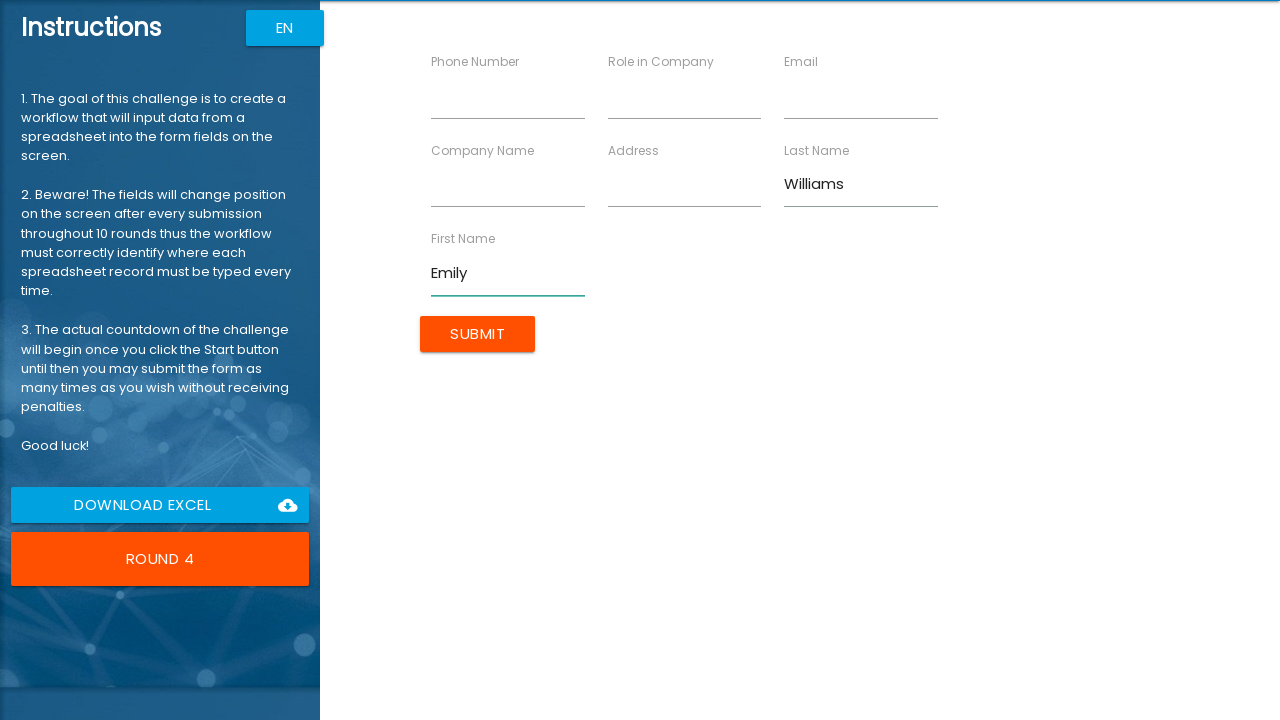

Filled company name field with 'Marketing Co' on //input[@ng-reflect-name='labelCompanyName']
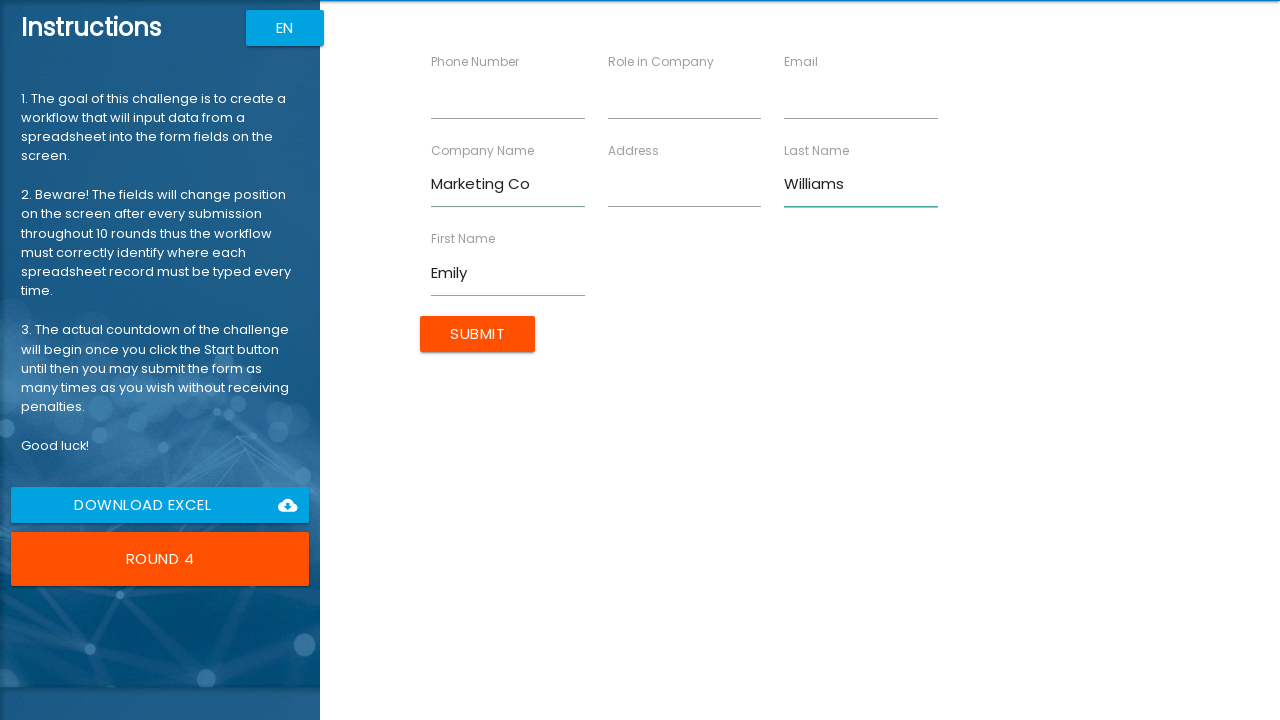

Filled role field with 'Manager' on //input[@ng-reflect-name='labelRole']
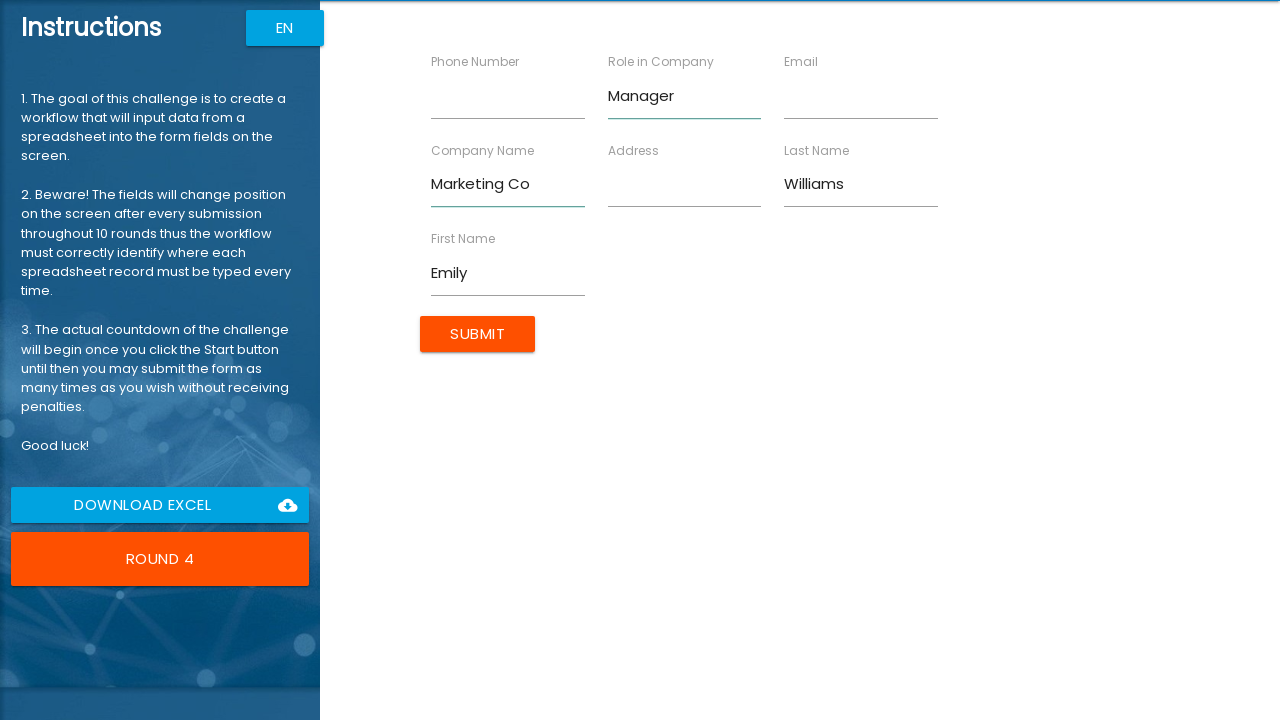

Filled address field with '321 Elm St' on //input[@ng-reflect-name='labelAddress']
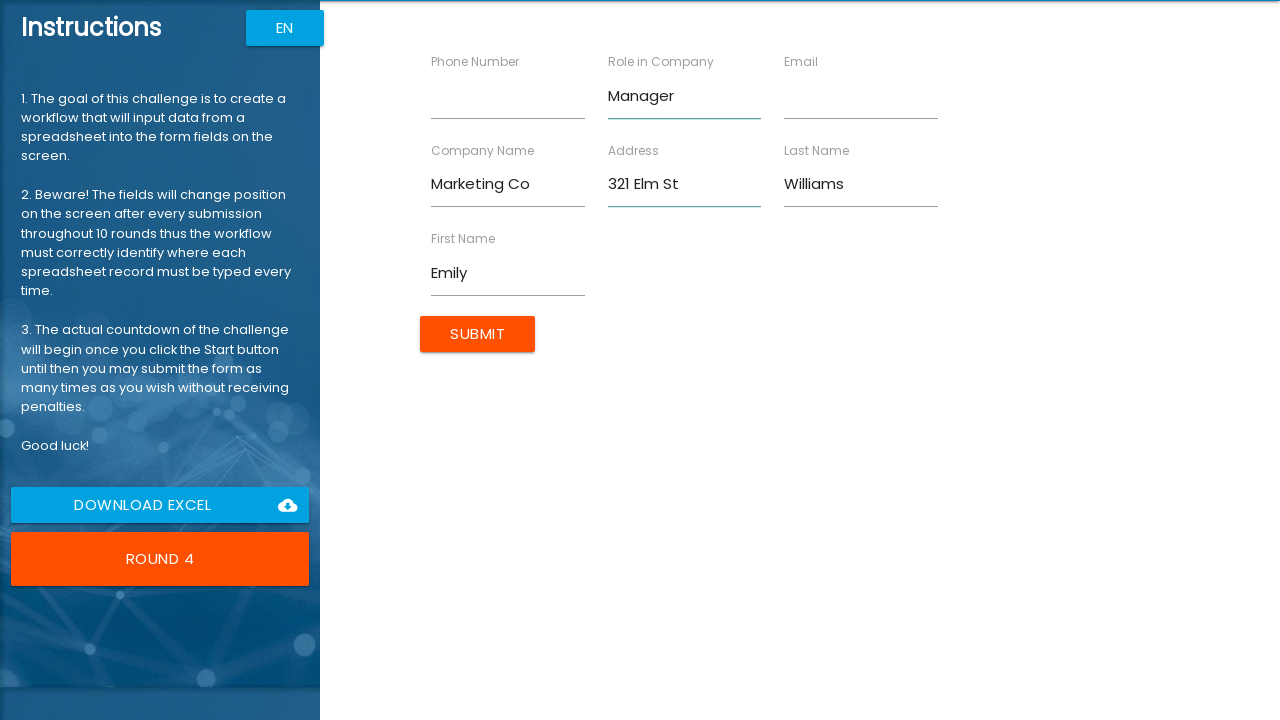

Filled email field with 'emily.w@example.com' on //input[@ng-reflect-name='labelEmail']
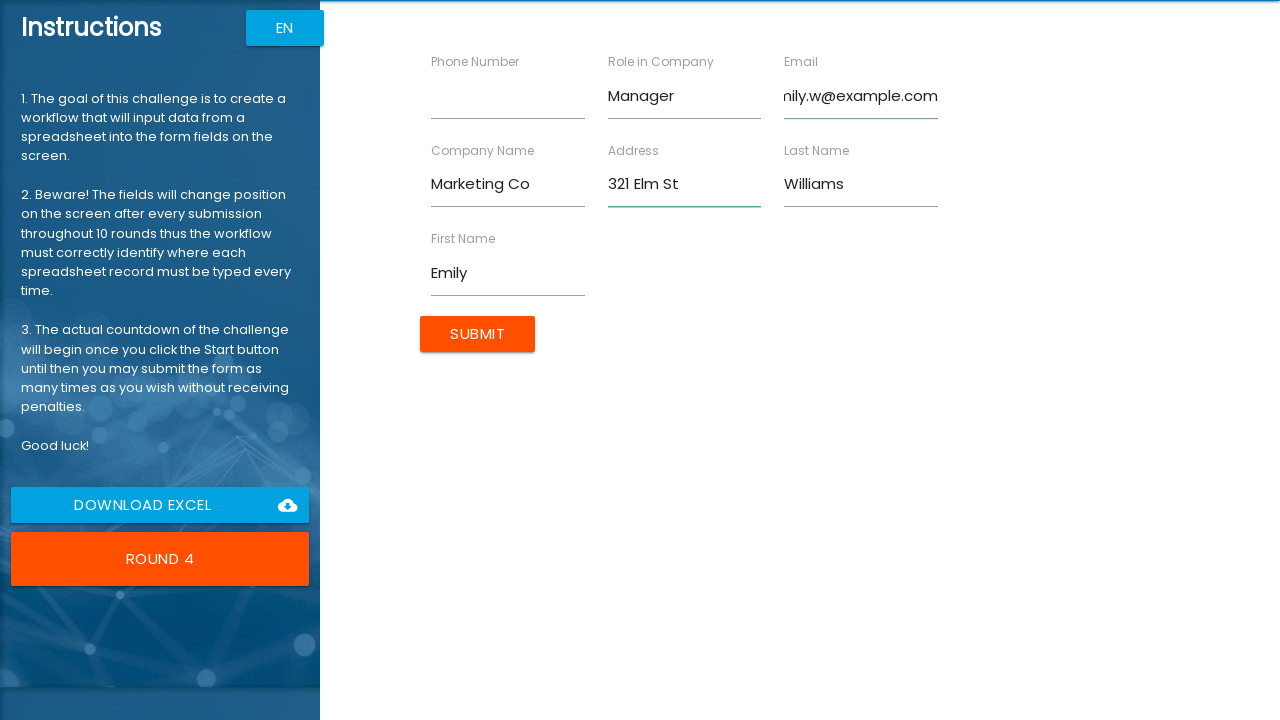

Filled phone number field with '5557891234' on //input[@ng-reflect-name='labelPhone']
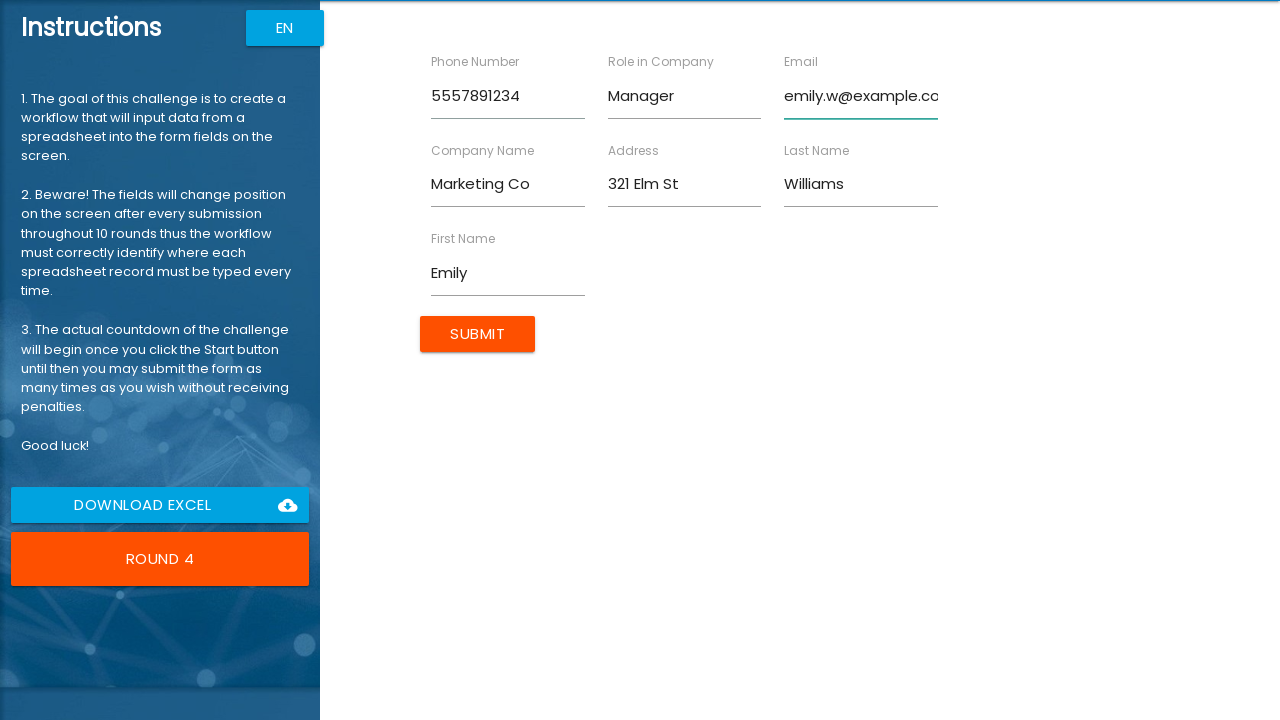

Submitted form for Emily Williams at (478, 334) on xpath=//input[@value='Submit']
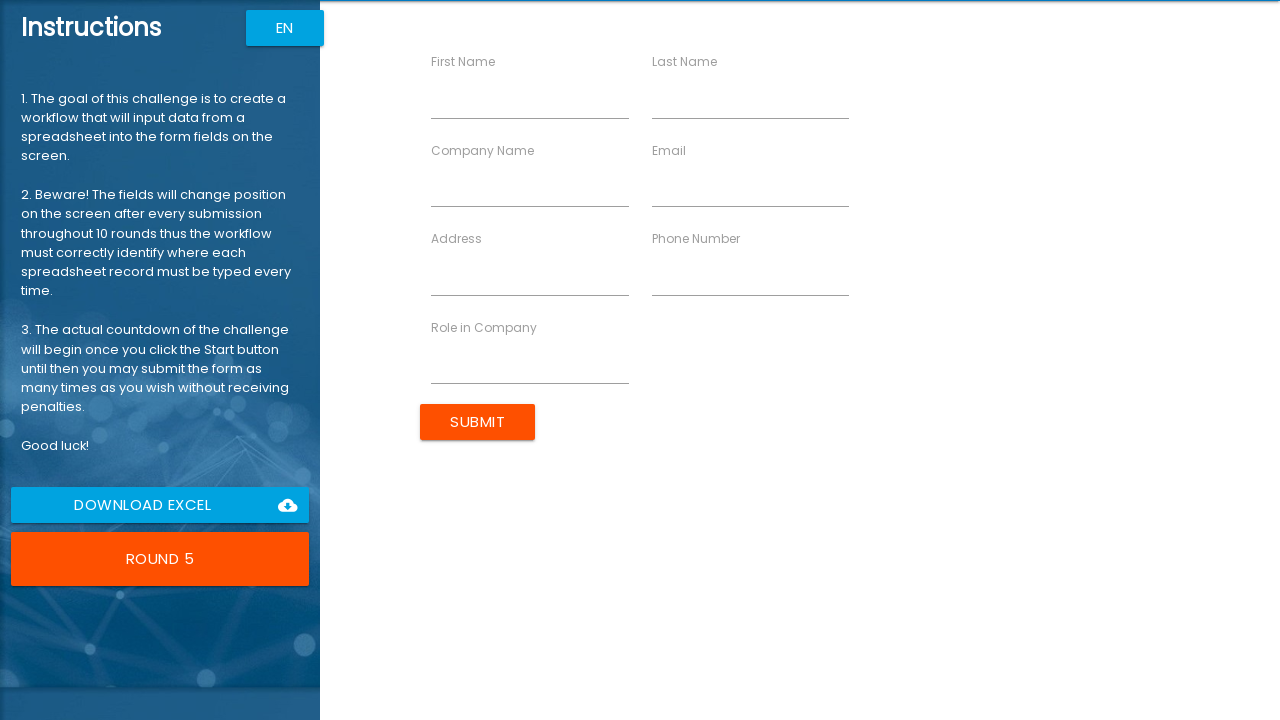

Filled first name field with 'Michael' on //input[@ng-reflect-name='labelFirstName']
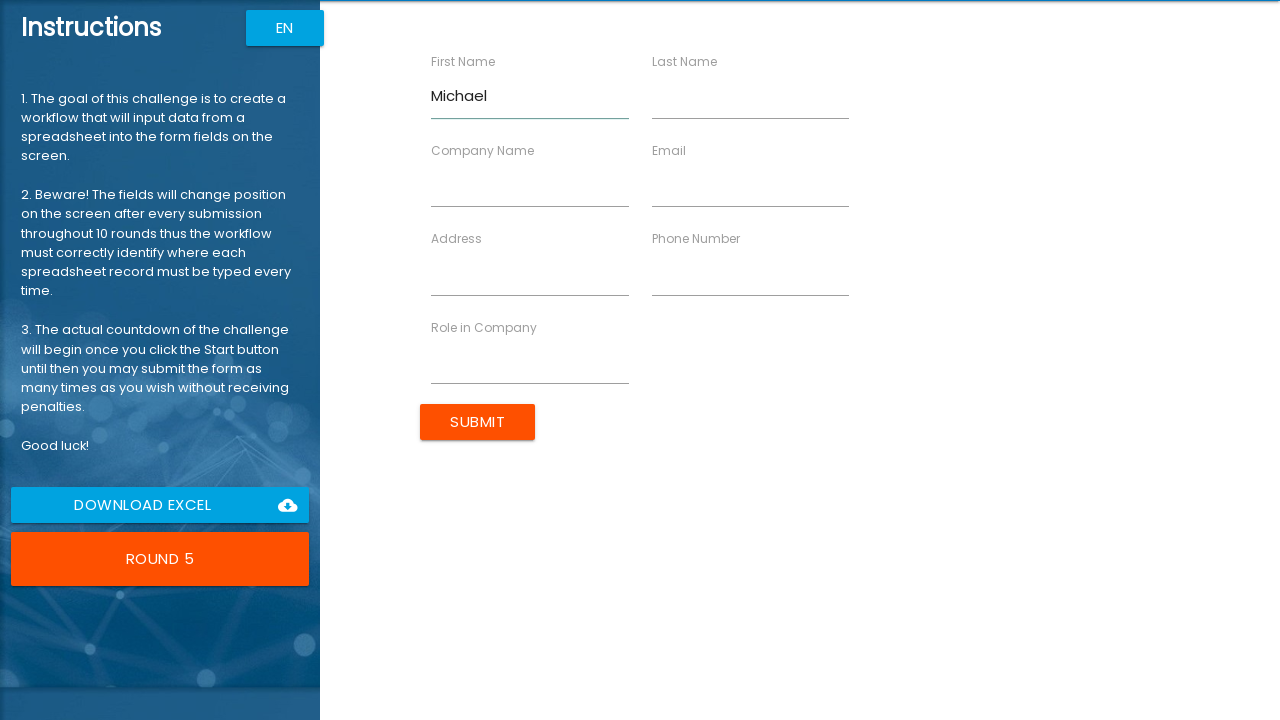

Filled last name field with 'Brown' on //input[@ng-reflect-name='labelLastName']
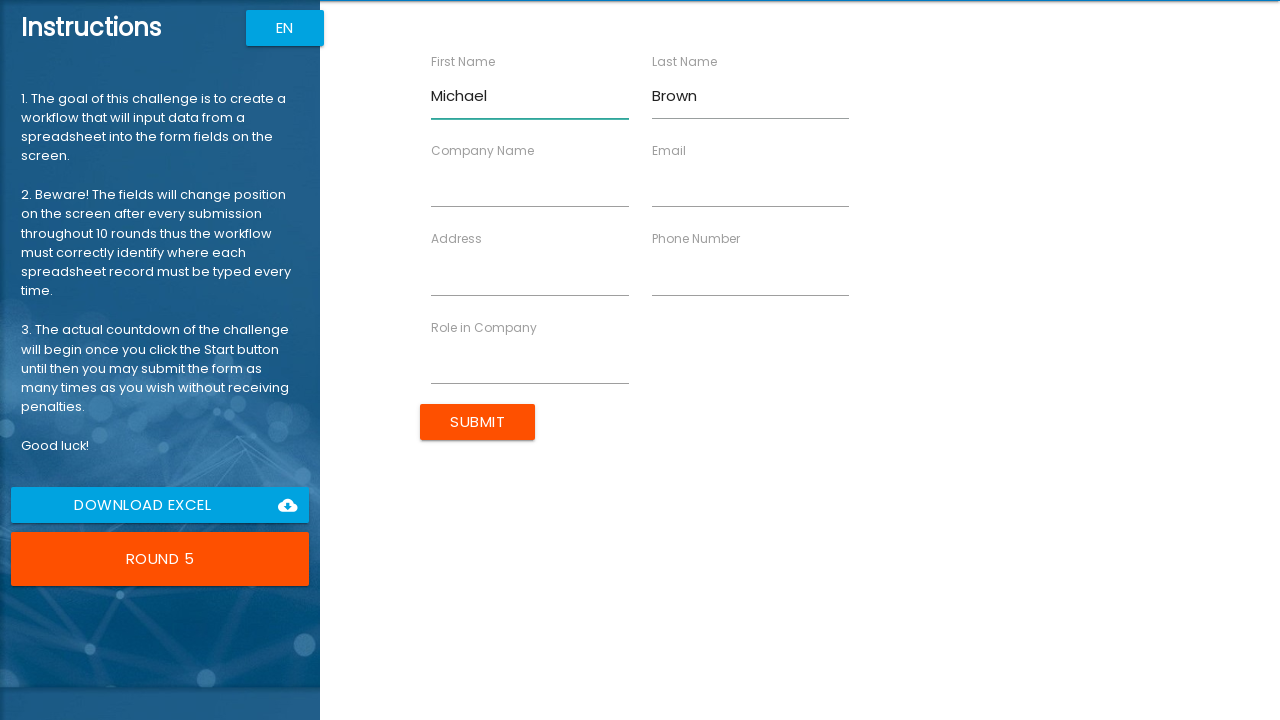

Filled company name field with 'Sales Group' on //input[@ng-reflect-name='labelCompanyName']
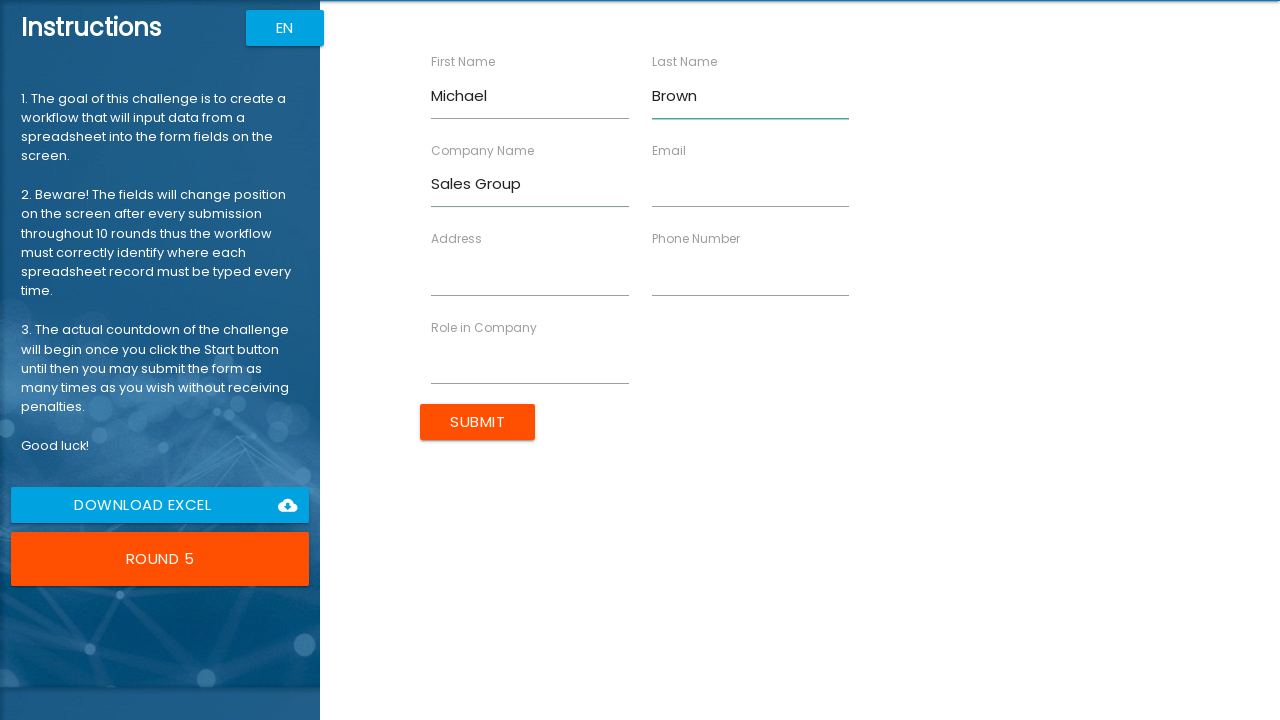

Filled role field with 'Director' on //input[@ng-reflect-name='labelRole']
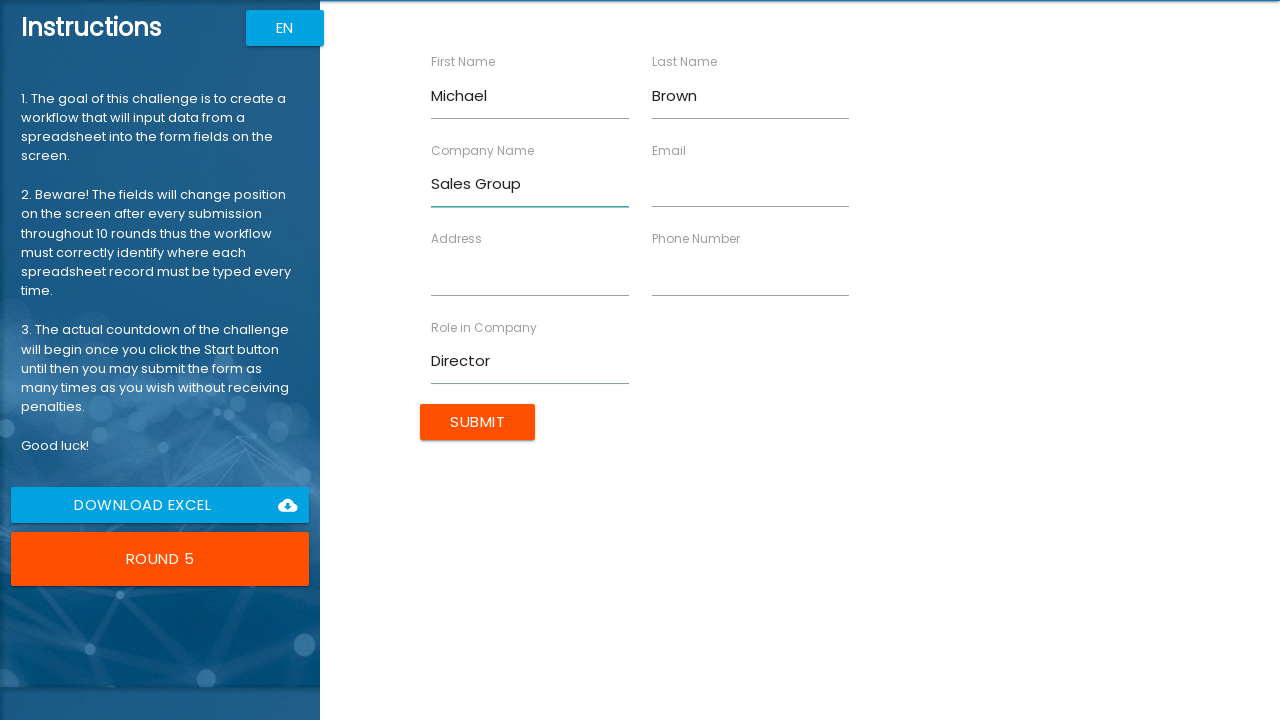

Filled address field with '654 Cedar Ln' on //input[@ng-reflect-name='labelAddress']
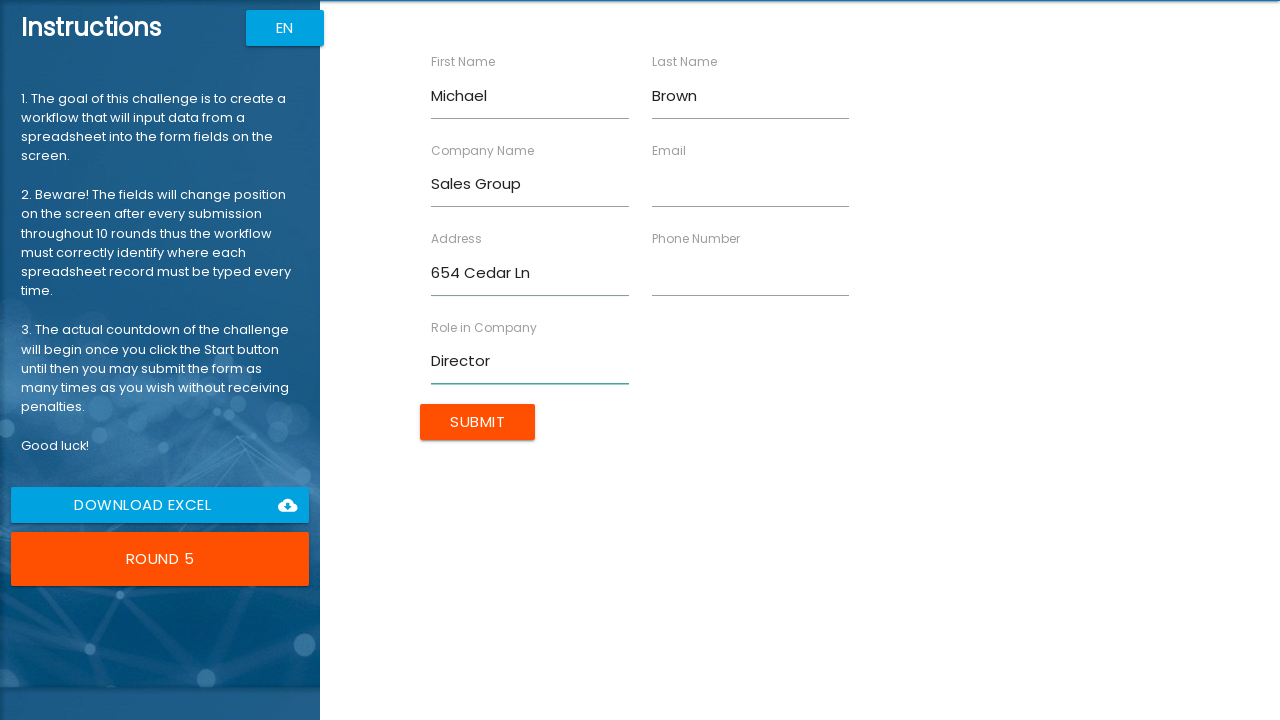

Filled email field with 'michael.b@example.com' on //input[@ng-reflect-name='labelEmail']
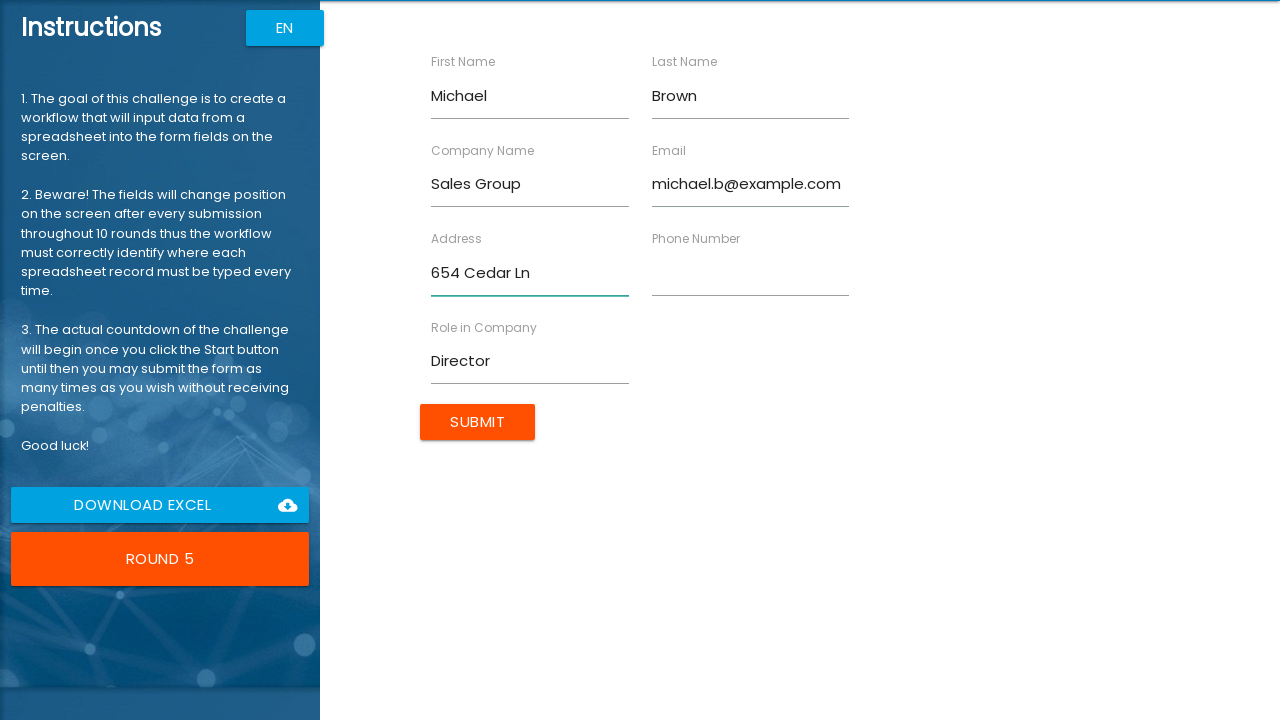

Filled phone number field with '5553216549' on //input[@ng-reflect-name='labelPhone']
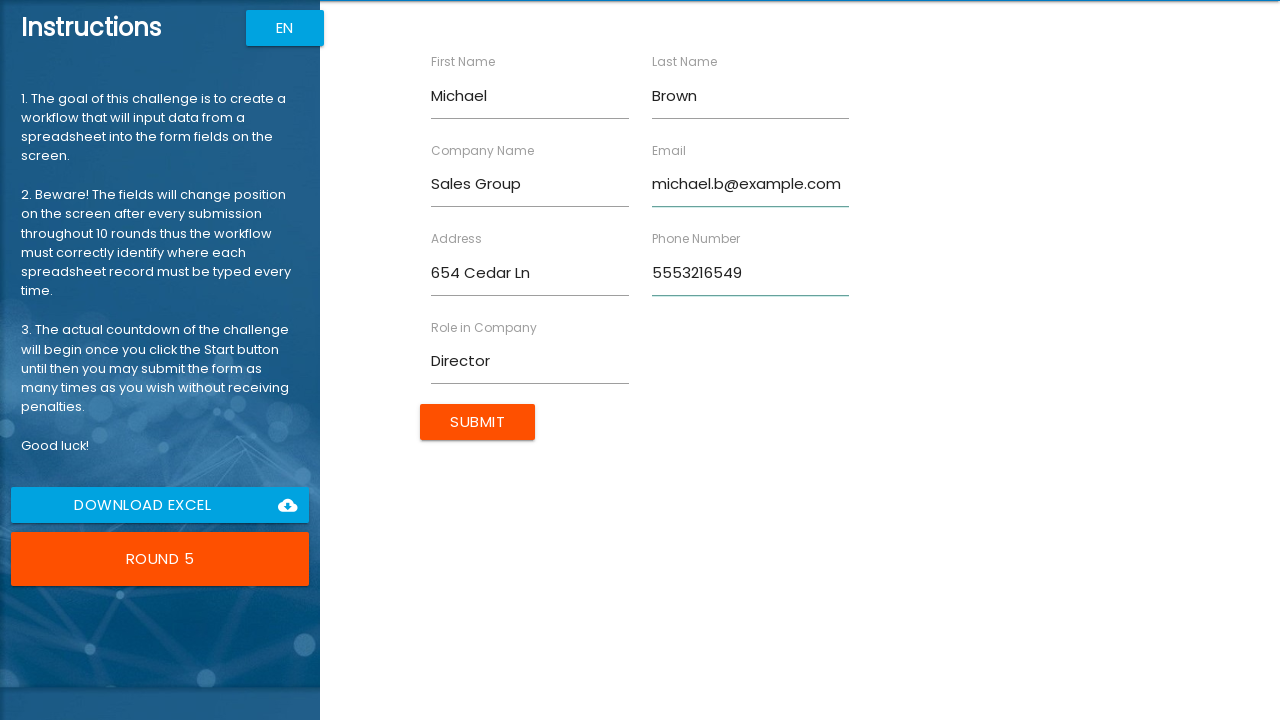

Submitted form for Michael Brown at (478, 422) on xpath=//input[@value='Submit']
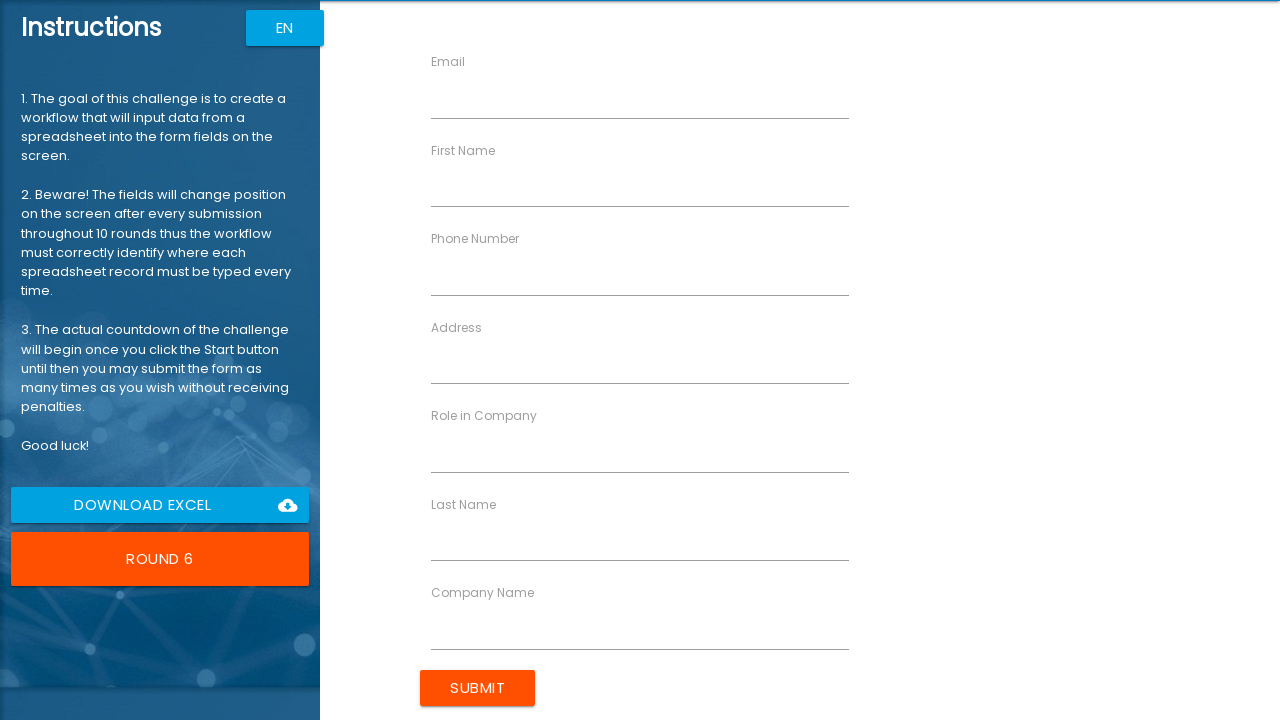

Filled first name field with 'Sarah' on //input[@ng-reflect-name='labelFirstName']
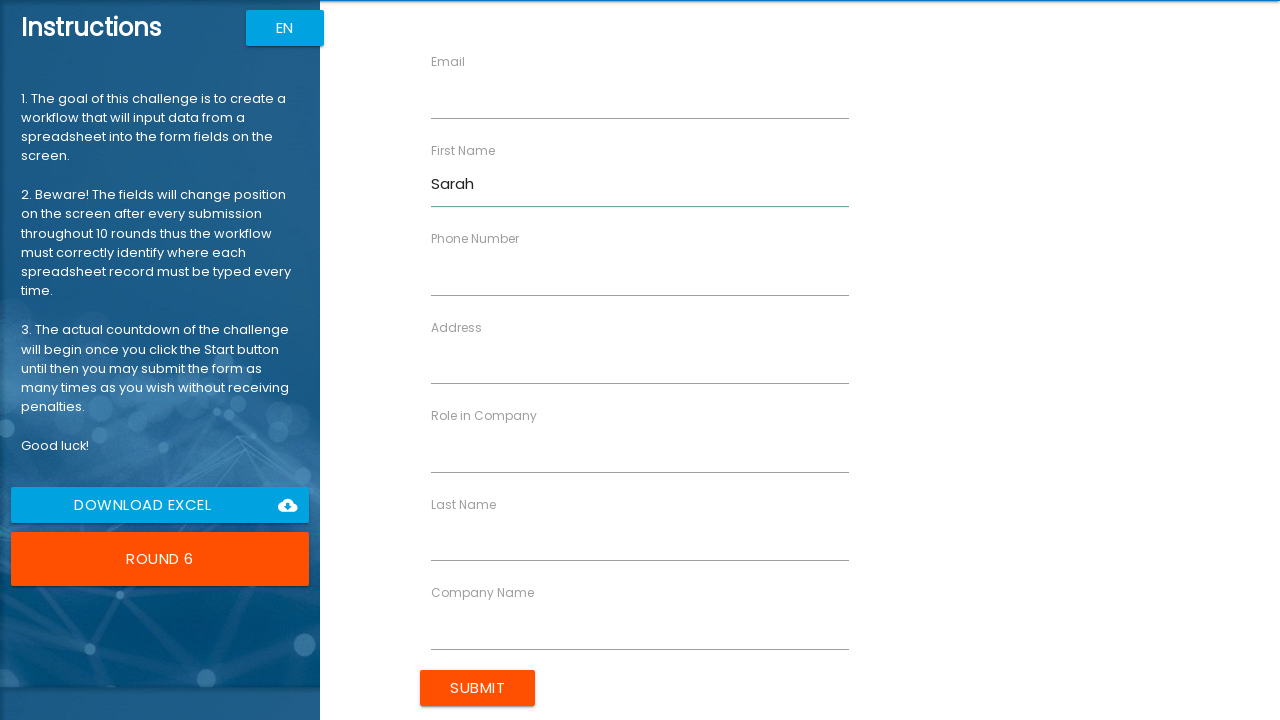

Filled last name field with 'Davis' on //input[@ng-reflect-name='labelLastName']
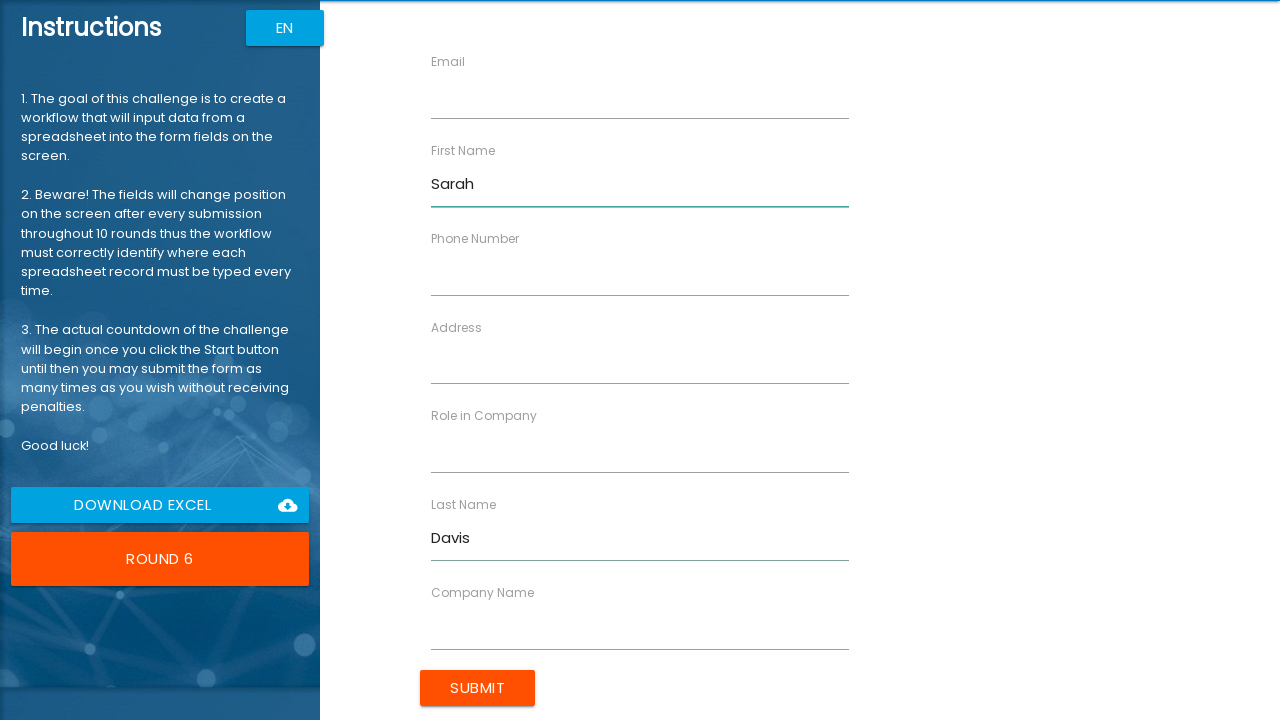

Filled company name field with 'HR Solutions' on //input[@ng-reflect-name='labelCompanyName']
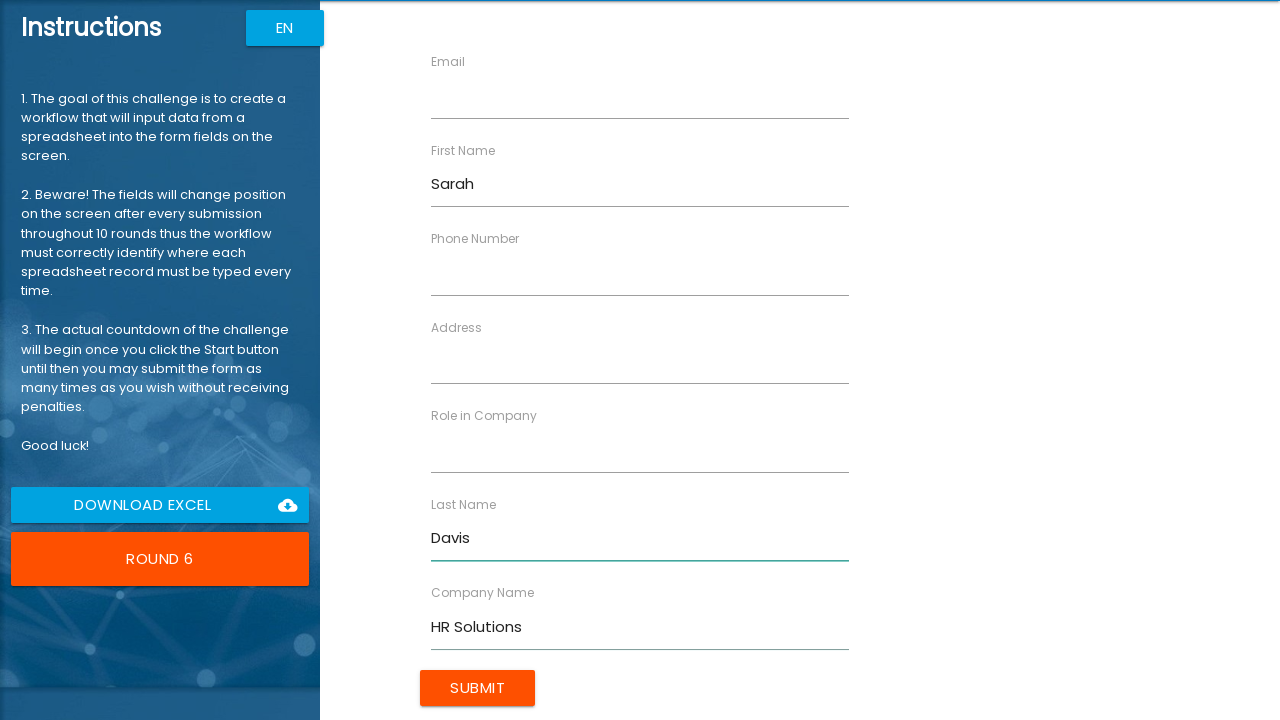

Filled role field with 'Coordinator' on //input[@ng-reflect-name='labelRole']
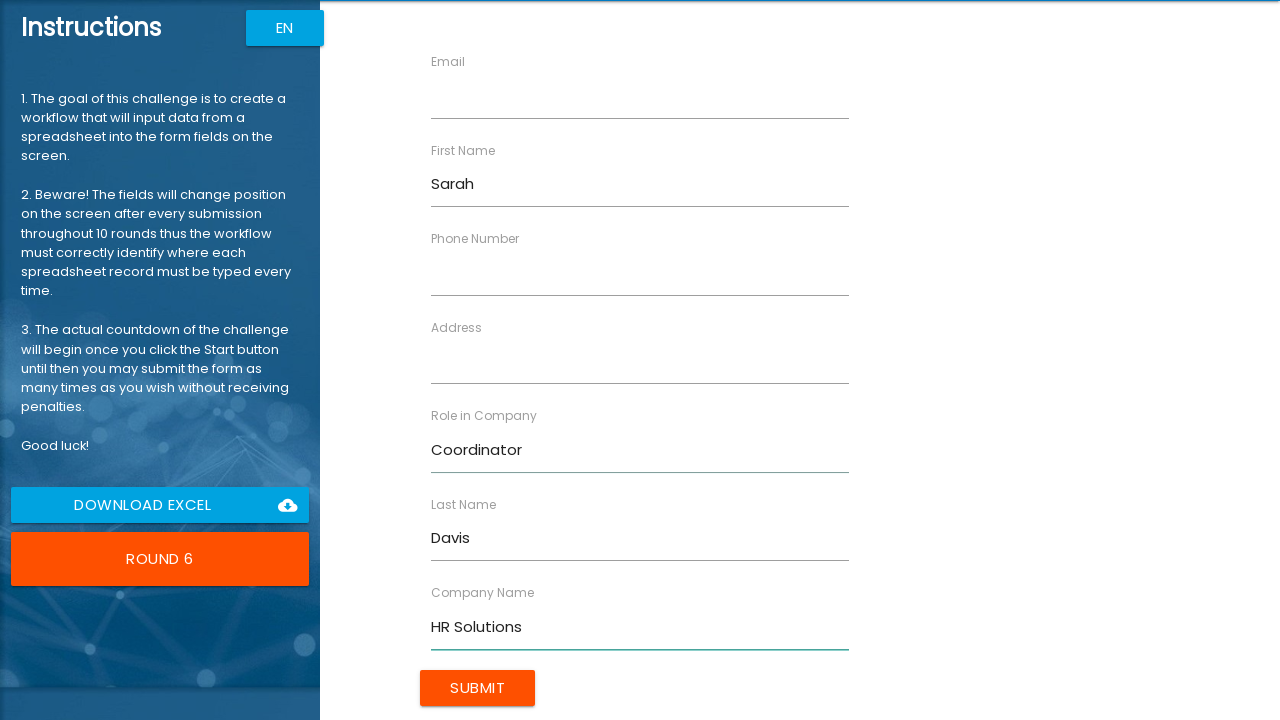

Filled address field with '987 Birch Dr' on //input[@ng-reflect-name='labelAddress']
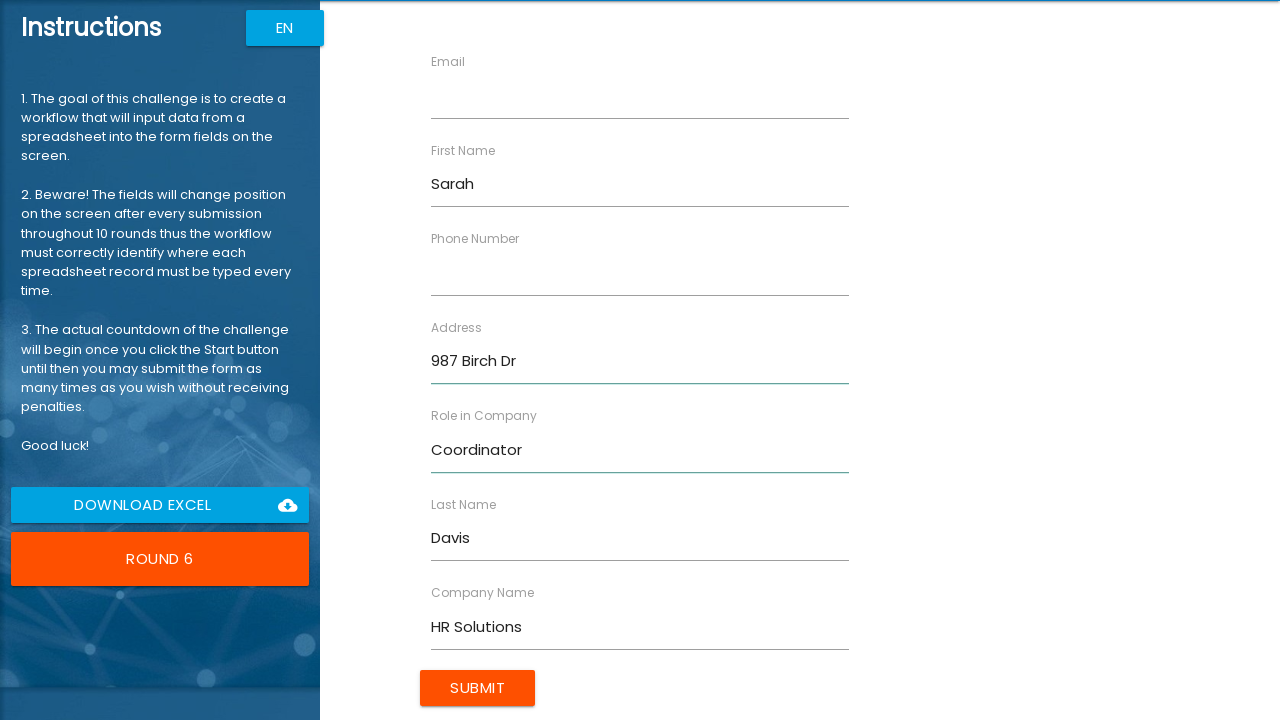

Filled email field with 'sarah.d@example.com' on //input[@ng-reflect-name='labelEmail']
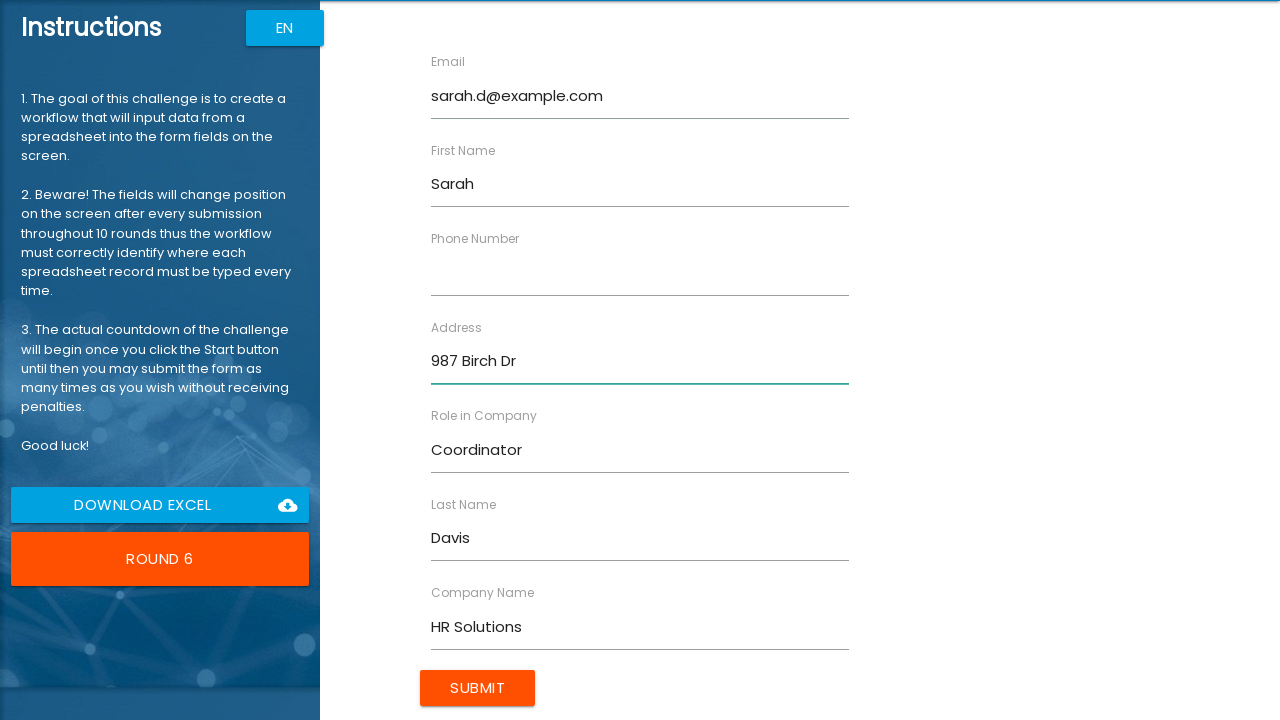

Filled phone number field with '5556543210' on //input[@ng-reflect-name='labelPhone']
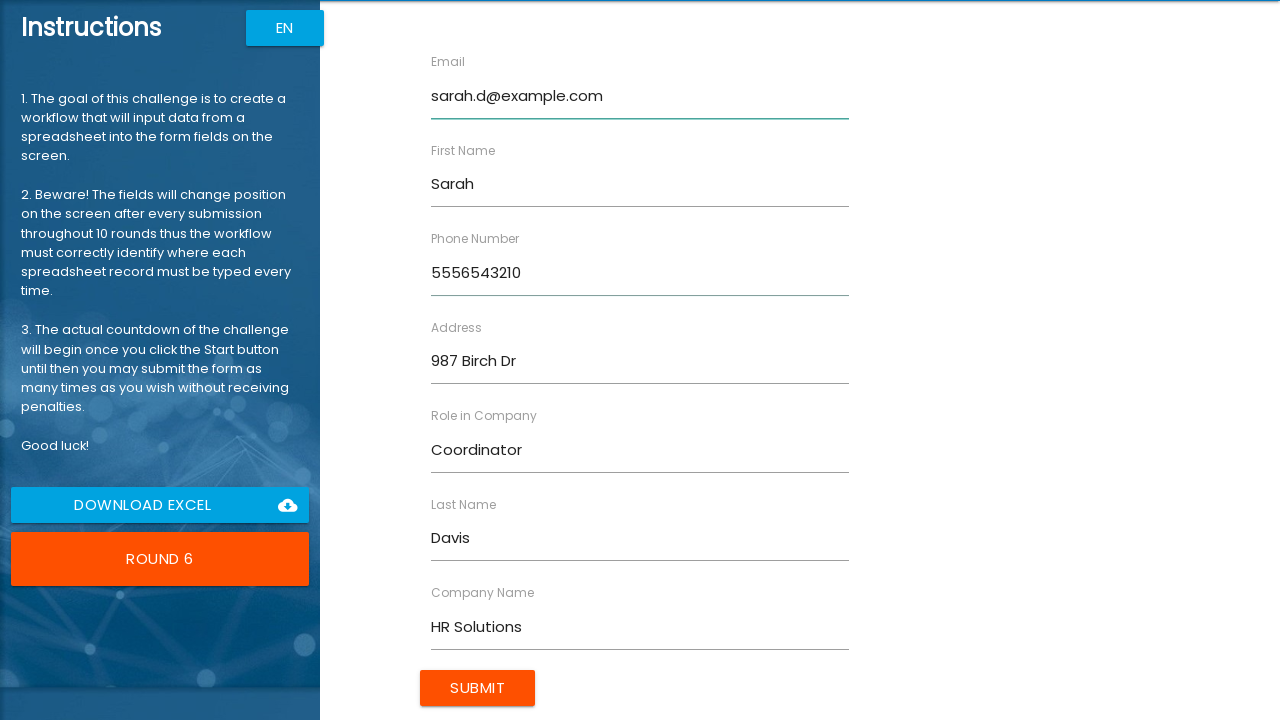

Submitted form for Sarah Davis at (478, 688) on xpath=//input[@value='Submit']
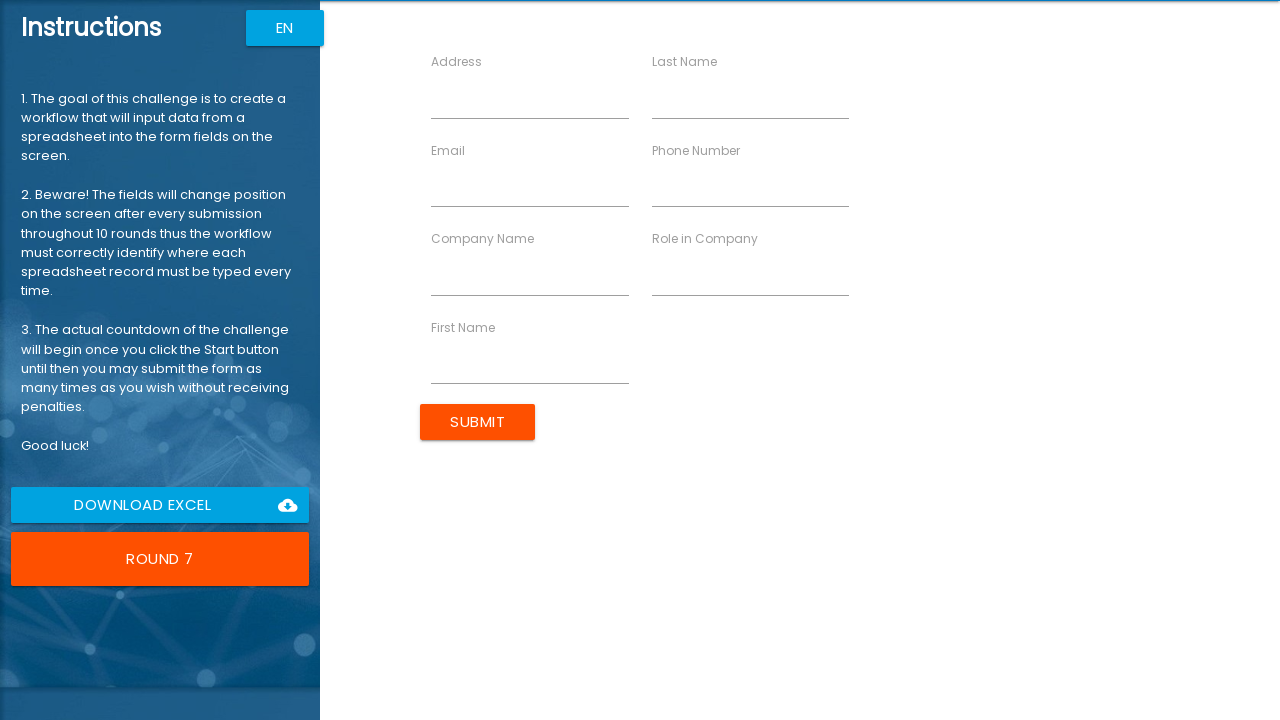

Filled first name field with 'David' on //input[@ng-reflect-name='labelFirstName']
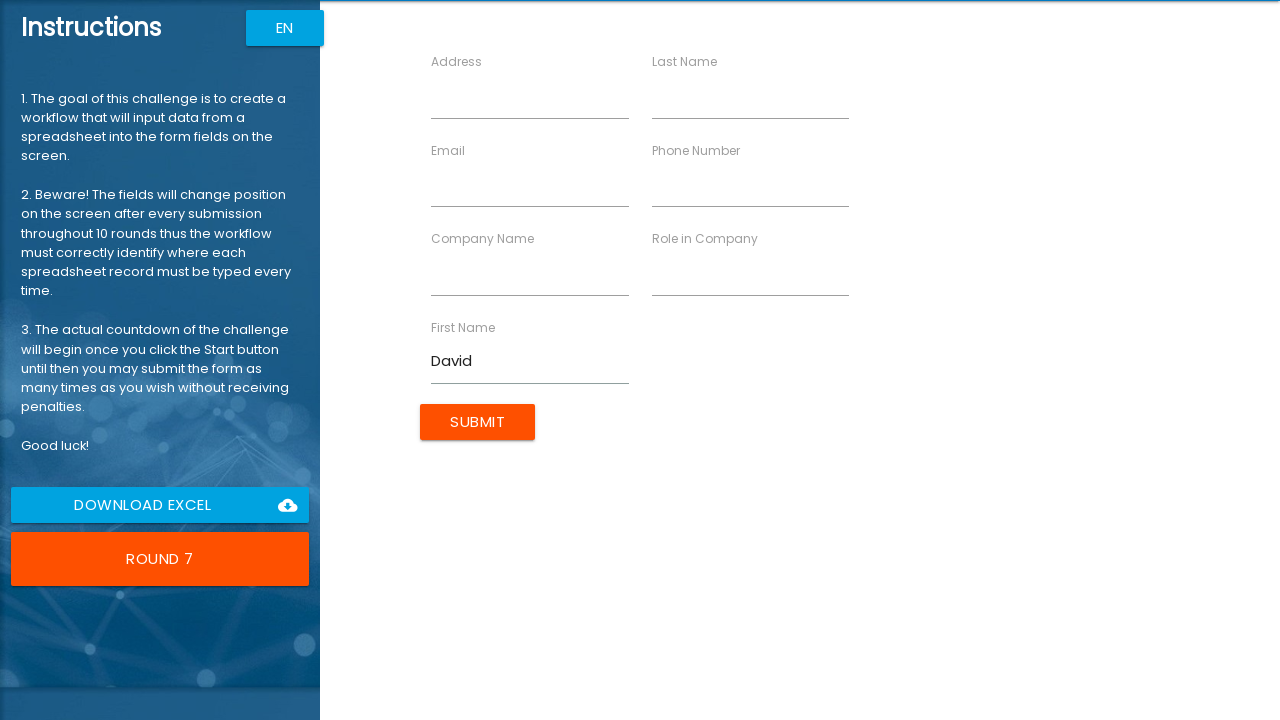

Filled last name field with 'Miller' on //input[@ng-reflect-name='labelLastName']
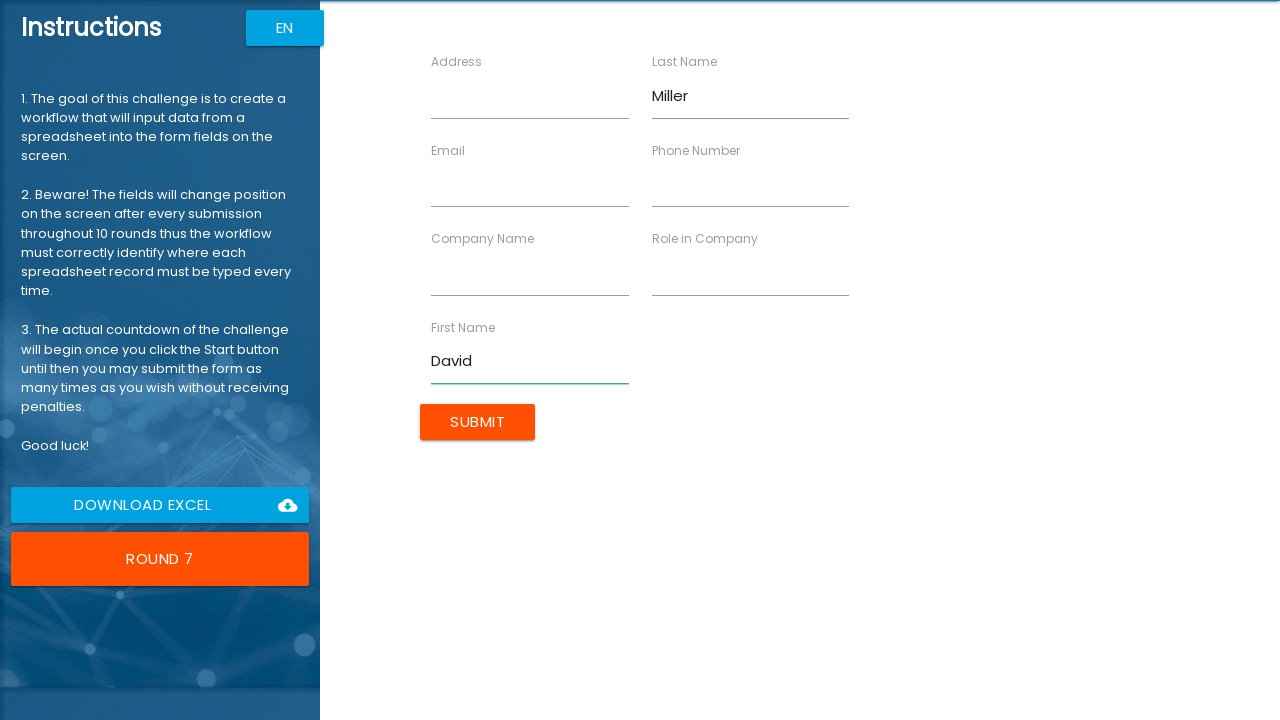

Filled company name field with 'IT Services' on //input[@ng-reflect-name='labelCompanyName']
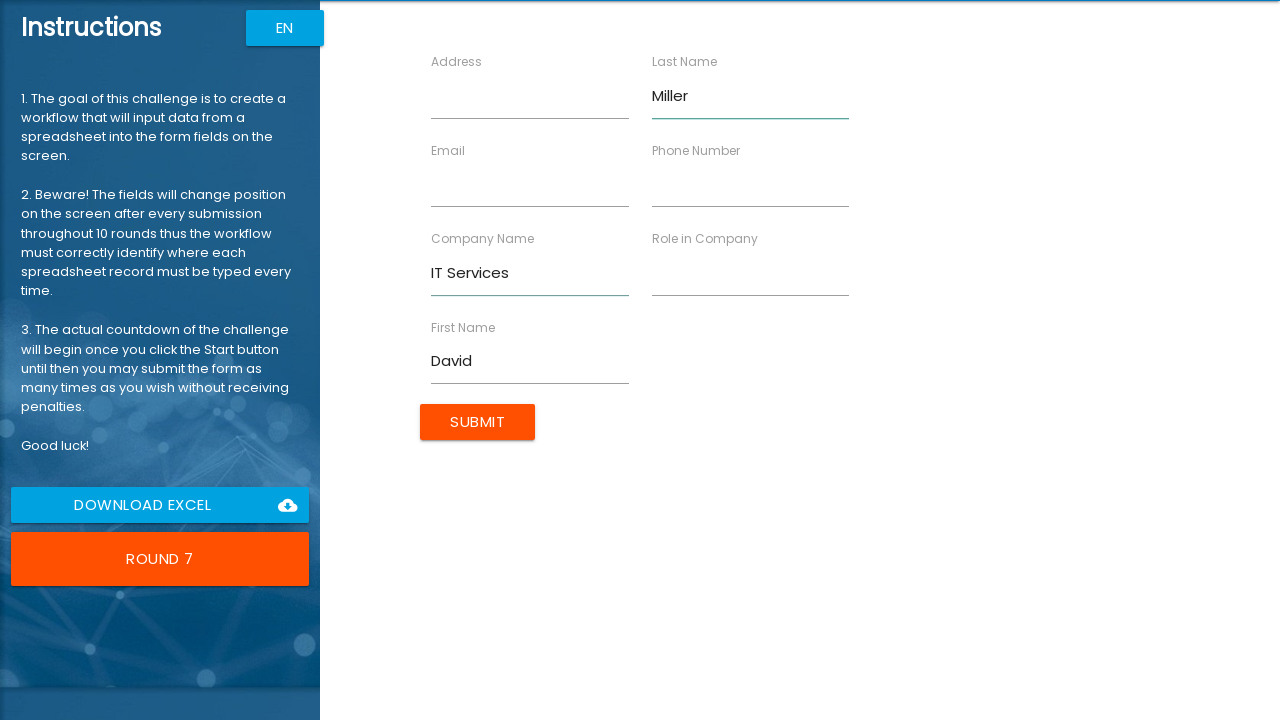

Filled role field with 'Engineer' on //input[@ng-reflect-name='labelRole']
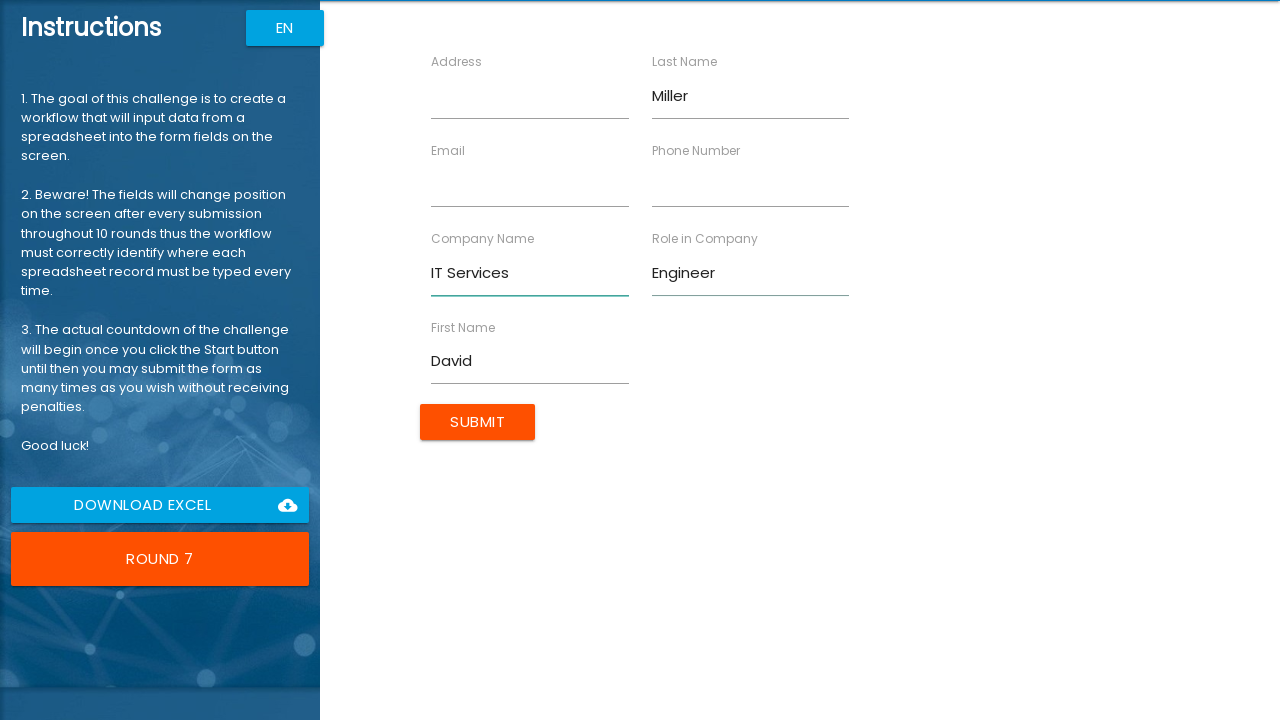

Filled address field with '147 Maple Way' on //input[@ng-reflect-name='labelAddress']
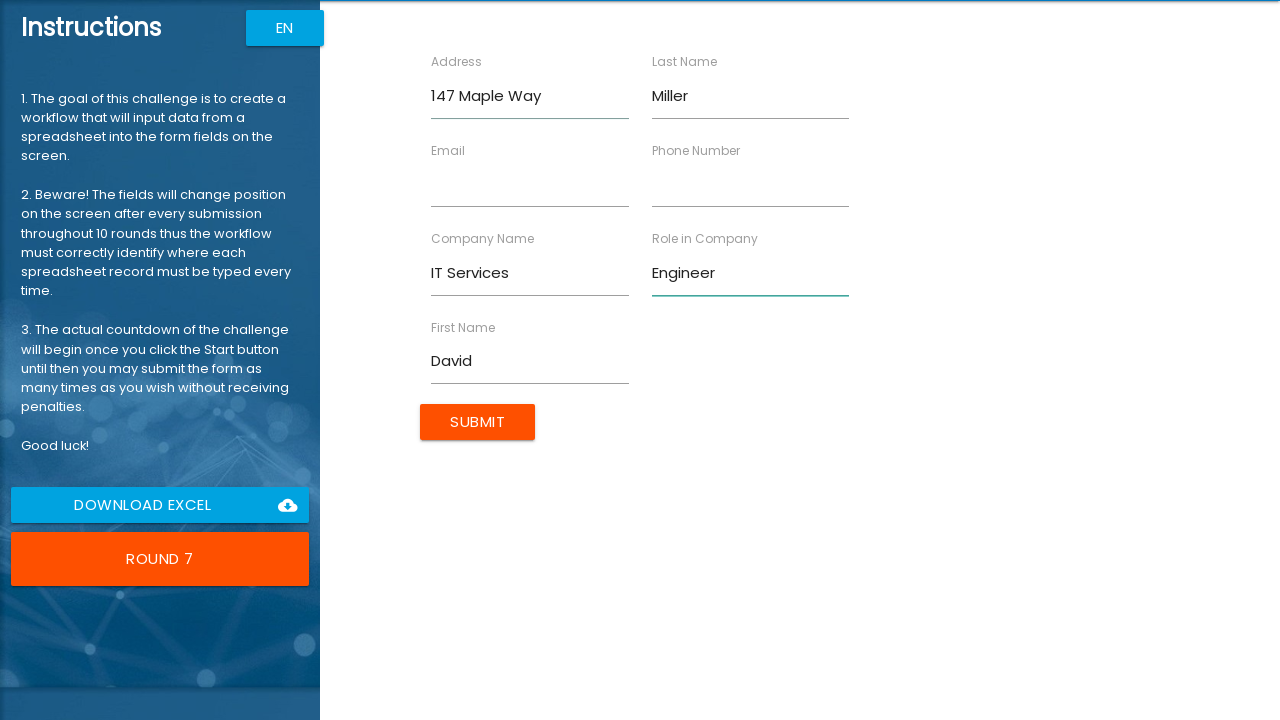

Filled email field with 'david.m@example.com' on //input[@ng-reflect-name='labelEmail']
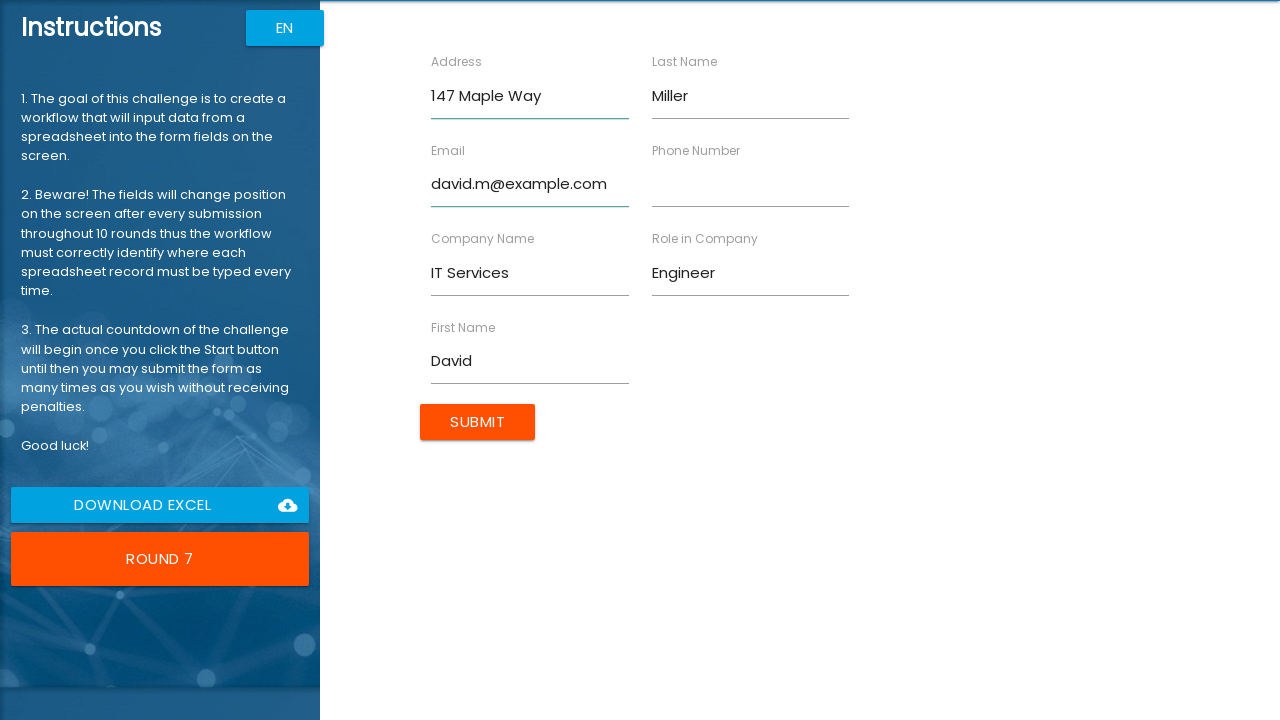

Filled phone number field with '5558529637' on //input[@ng-reflect-name='labelPhone']
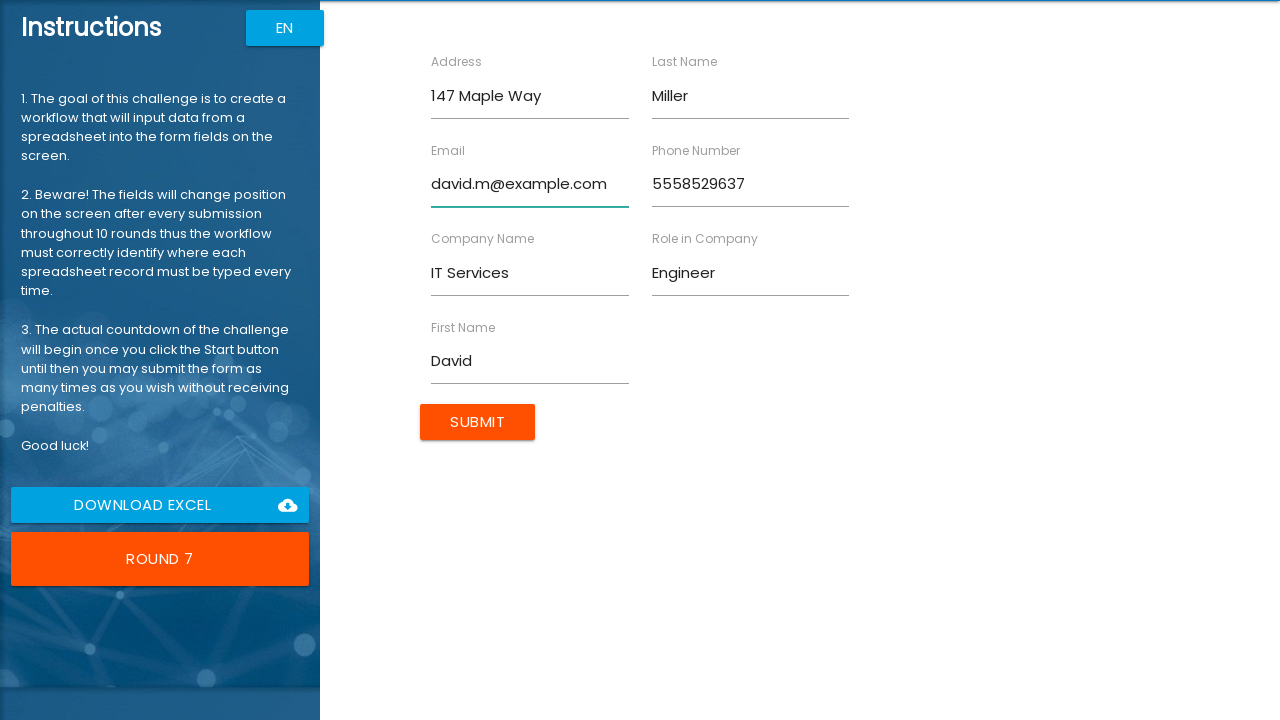

Submitted form for David Miller at (478, 422) on xpath=//input[@value='Submit']
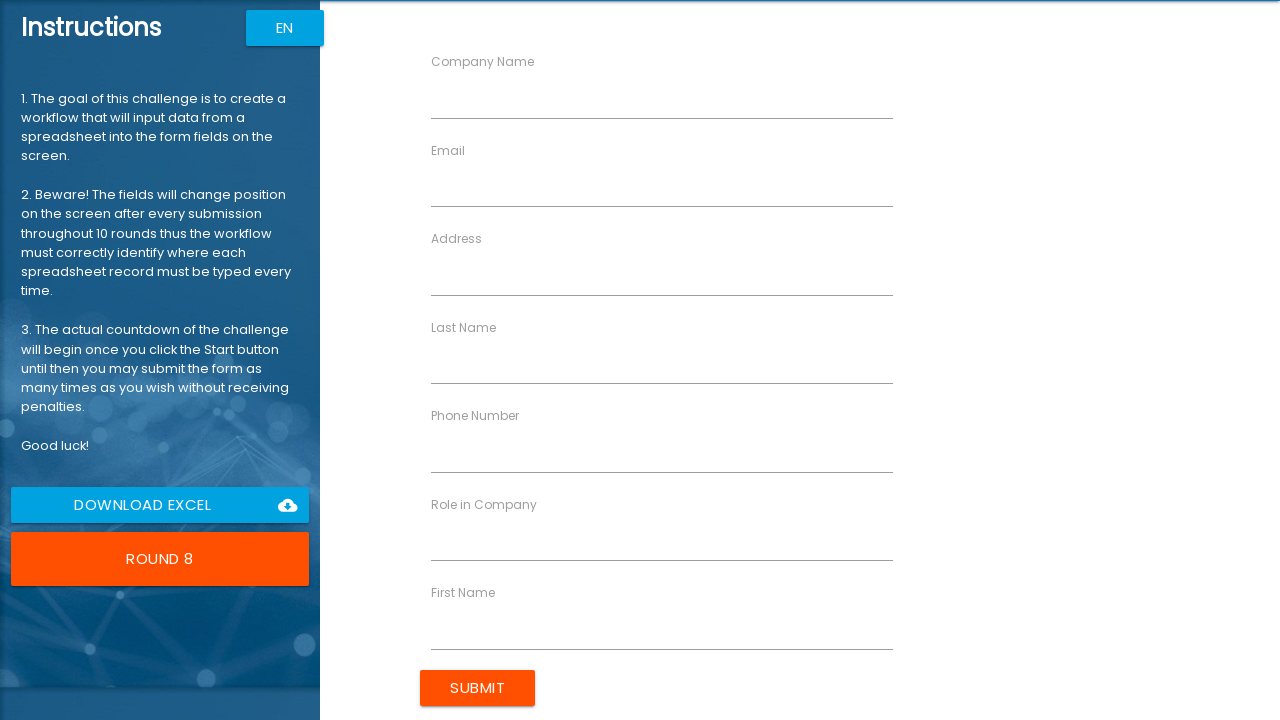

Filled first name field with 'Lisa' on //input[@ng-reflect-name='labelFirstName']
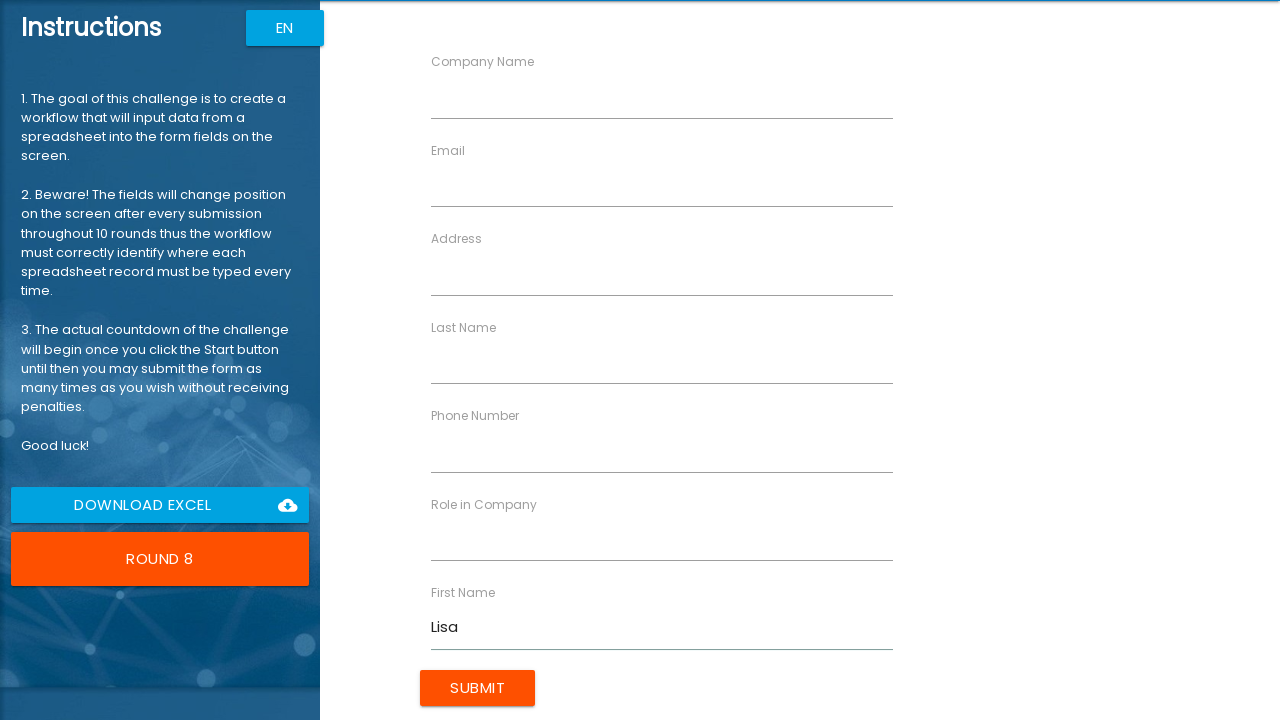

Filled last name field with 'Wilson' on //input[@ng-reflect-name='labelLastName']
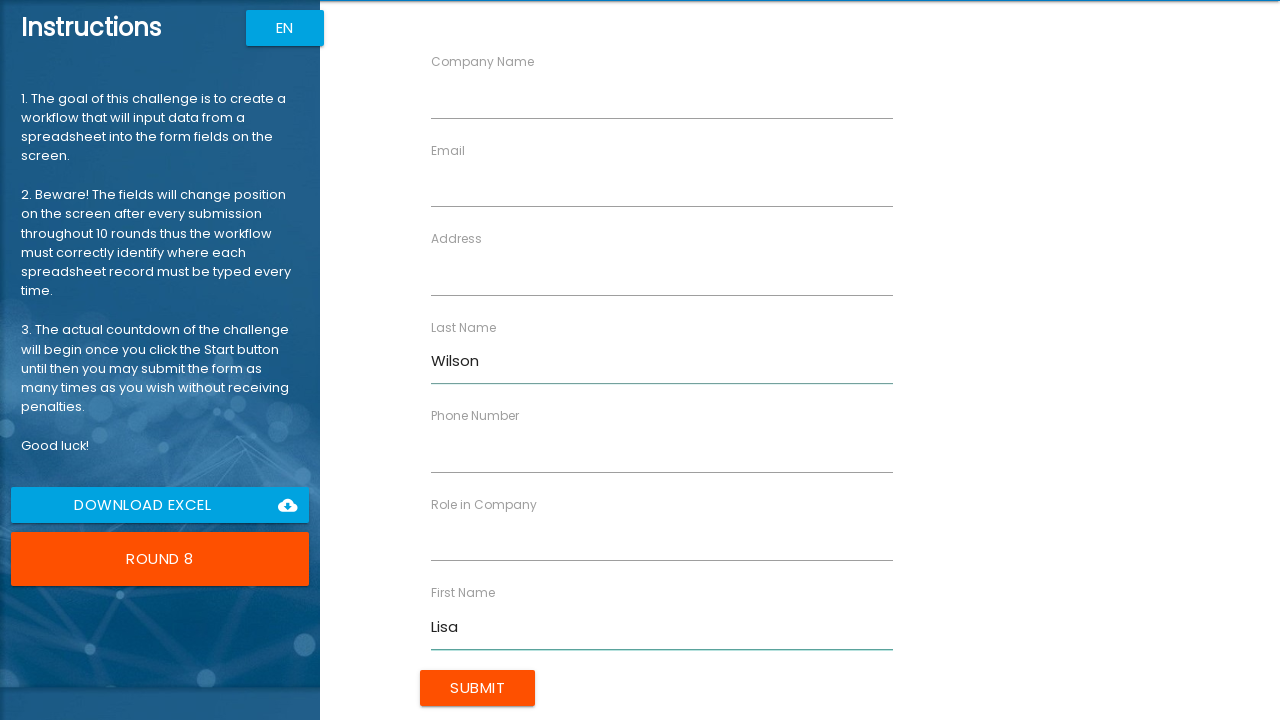

Filled company name field with 'Legal Firm' on //input[@ng-reflect-name='labelCompanyName']
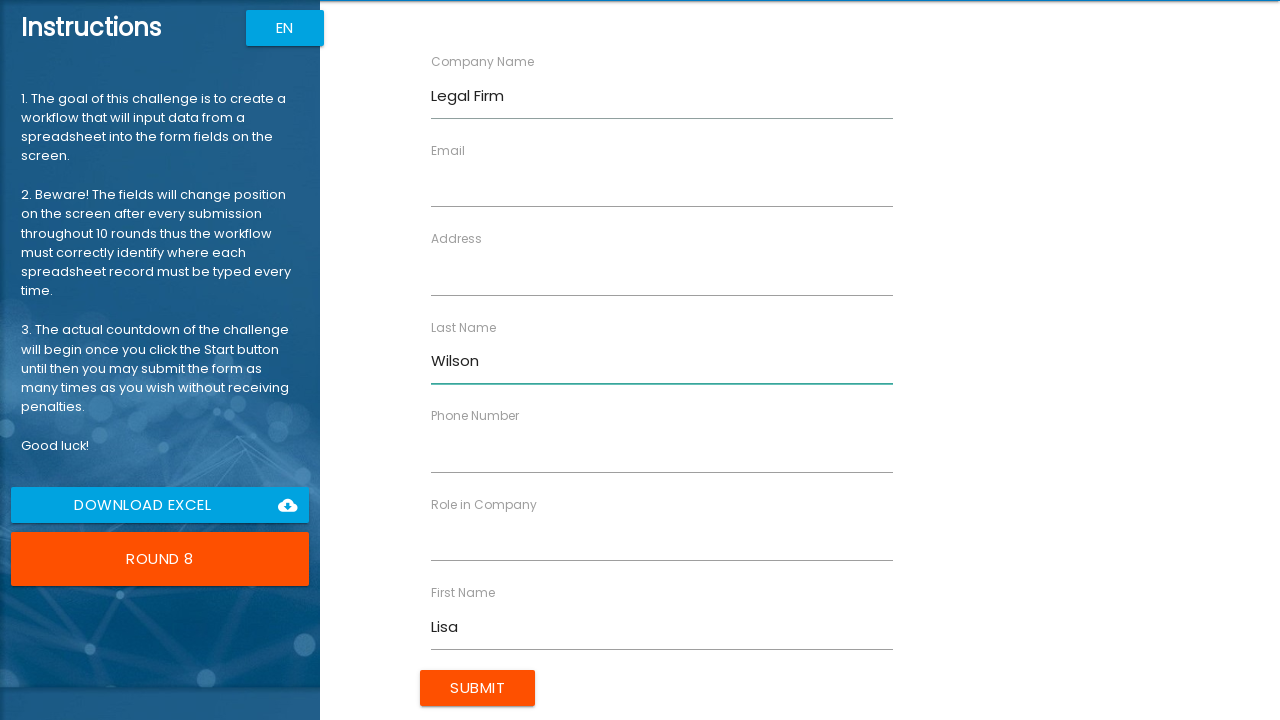

Filled role field with 'Consultant' on //input[@ng-reflect-name='labelRole']
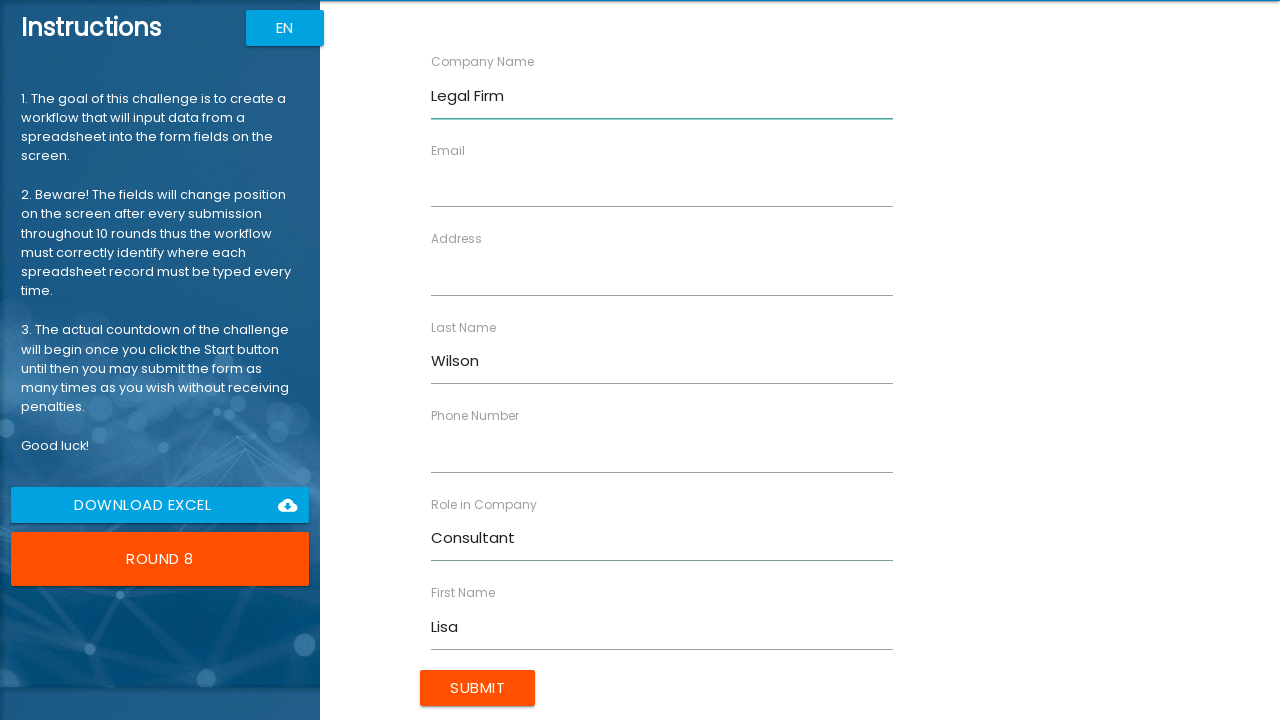

Filled address field with '258 Walnut Ct' on //input[@ng-reflect-name='labelAddress']
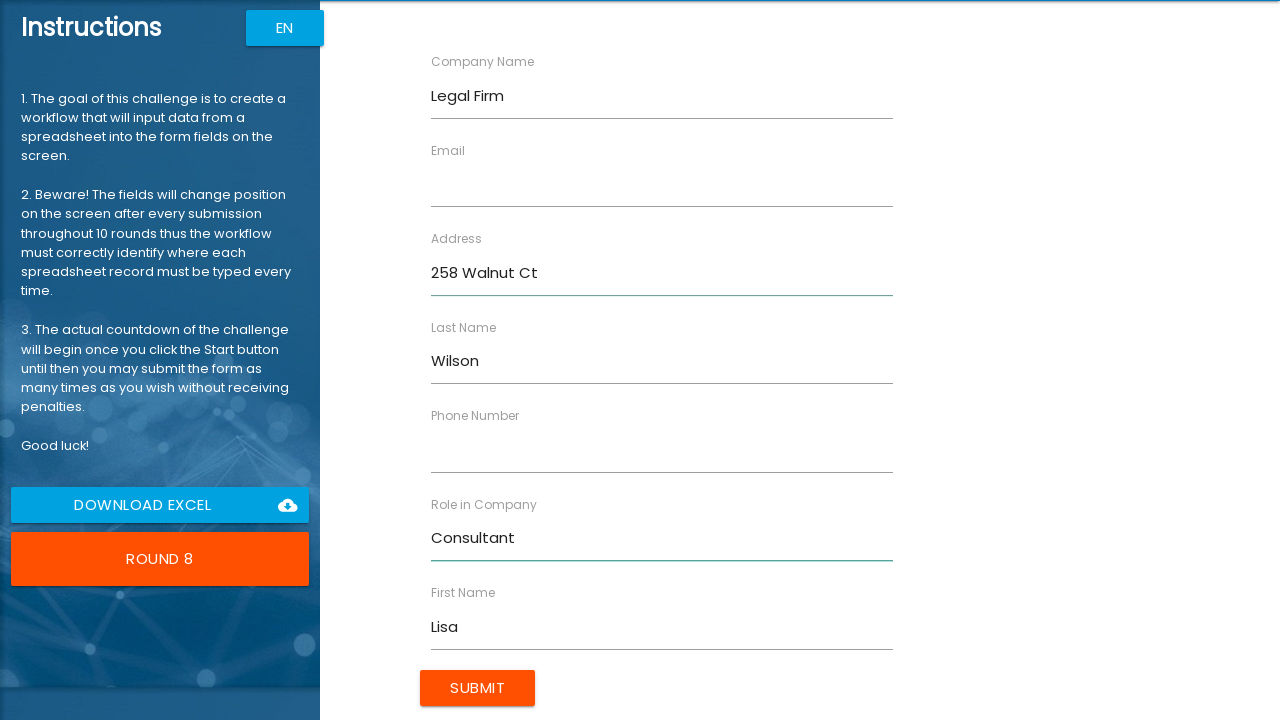

Filled email field with 'lisa.w@example.com' on //input[@ng-reflect-name='labelEmail']
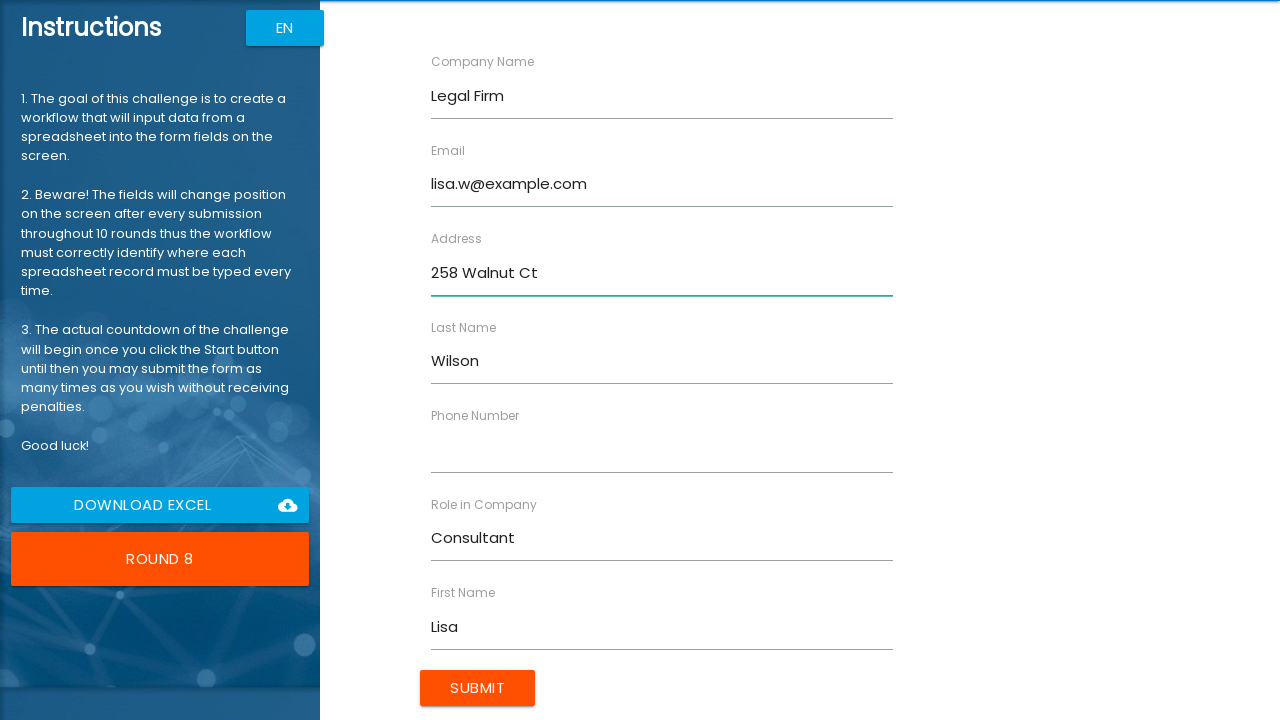

Filled phone number field with '5551472583' on //input[@ng-reflect-name='labelPhone']
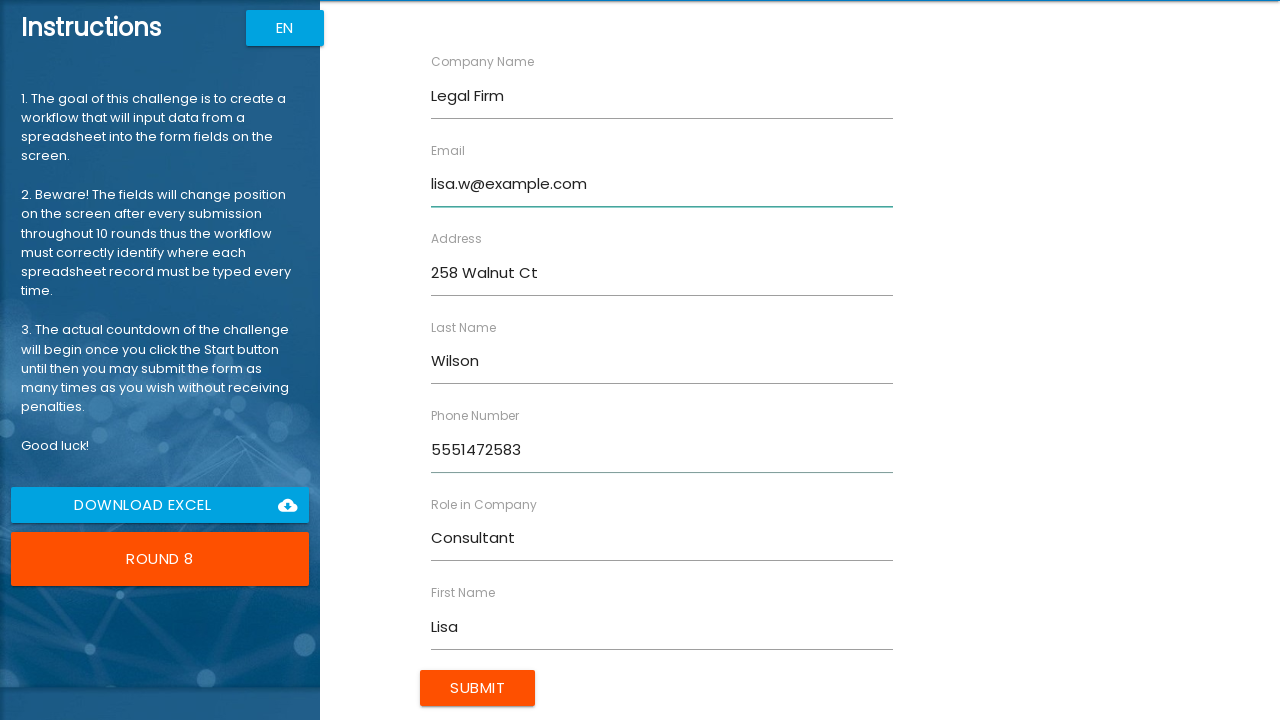

Submitted form for Lisa Wilson at (478, 688) on xpath=//input[@value='Submit']
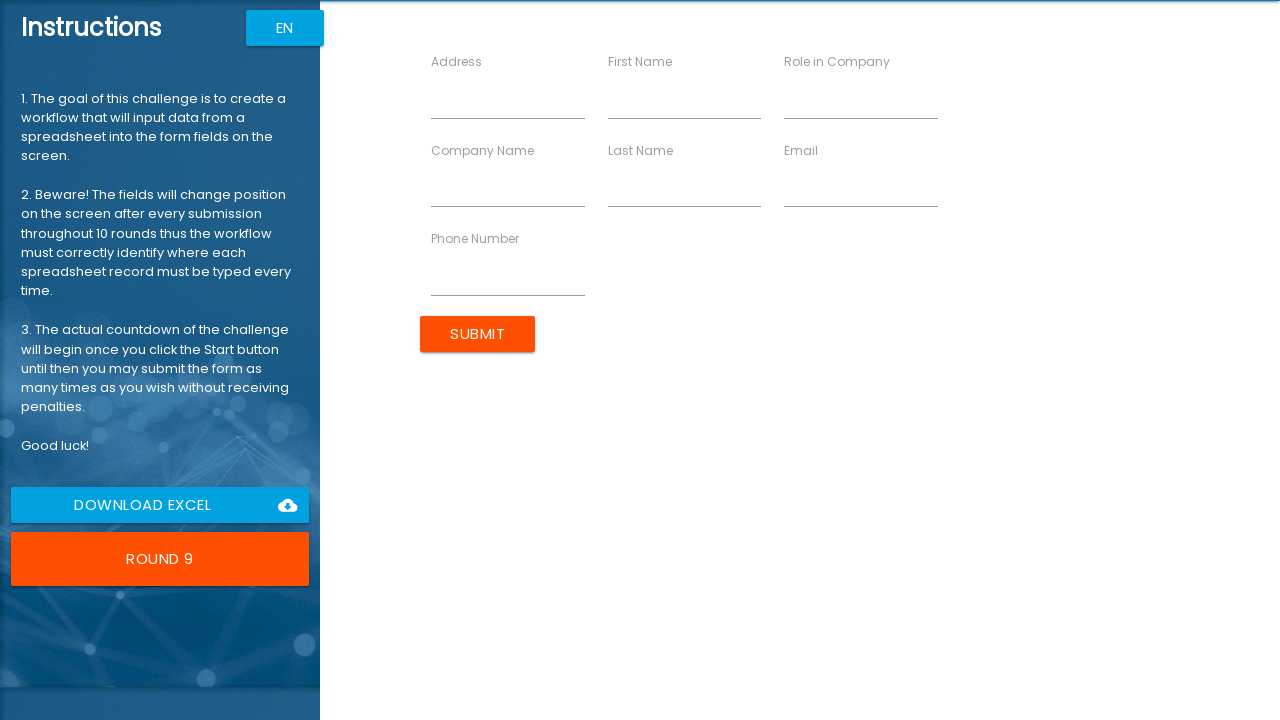

Filled first name field with 'James' on //input[@ng-reflect-name='labelFirstName']
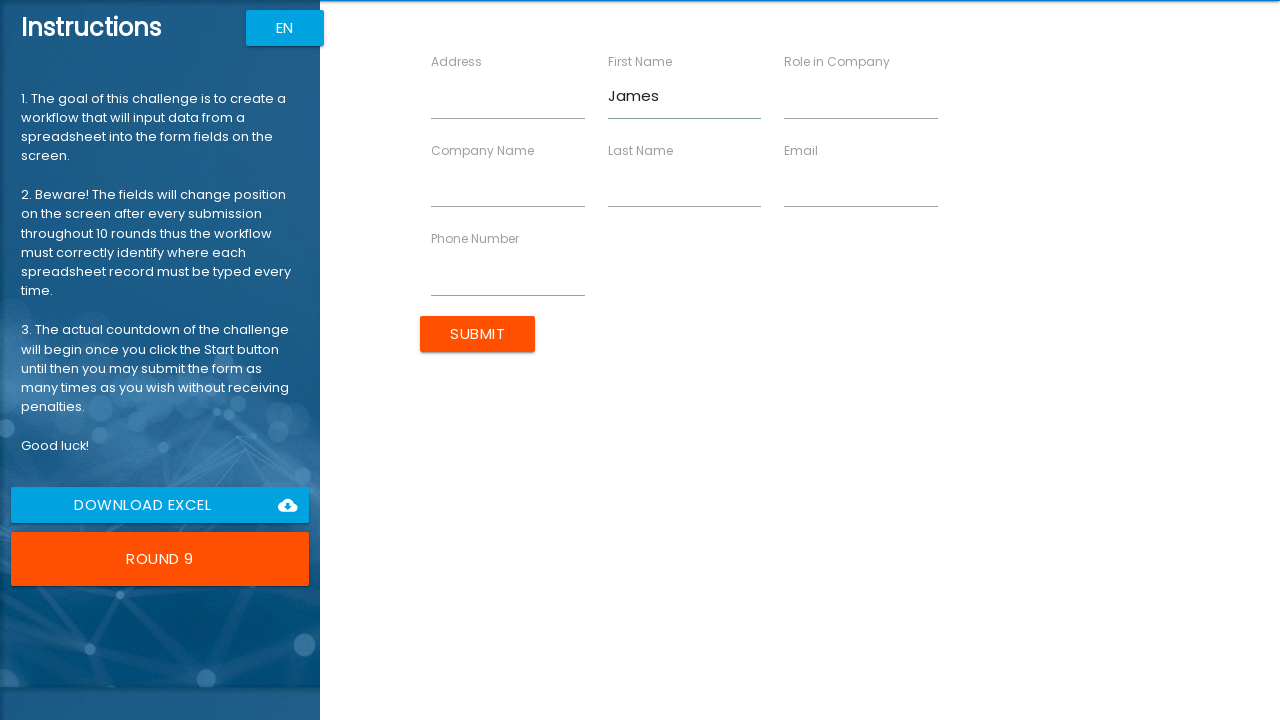

Filled last name field with 'Taylor' on //input[@ng-reflect-name='labelLastName']
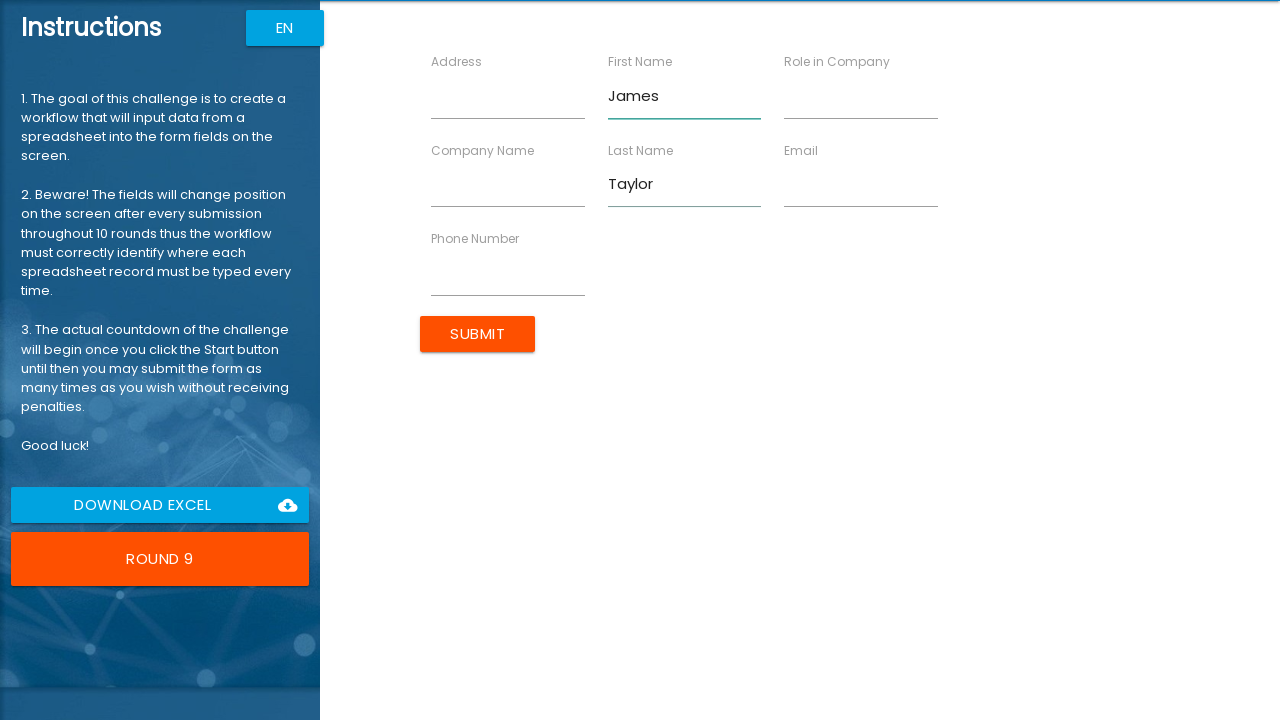

Filled company name field with 'Research Lab' on //input[@ng-reflect-name='labelCompanyName']
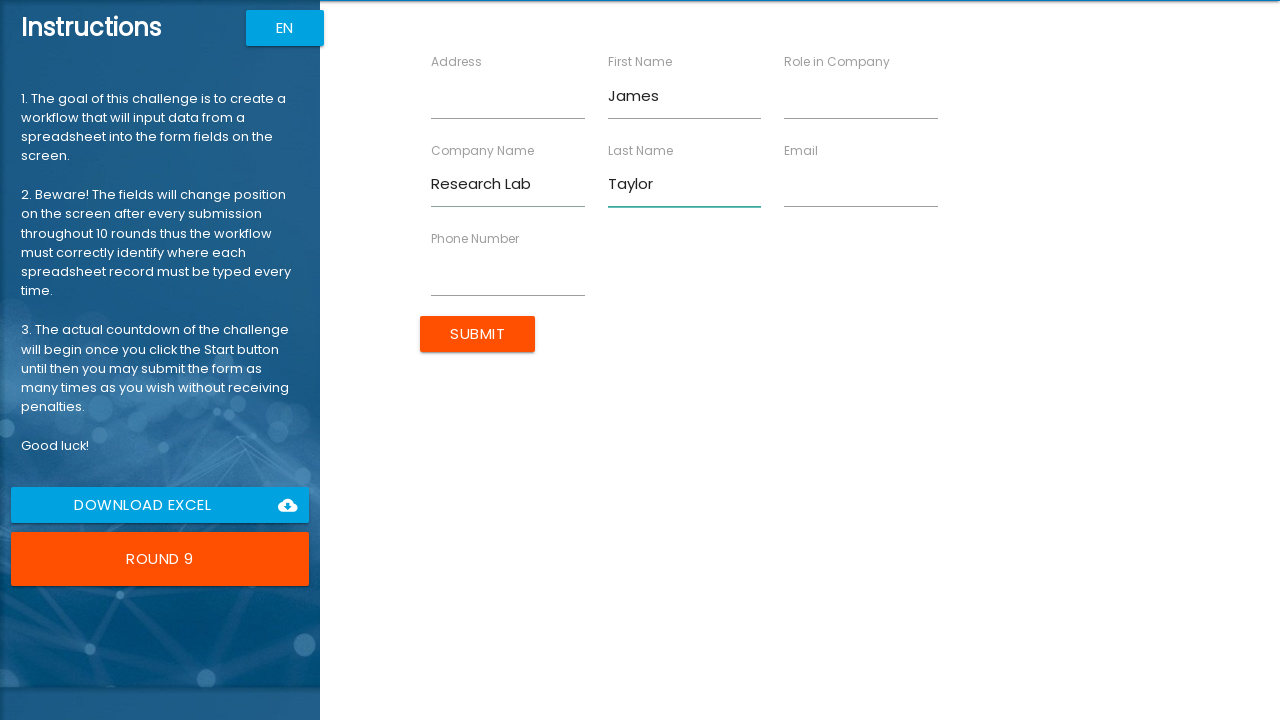

Filled role field with 'Scientist' on //input[@ng-reflect-name='labelRole']
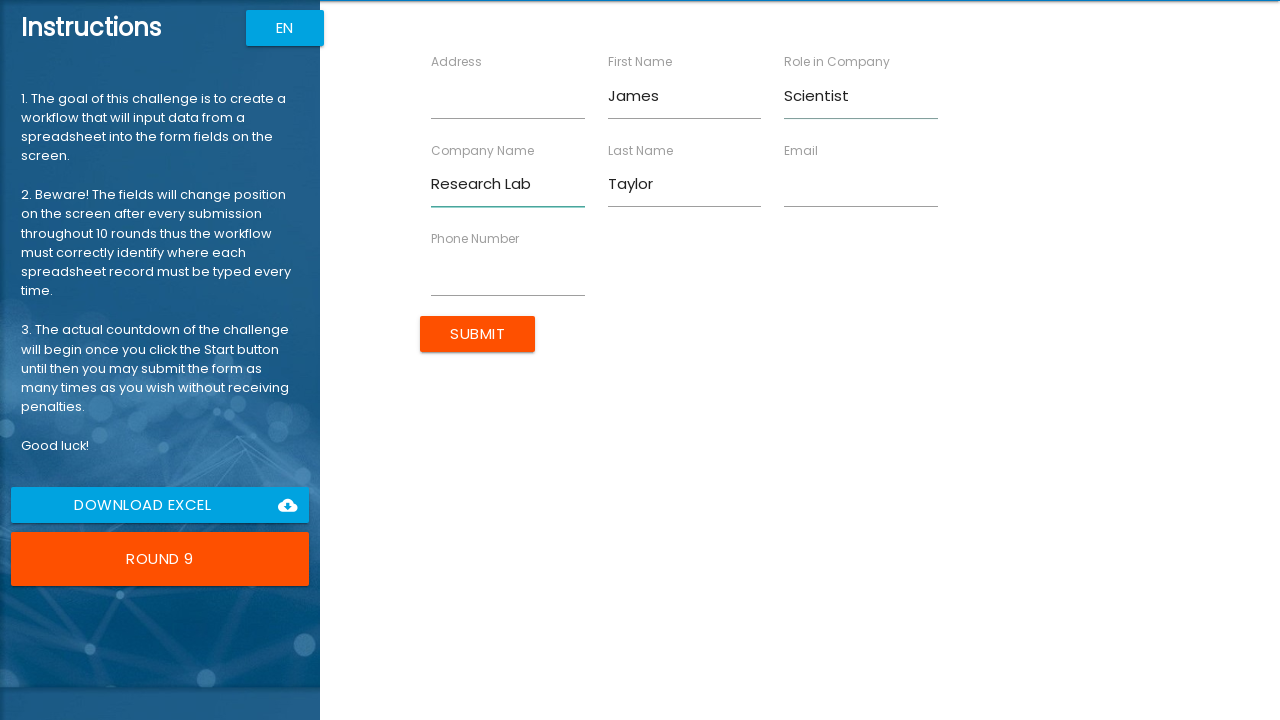

Filled address field with '369 Cherry Pl' on //input[@ng-reflect-name='labelAddress']
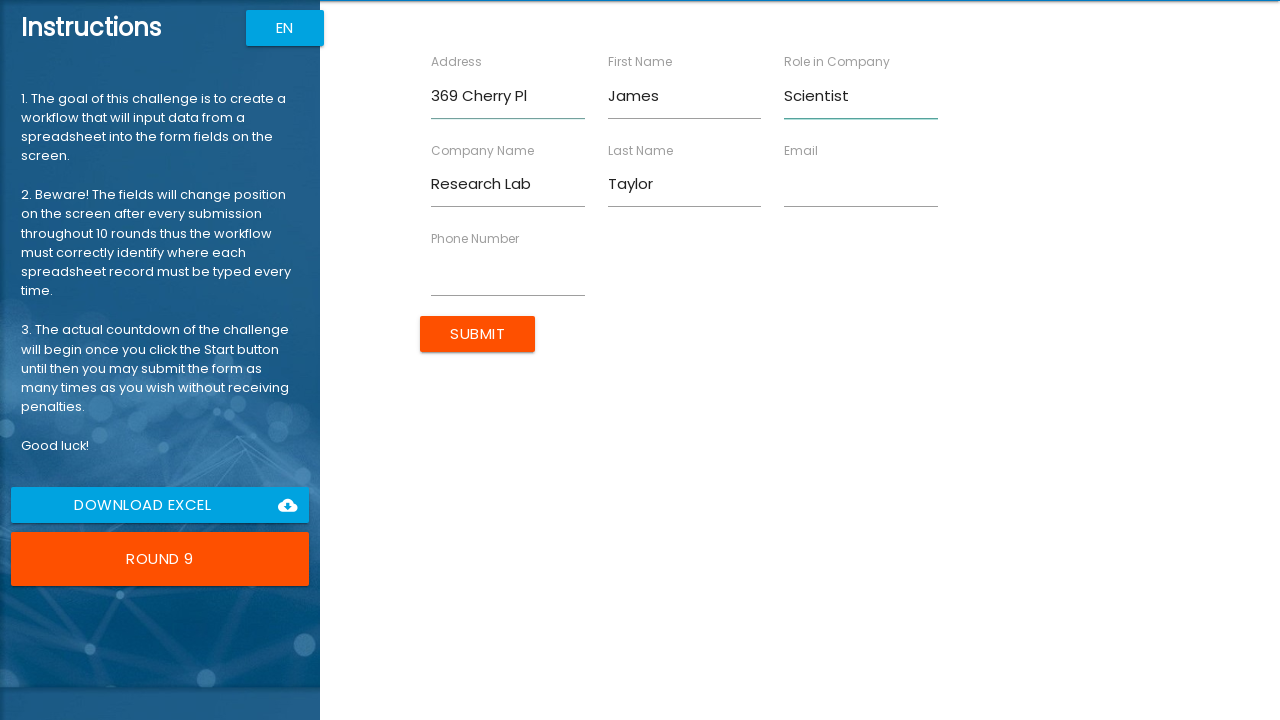

Filled email field with 'james.t@example.com' on //input[@ng-reflect-name='labelEmail']
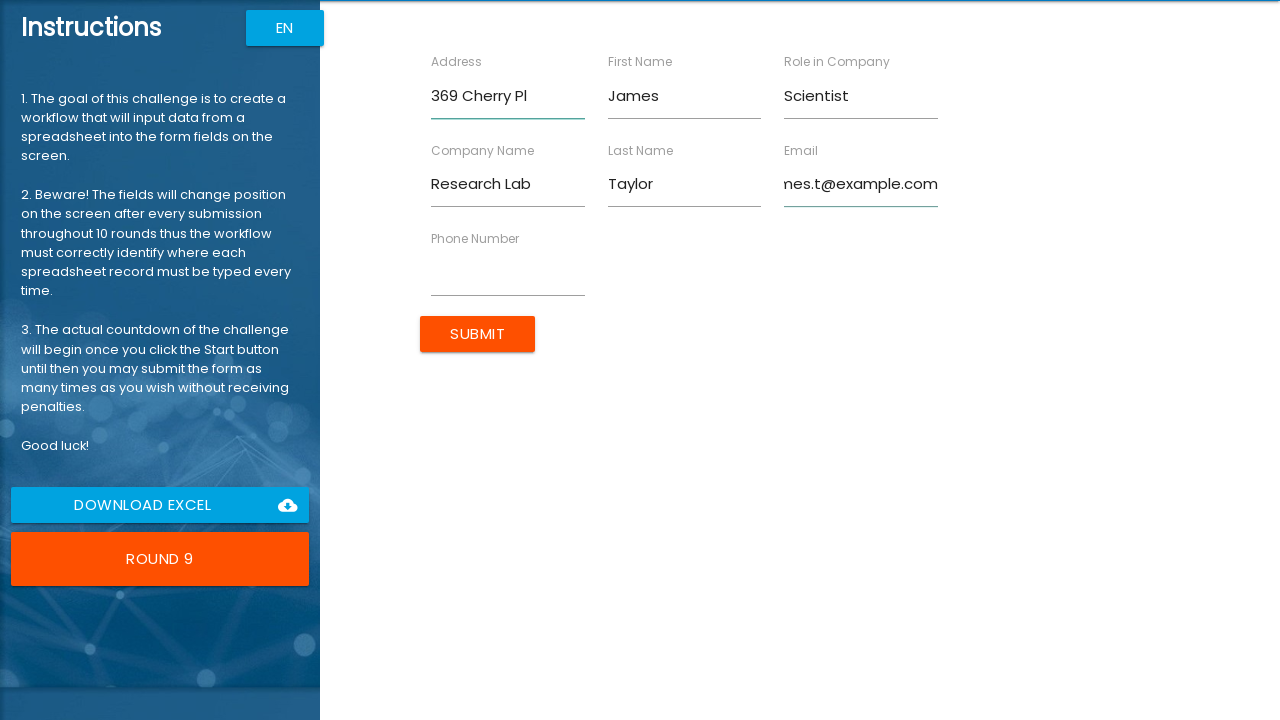

Filled phone number field with '5553698521' on //input[@ng-reflect-name='labelPhone']
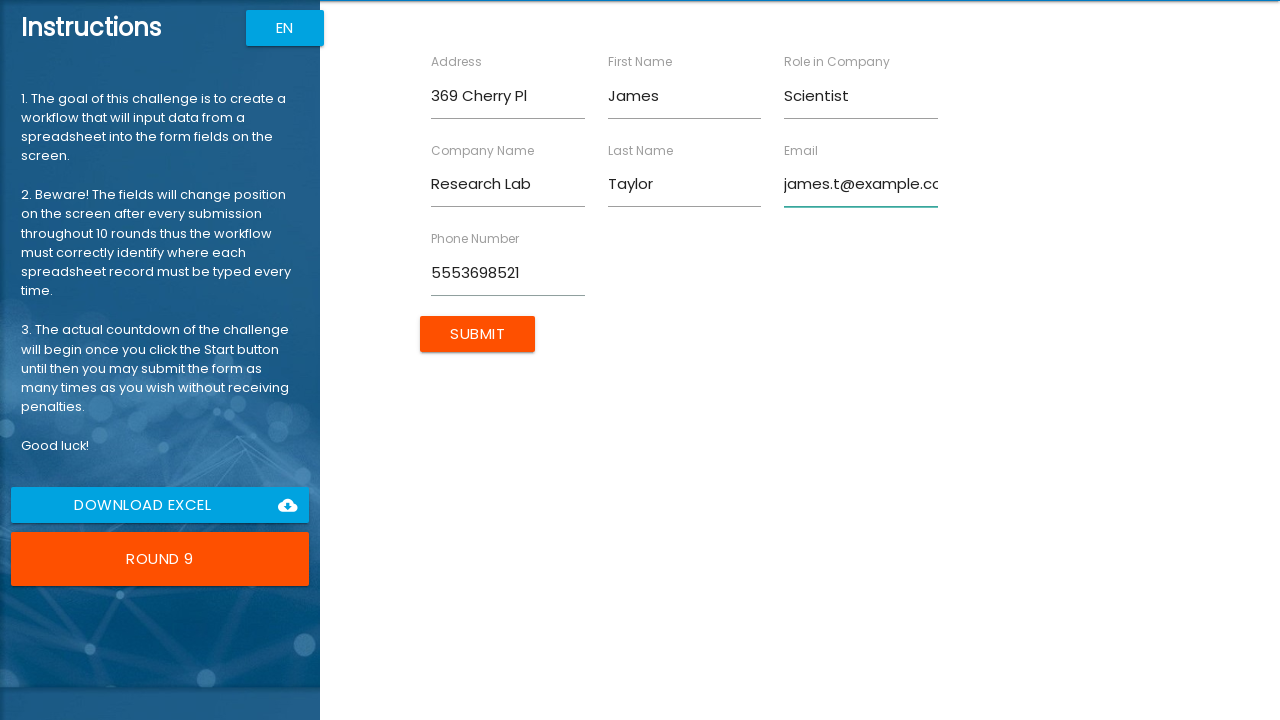

Submitted form for James Taylor at (478, 334) on xpath=//input[@value='Submit']
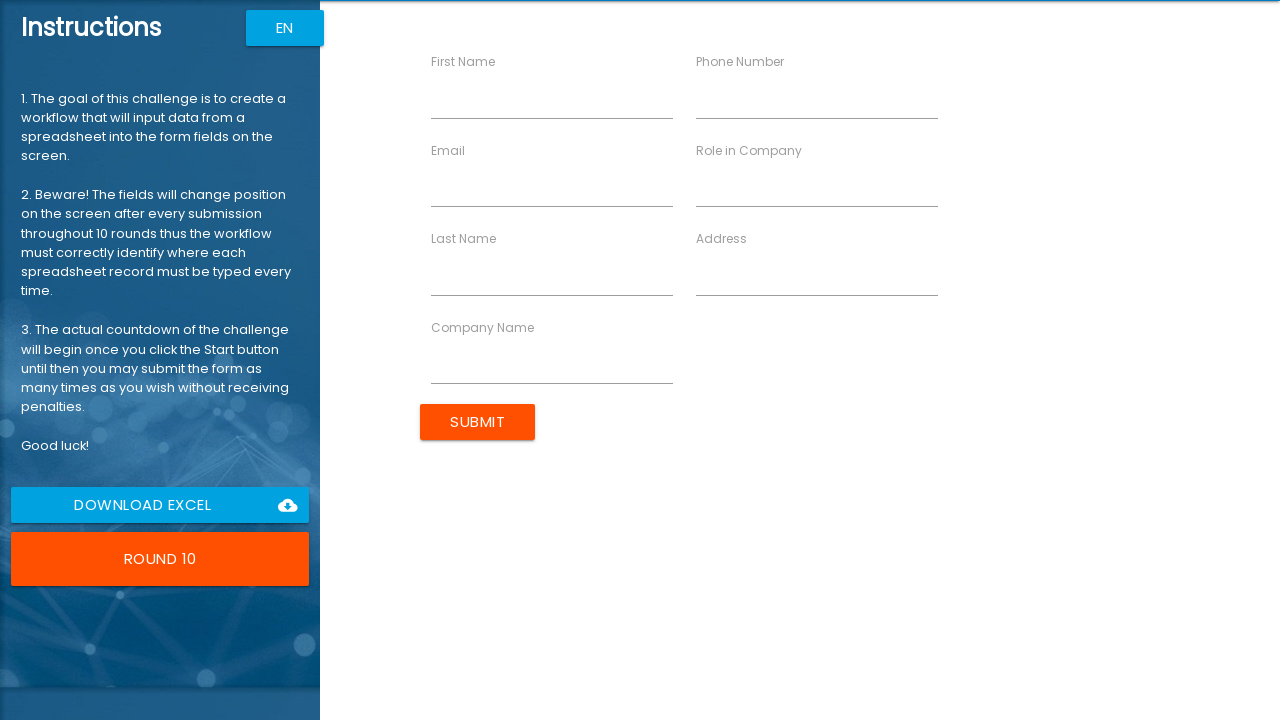

Filled first name field with 'Amanda' on //input[@ng-reflect-name='labelFirstName']
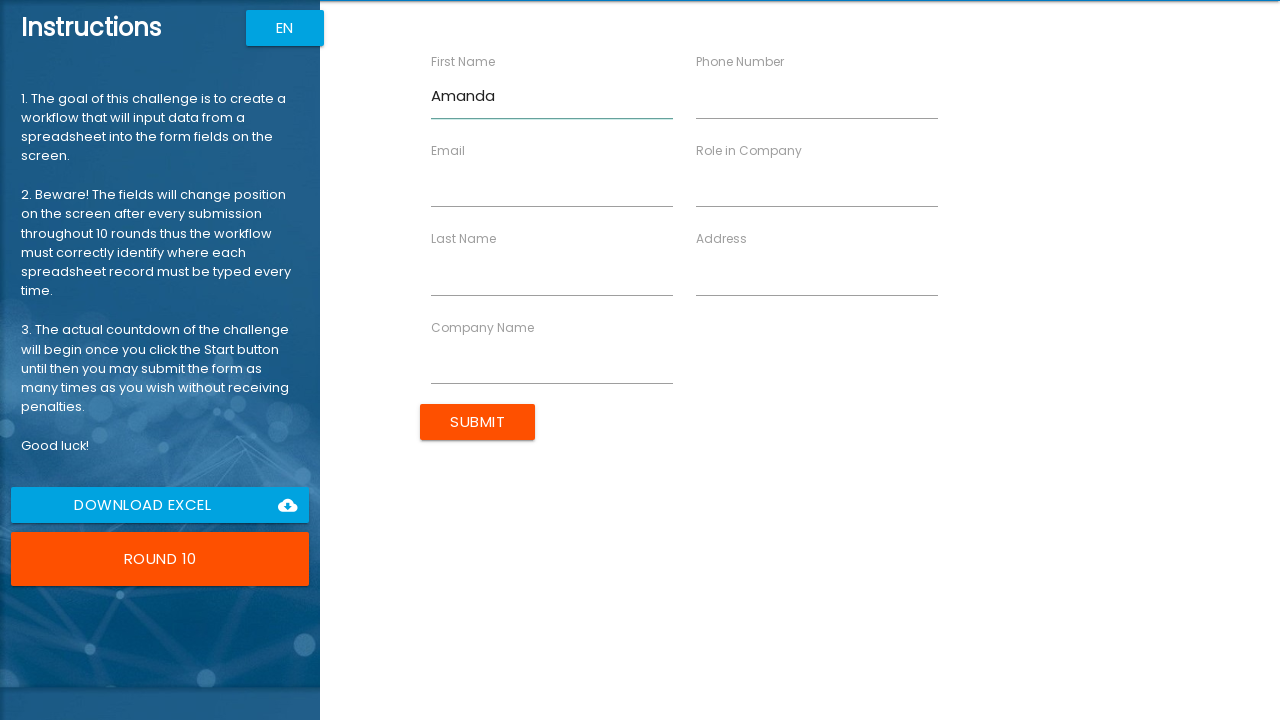

Filled last name field with 'Anderson' on //input[@ng-reflect-name='labelLastName']
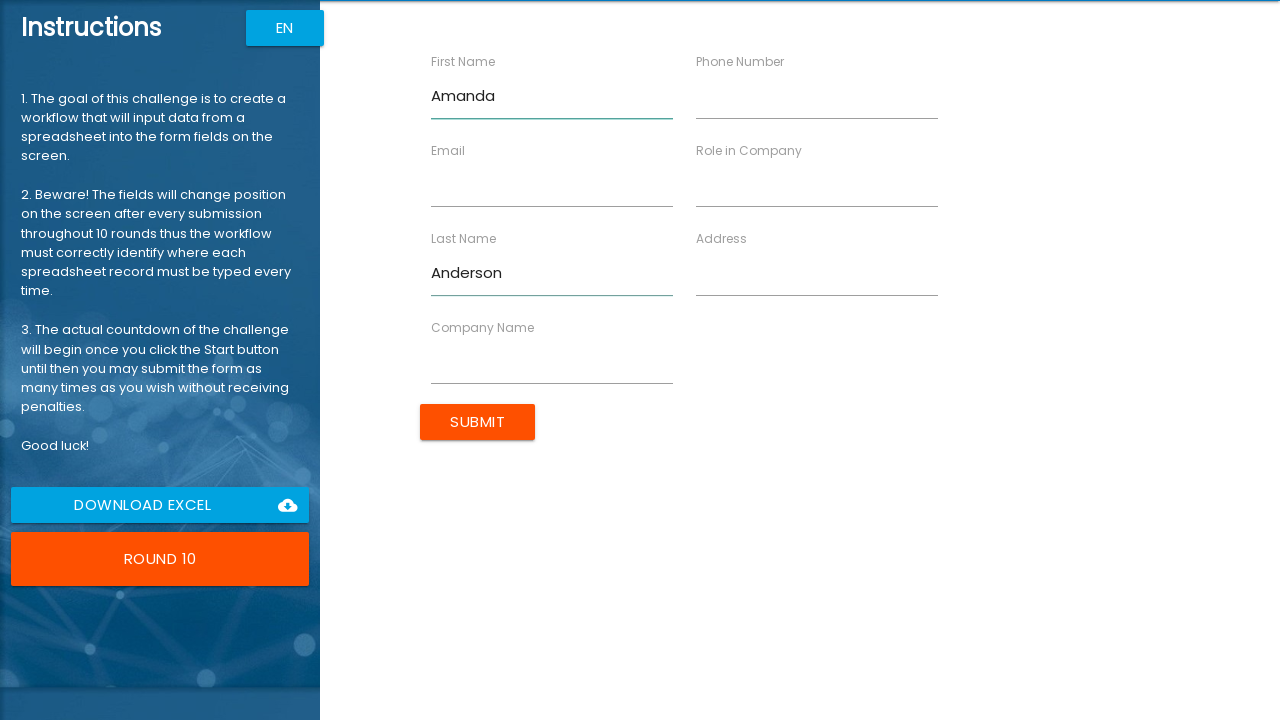

Filled company name field with 'Education Dept' on //input[@ng-reflect-name='labelCompanyName']
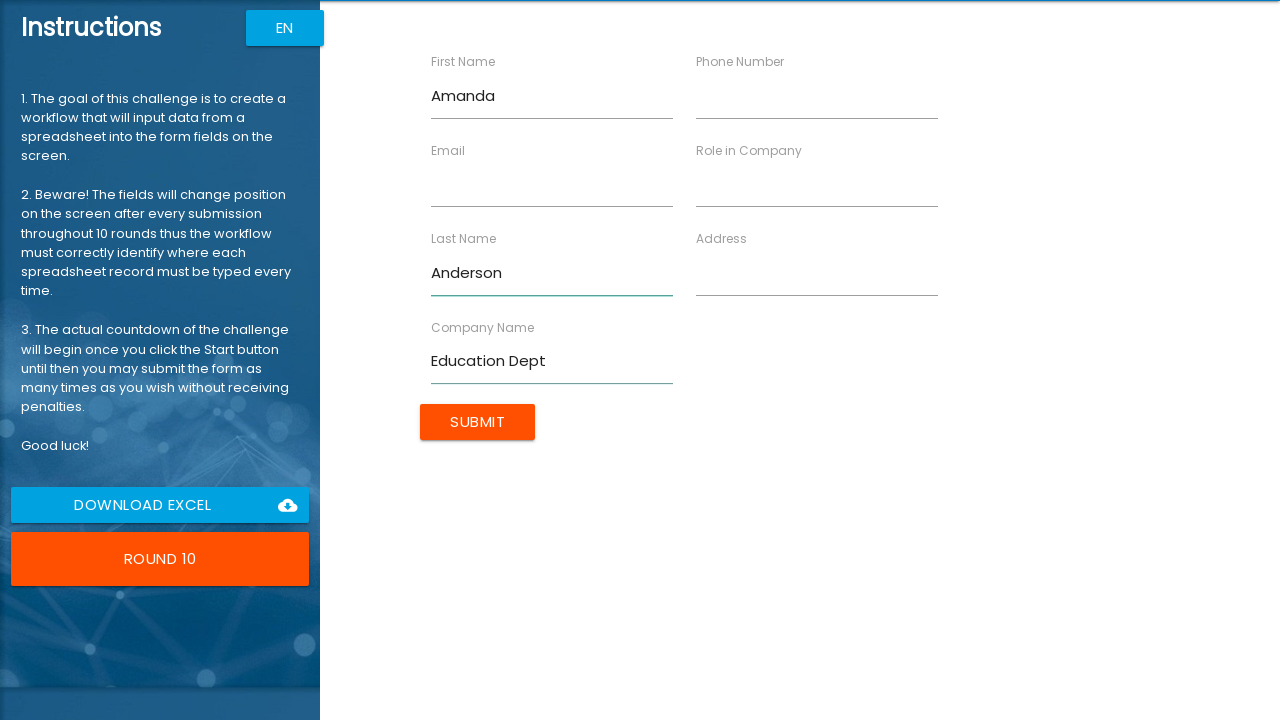

Filled role field with 'Teacher' on //input[@ng-reflect-name='labelRole']
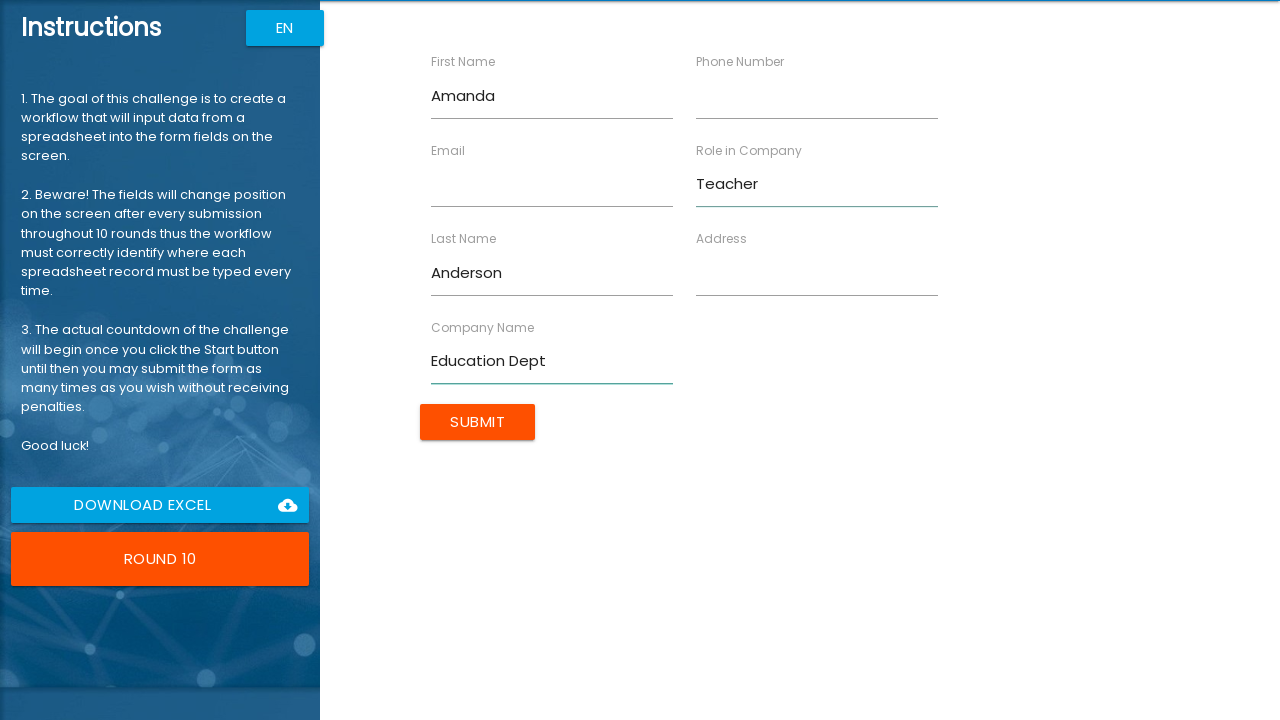

Filled address field with '741 Spruce Blvd' on //input[@ng-reflect-name='labelAddress']
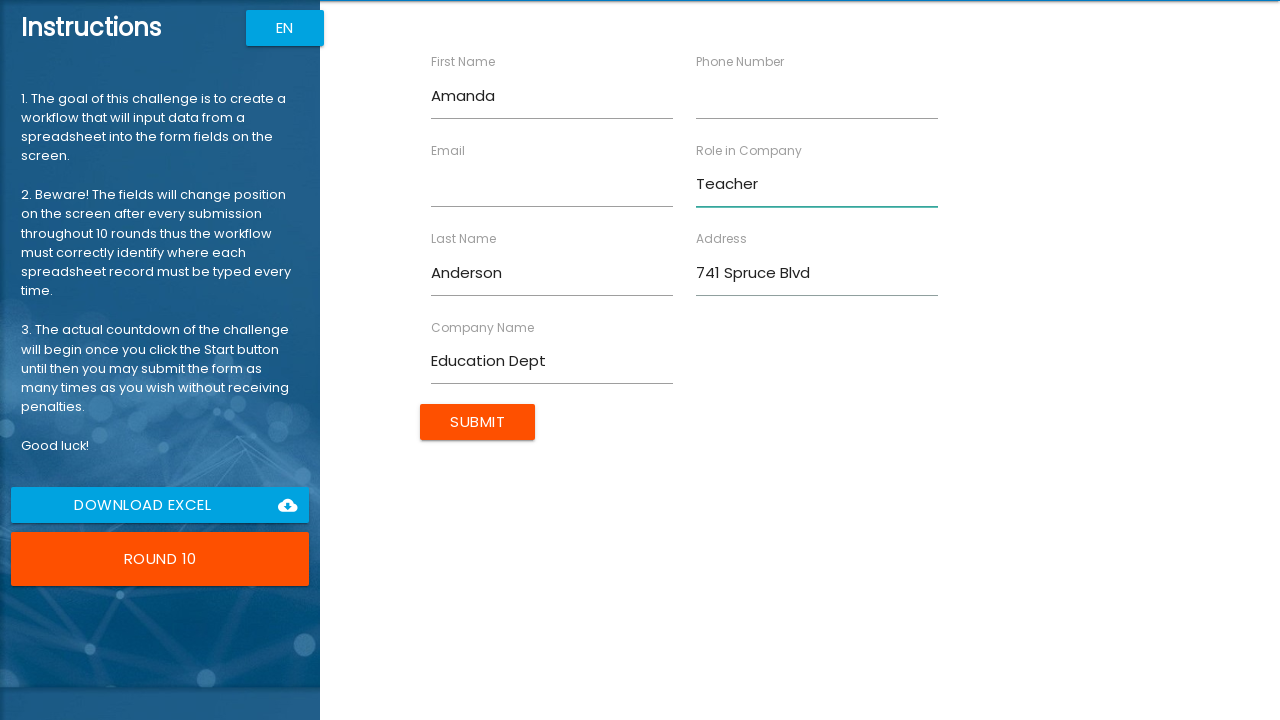

Filled email field with 'amanda.a@example.com' on //input[@ng-reflect-name='labelEmail']
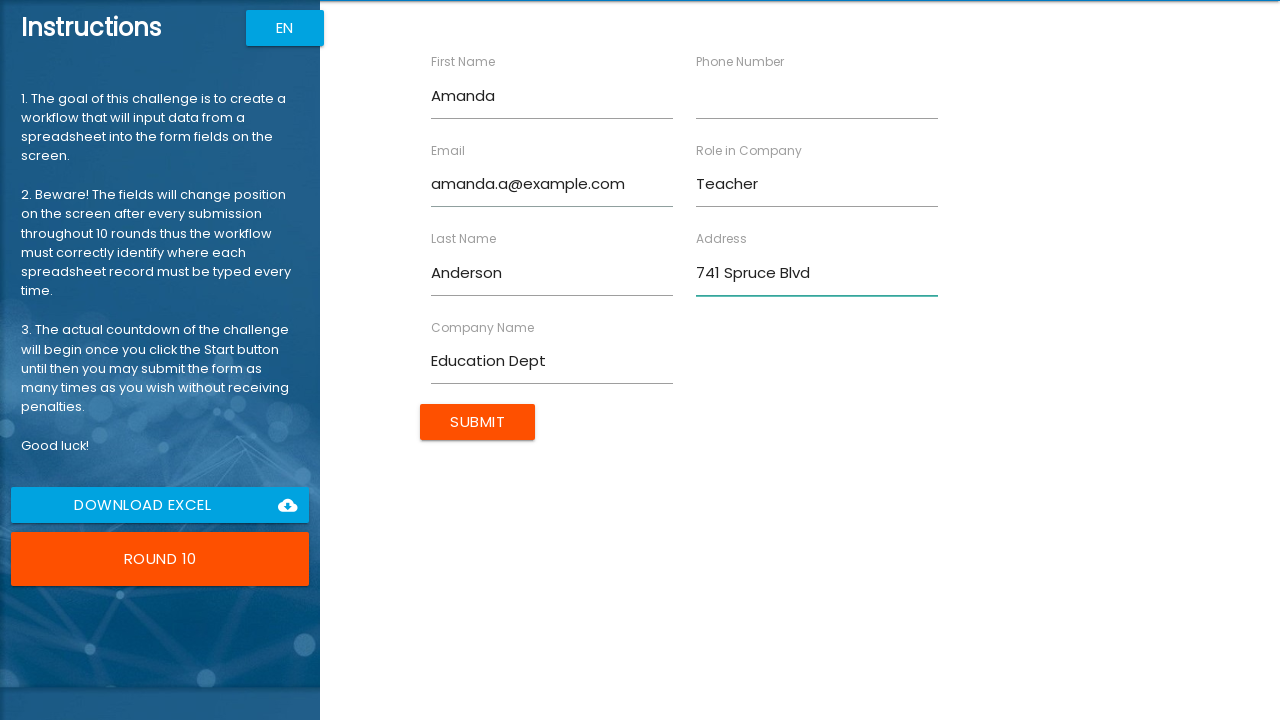

Filled phone number field with '5557418529' on //input[@ng-reflect-name='labelPhone']
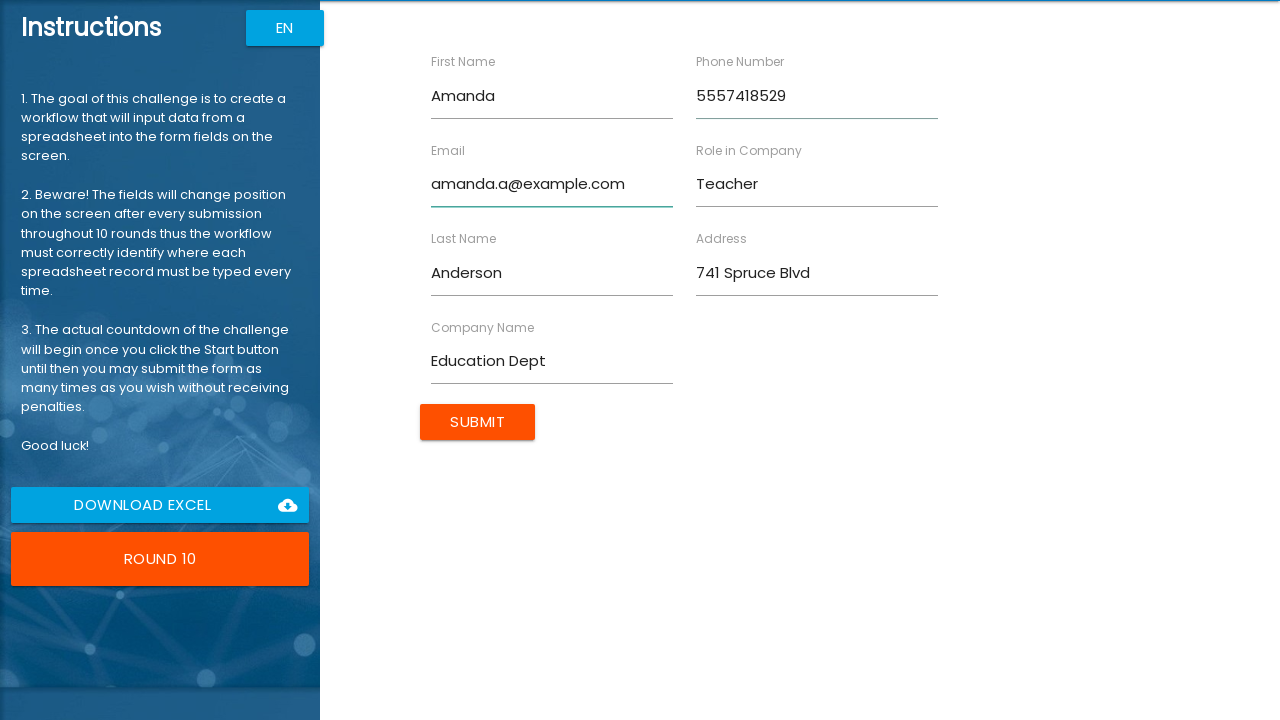

Submitted form for Amanda Anderson at (478, 422) on xpath=//input[@value='Submit']
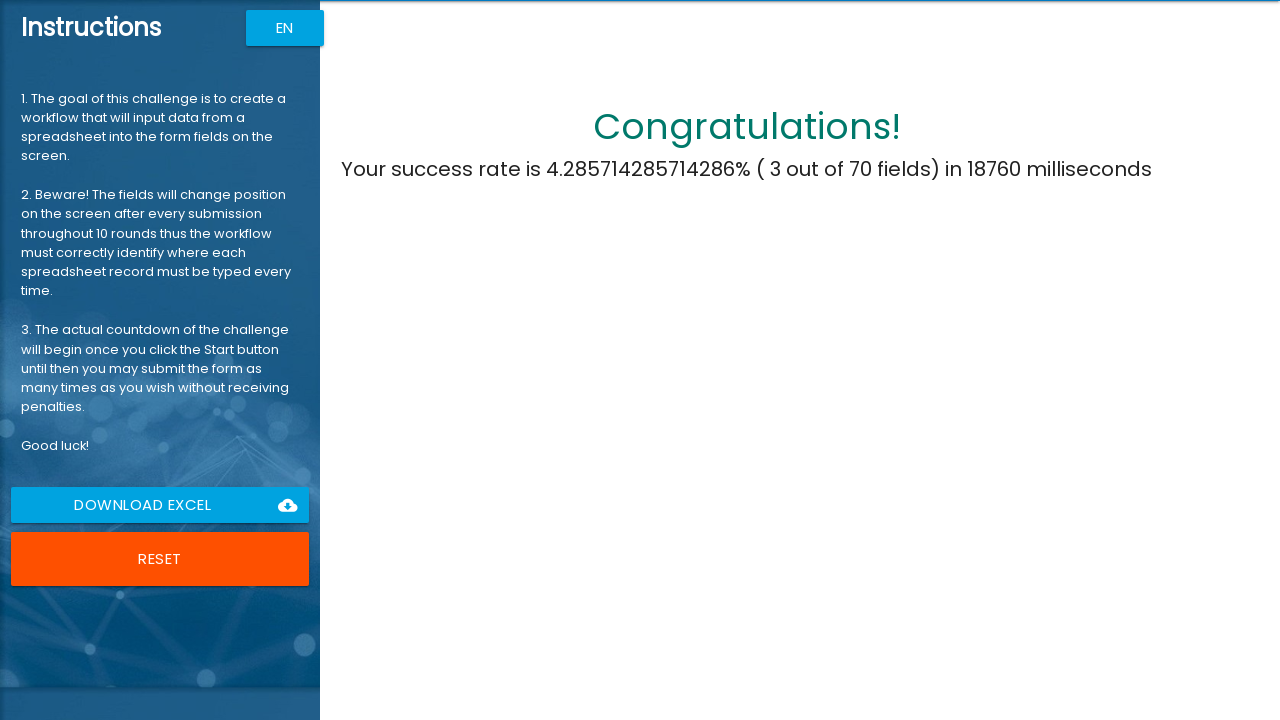

Success message appeared - all forms submitted successfully
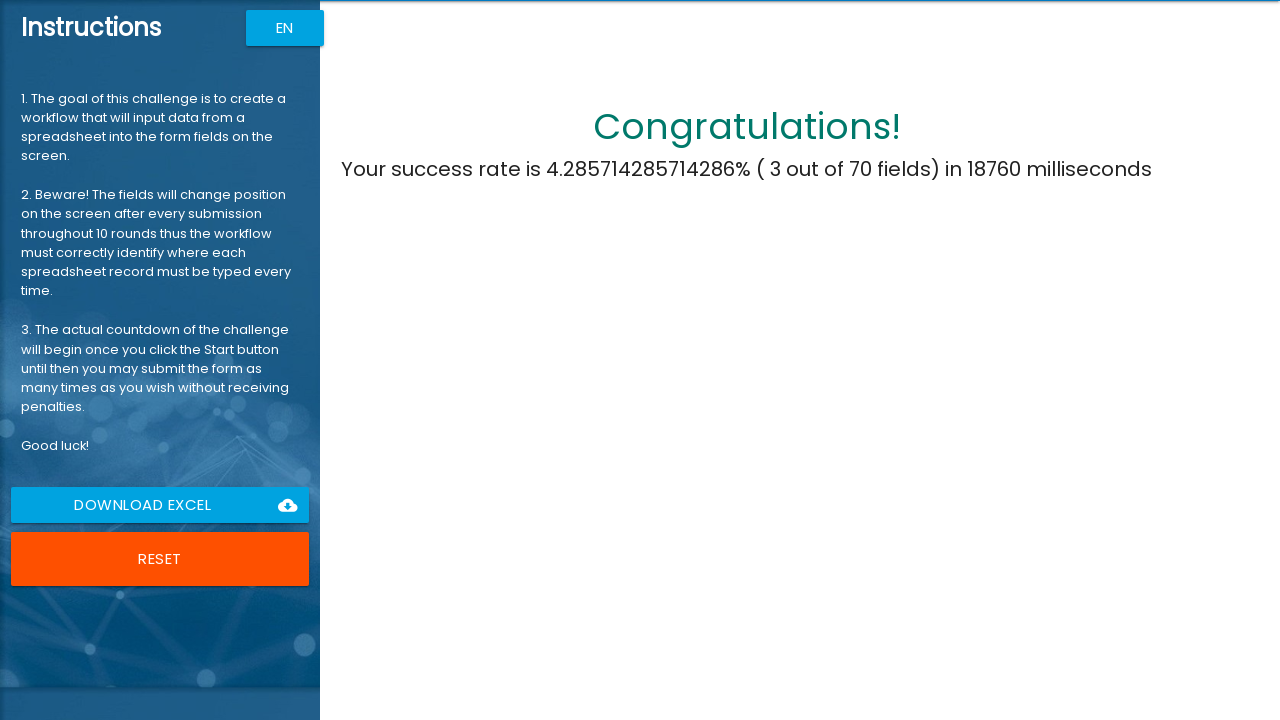

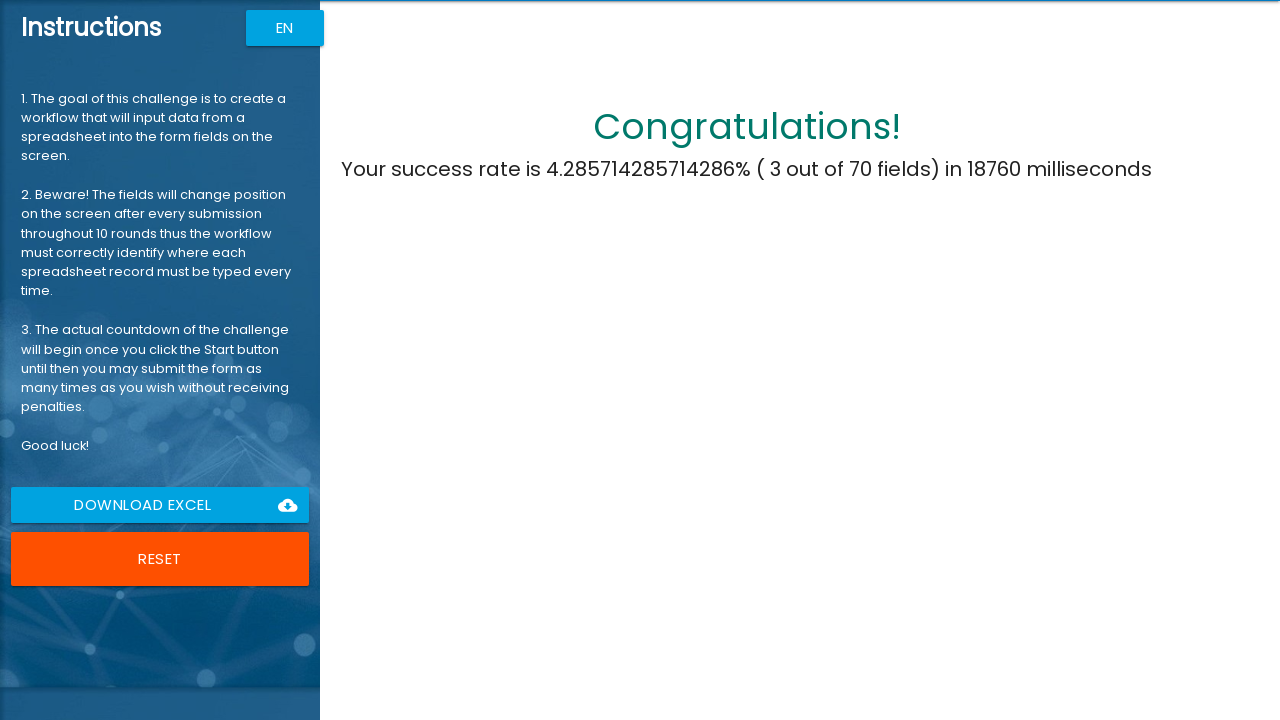